Tests jQuery UI datepicker by navigating to a specific date (March 29, 2020) using the calendar navigation controls

Starting URL: https://jqueryui.com/datepicker/

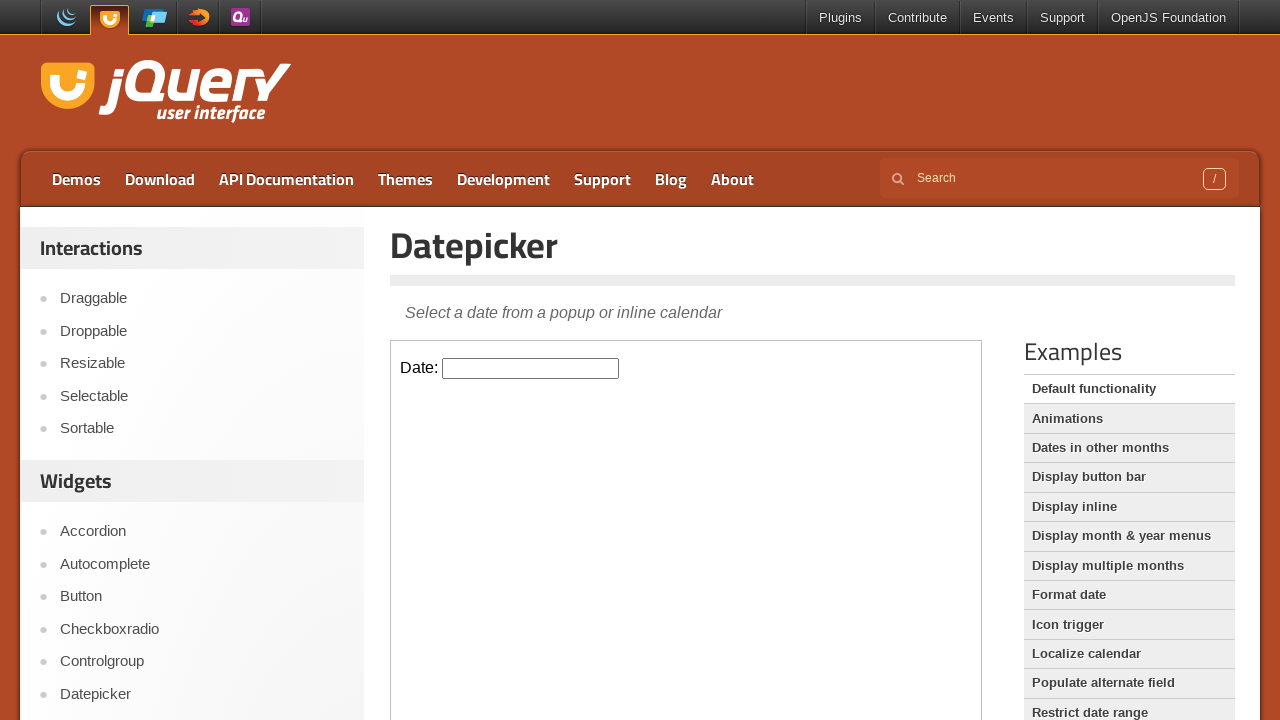

Located iframe containing the datepicker
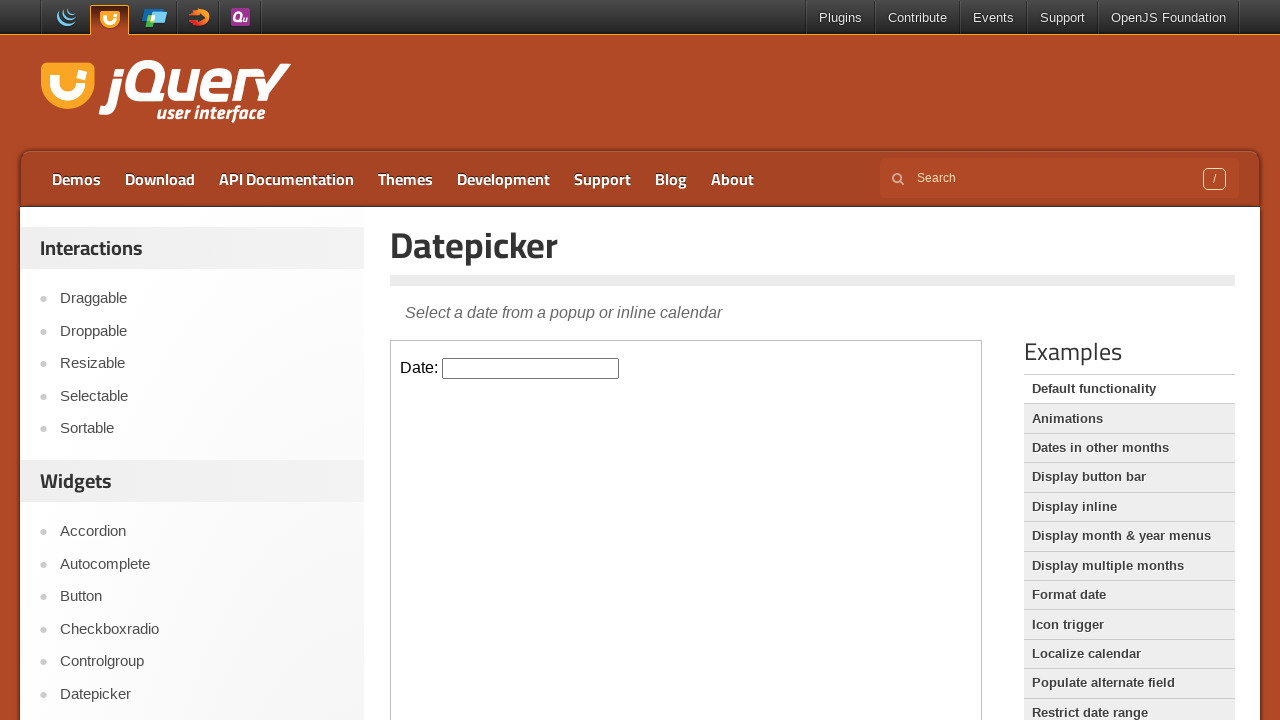

Clicked datepicker input to open calendar at (531, 368) on iframe >> nth=0 >> internal:control=enter-frame >> input#datepicker
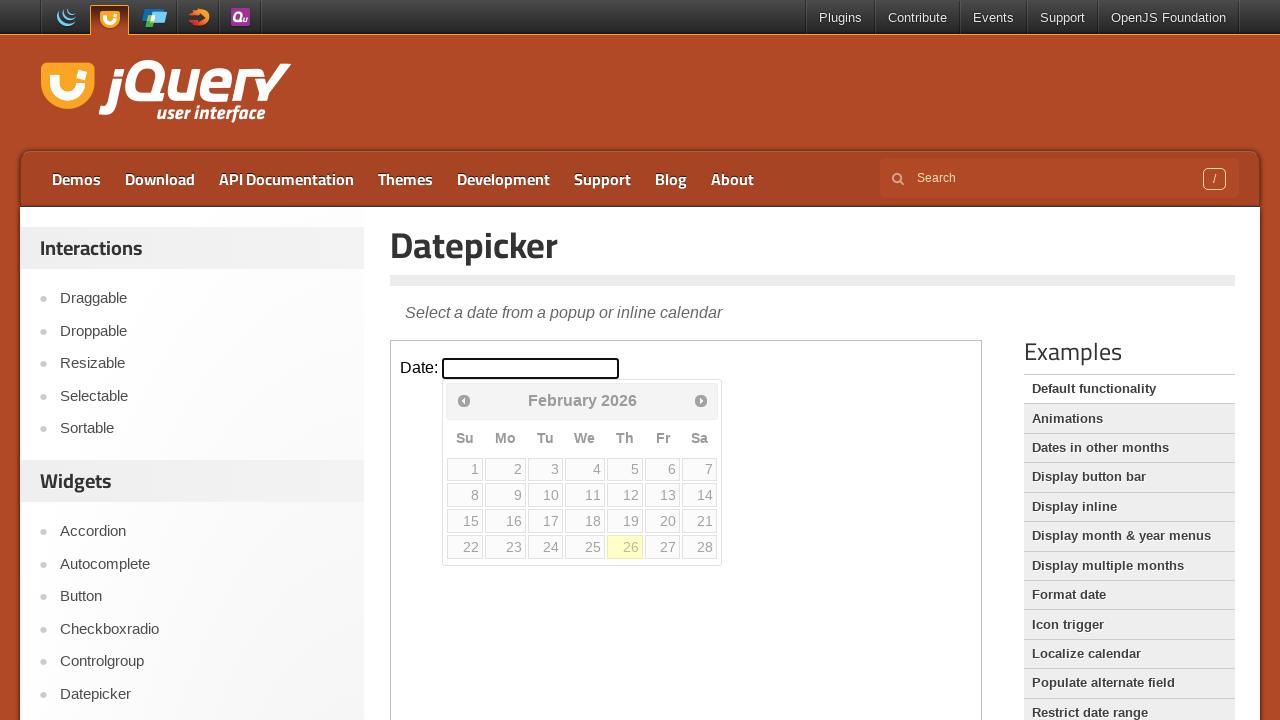

Retrieved current calendar date: February 2026
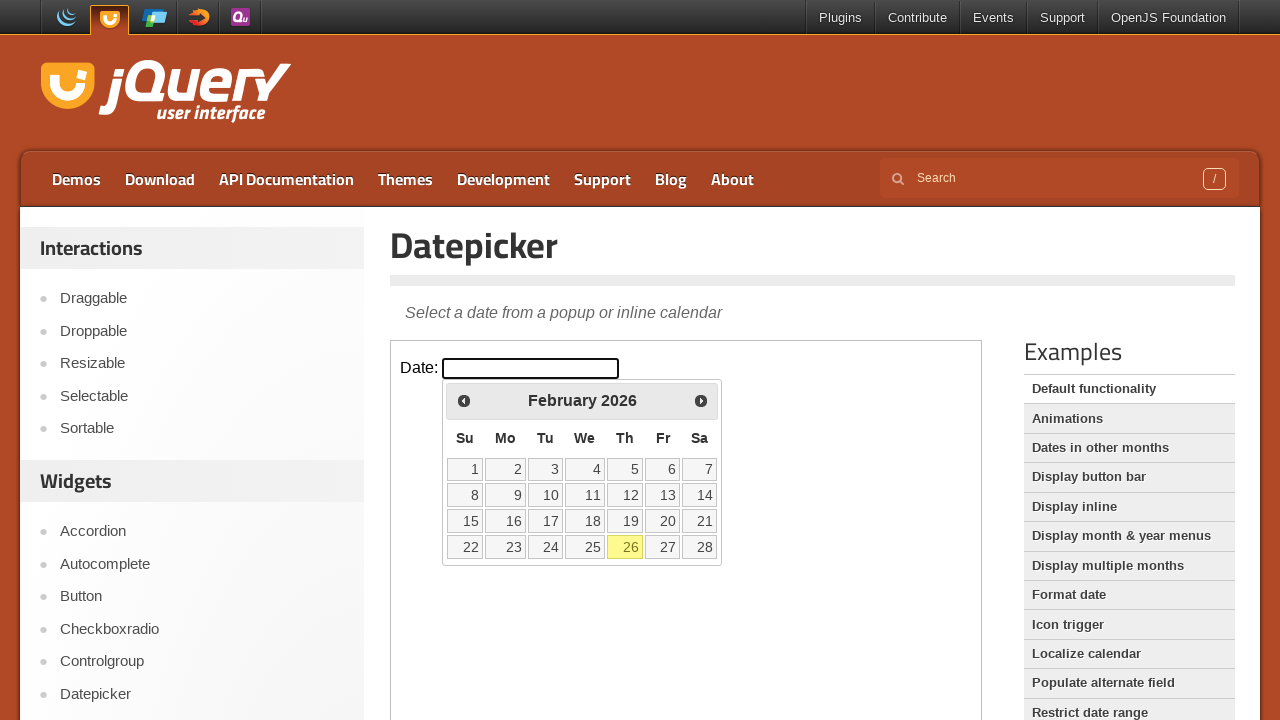

Clicked previous month button to navigate backwards at (464, 400) on iframe >> nth=0 >> internal:control=enter-frame >> span.ui-icon.ui-icon-circle-t
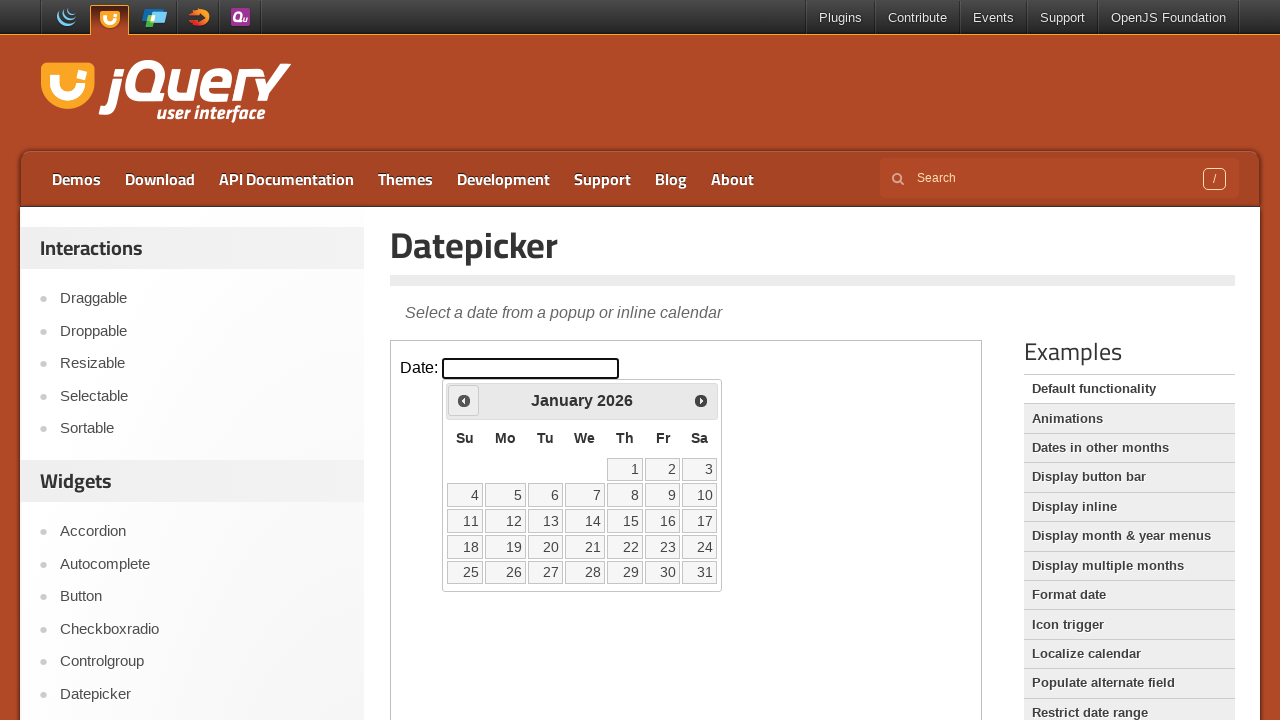

Retrieved current calendar date: January 2026
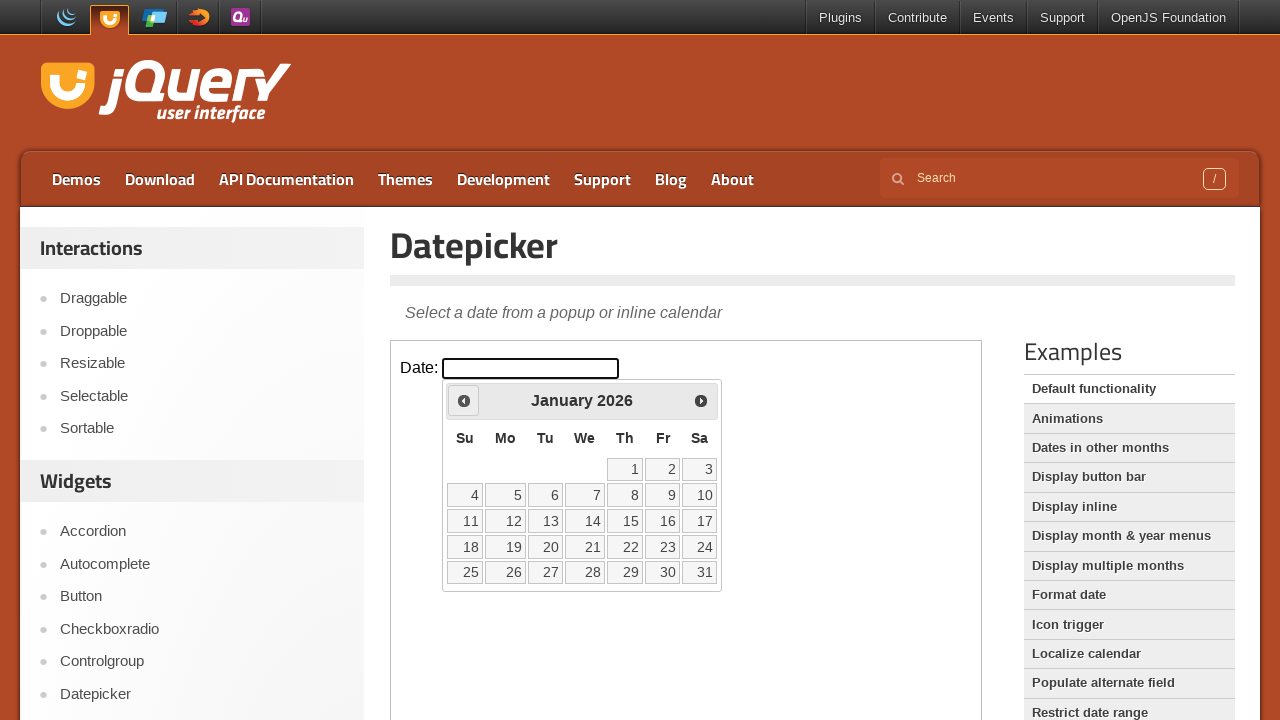

Clicked previous month button to navigate backwards at (464, 400) on iframe >> nth=0 >> internal:control=enter-frame >> span.ui-icon.ui-icon-circle-t
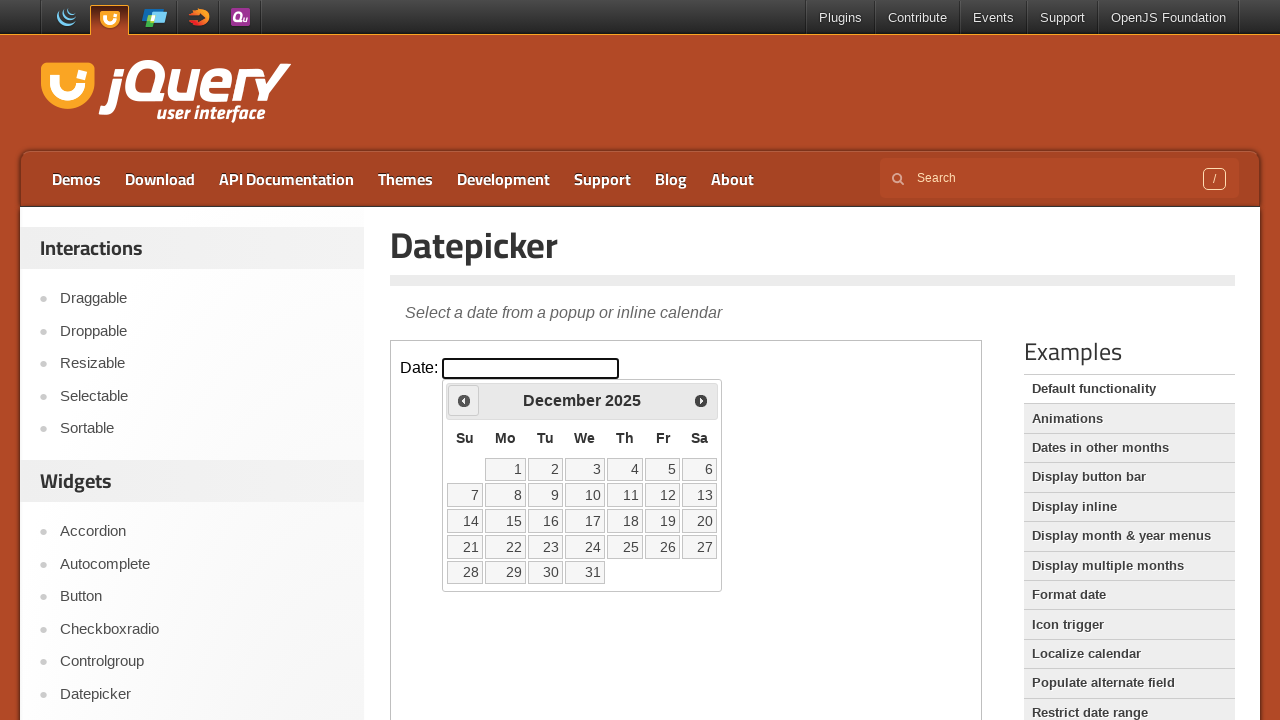

Retrieved current calendar date: December 2025
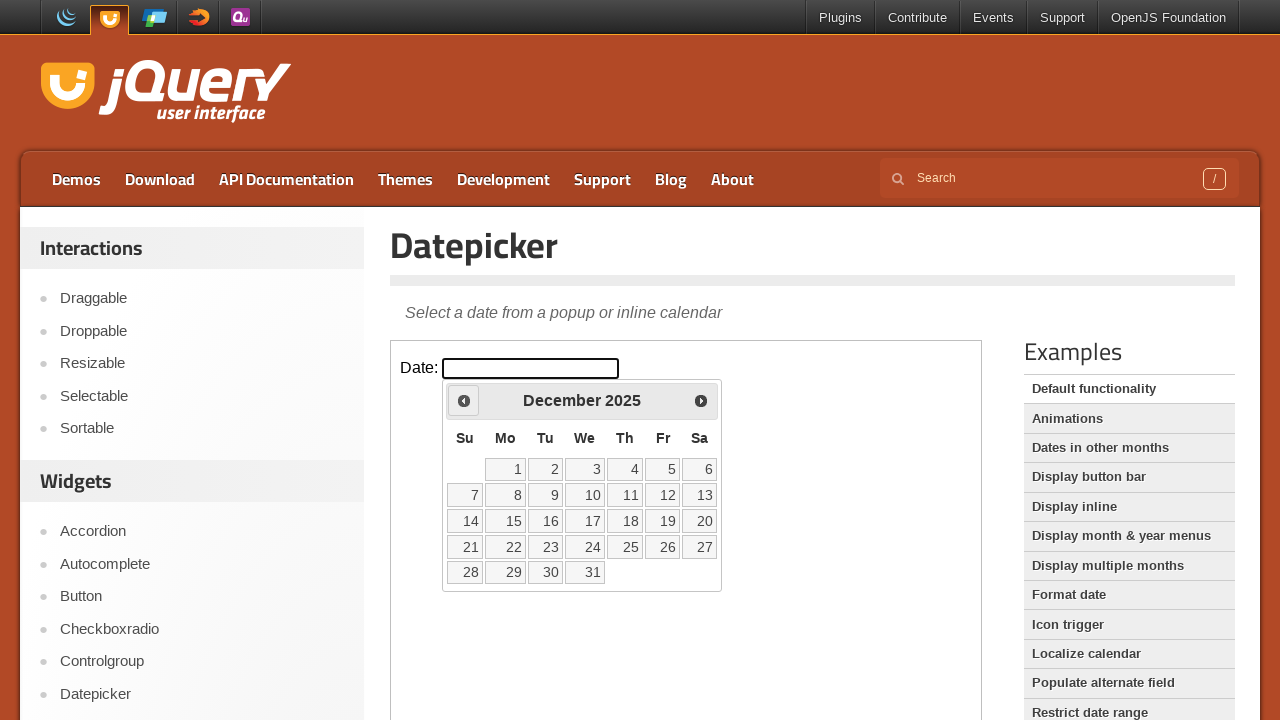

Clicked previous month button to navigate backwards at (464, 400) on iframe >> nth=0 >> internal:control=enter-frame >> span.ui-icon.ui-icon-circle-t
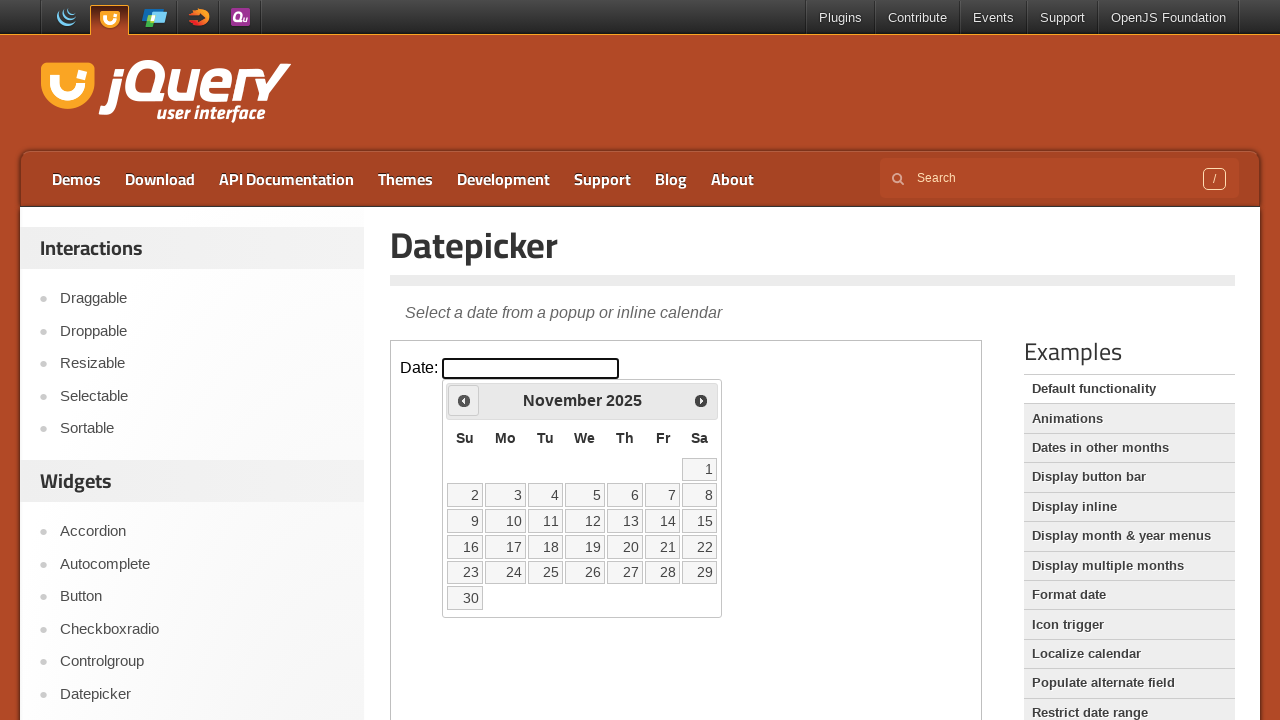

Retrieved current calendar date: November 2025
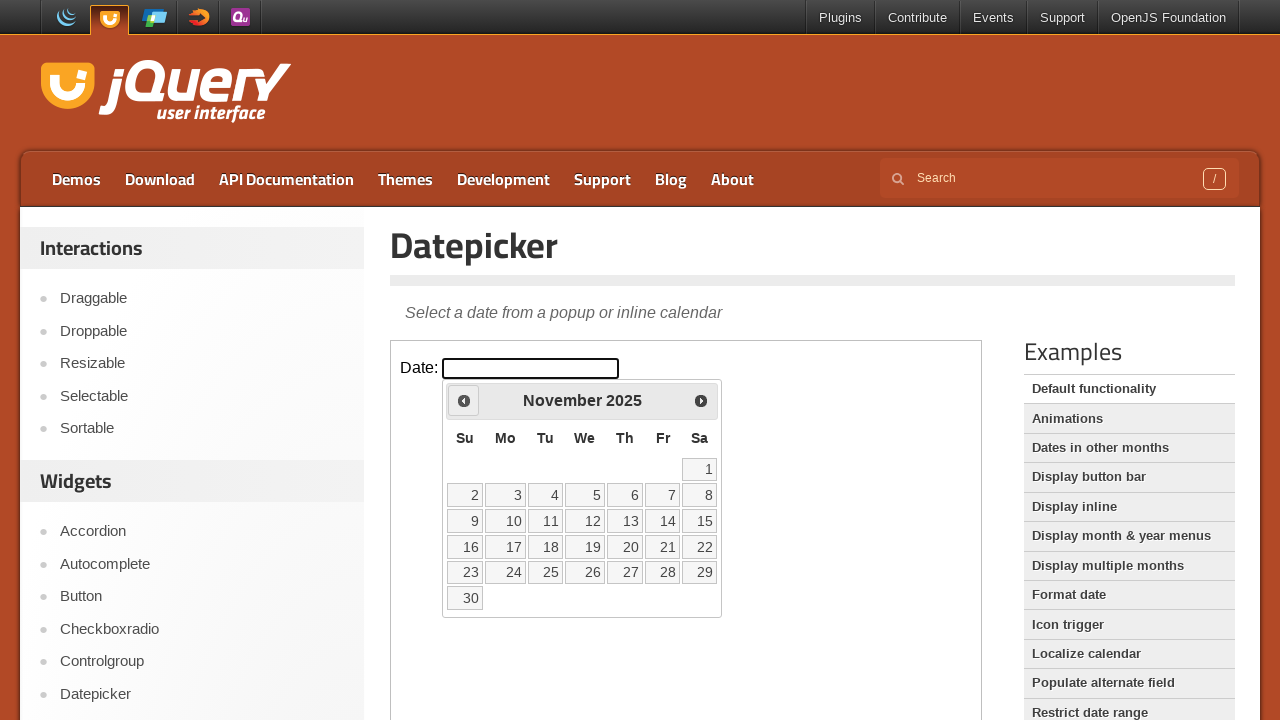

Clicked previous month button to navigate backwards at (464, 400) on iframe >> nth=0 >> internal:control=enter-frame >> span.ui-icon.ui-icon-circle-t
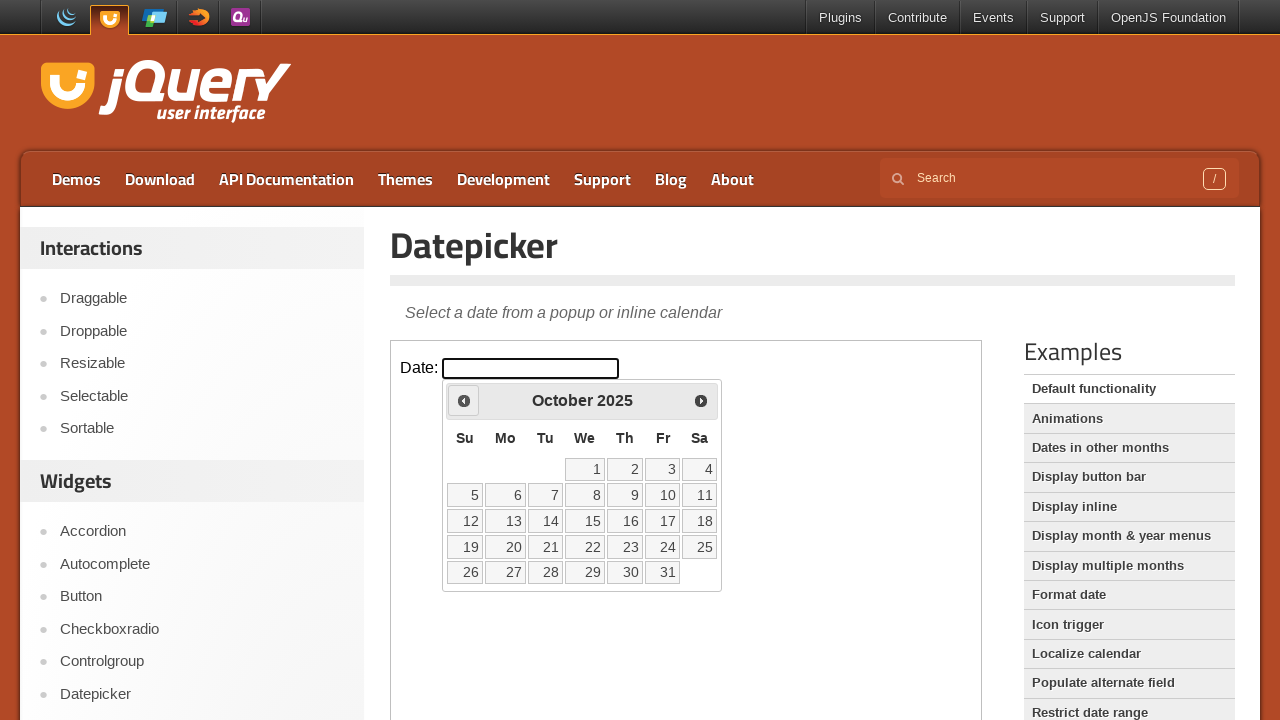

Retrieved current calendar date: October 2025
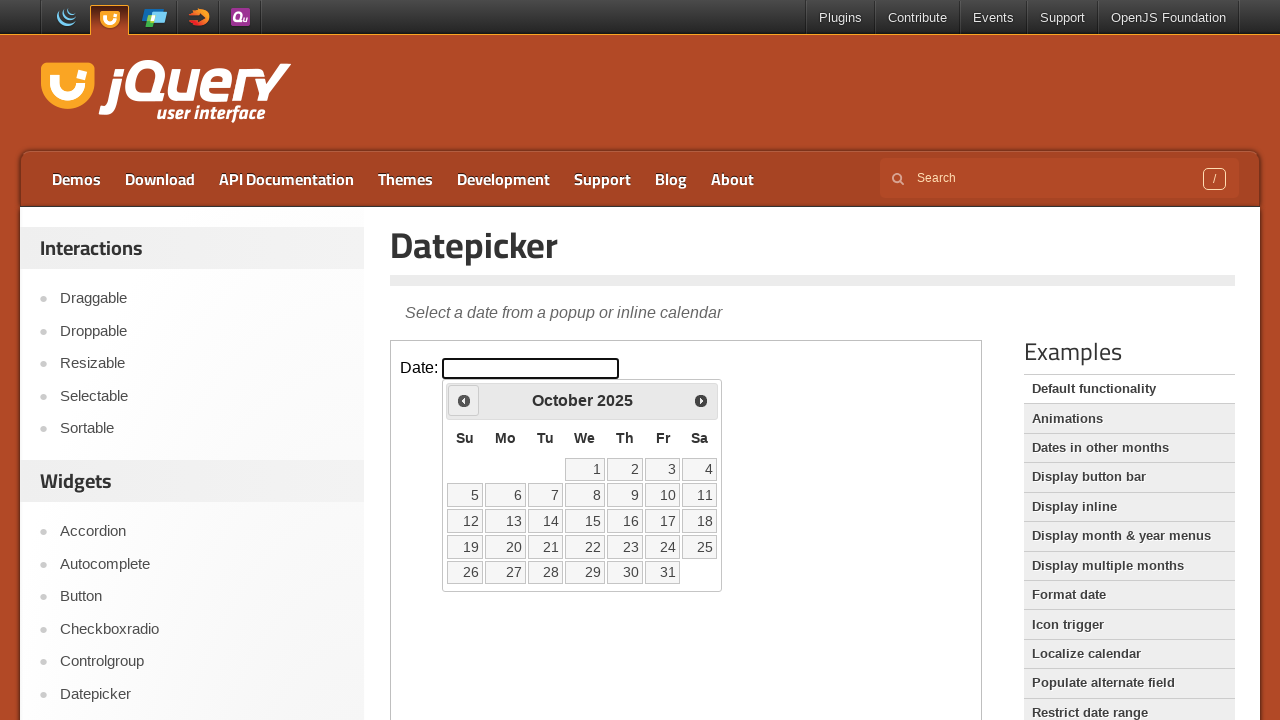

Clicked previous month button to navigate backwards at (464, 400) on iframe >> nth=0 >> internal:control=enter-frame >> span.ui-icon.ui-icon-circle-t
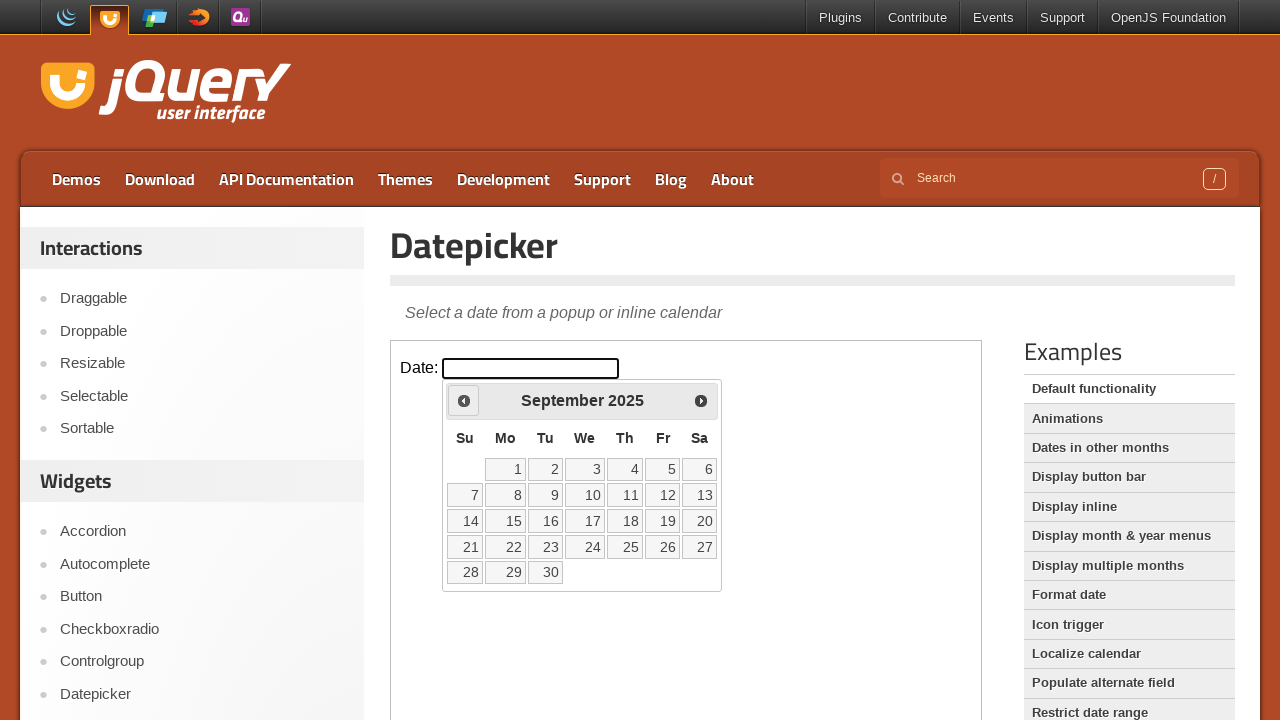

Retrieved current calendar date: September 2025
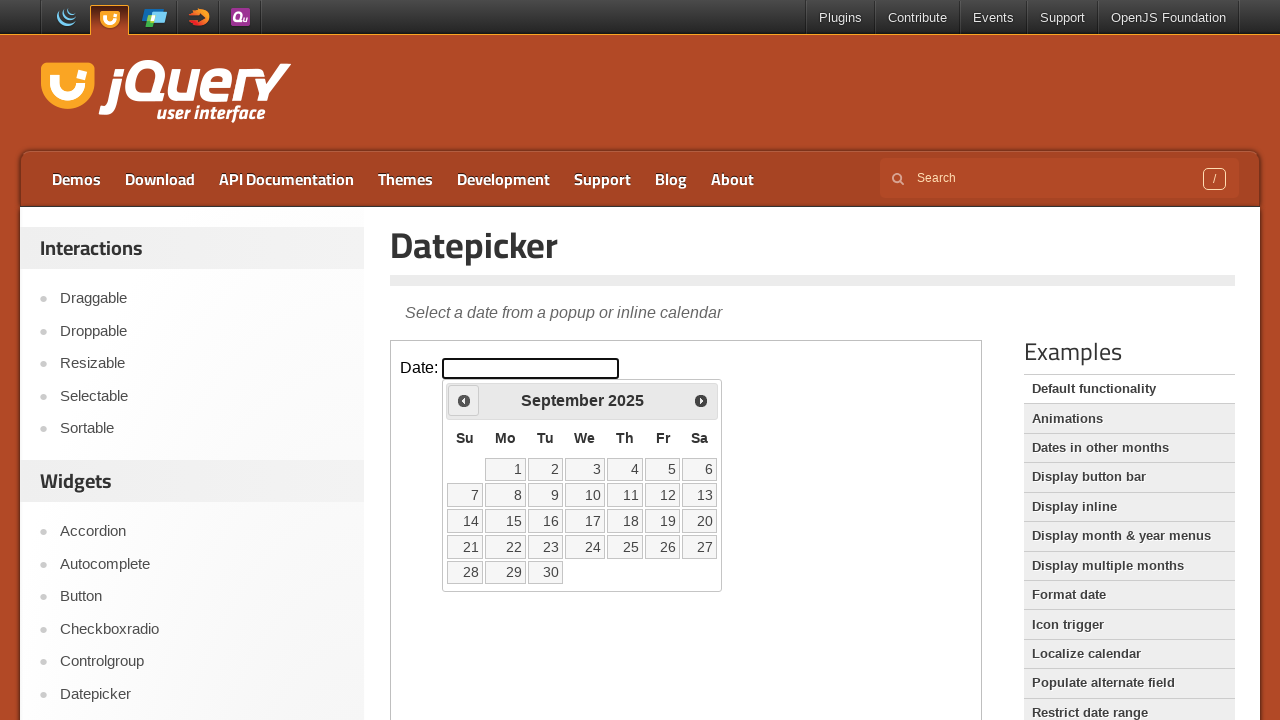

Clicked previous month button to navigate backwards at (464, 400) on iframe >> nth=0 >> internal:control=enter-frame >> span.ui-icon.ui-icon-circle-t
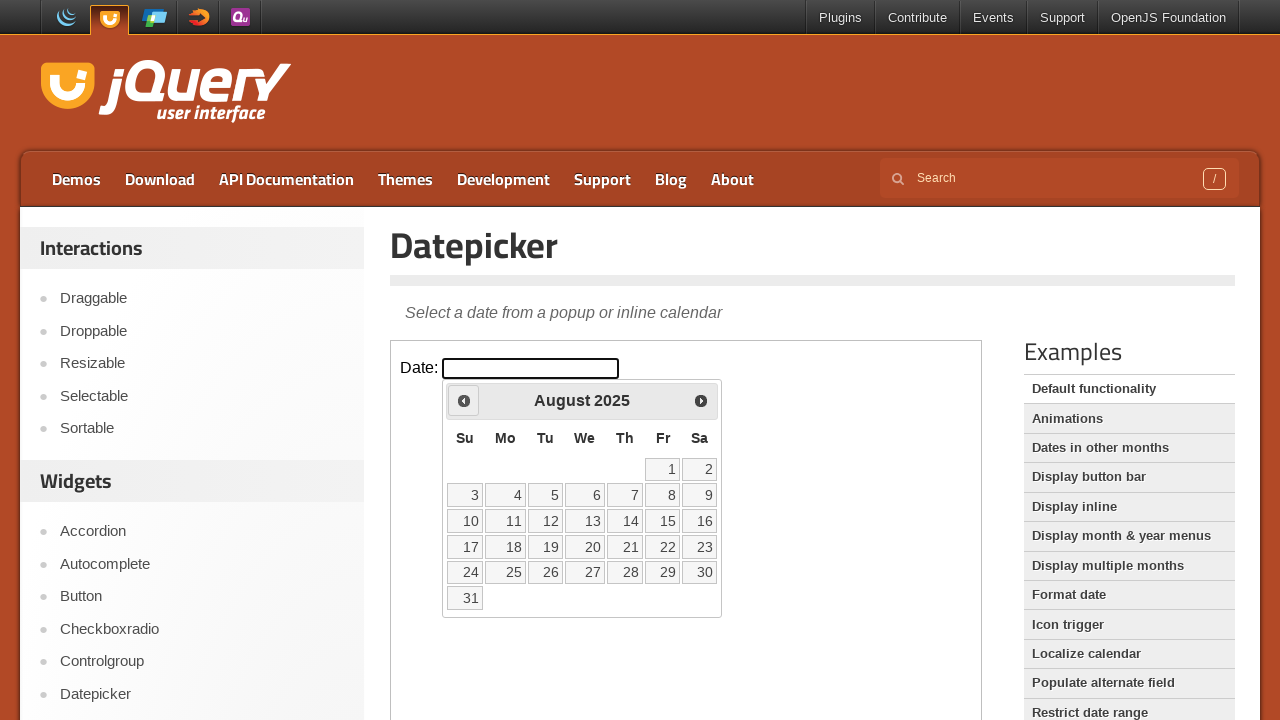

Retrieved current calendar date: August 2025
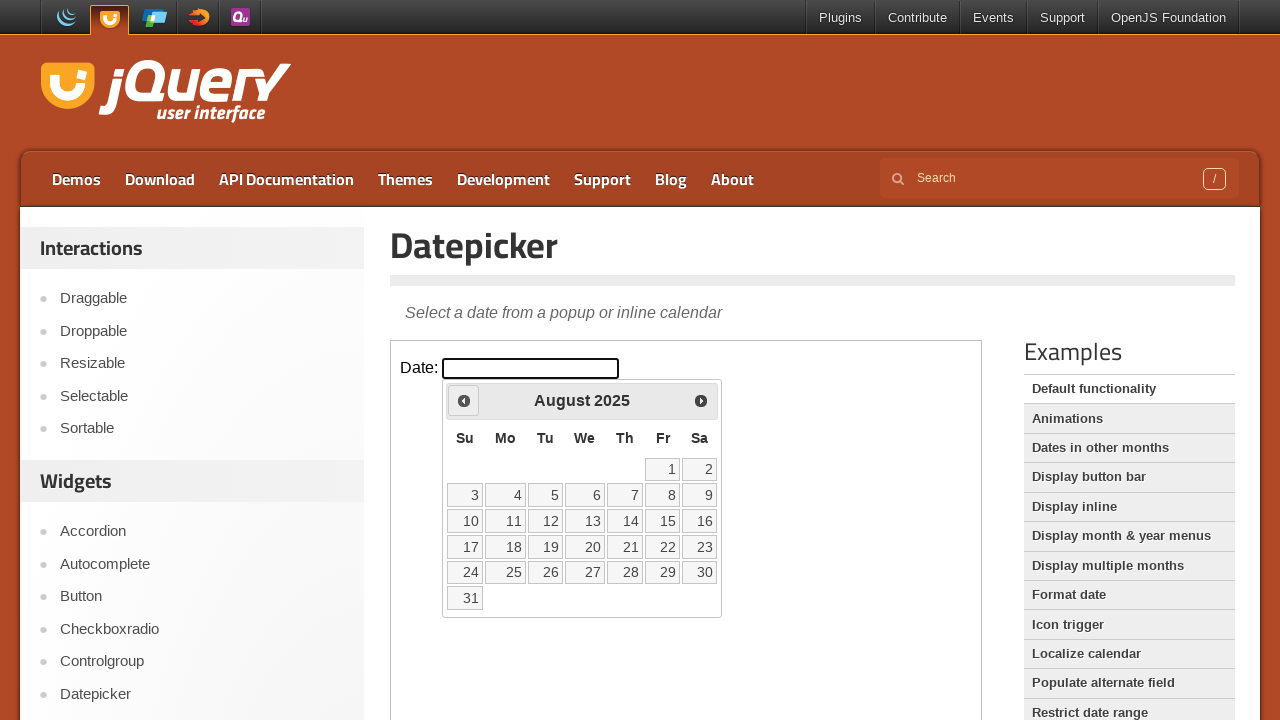

Clicked previous month button to navigate backwards at (464, 400) on iframe >> nth=0 >> internal:control=enter-frame >> span.ui-icon.ui-icon-circle-t
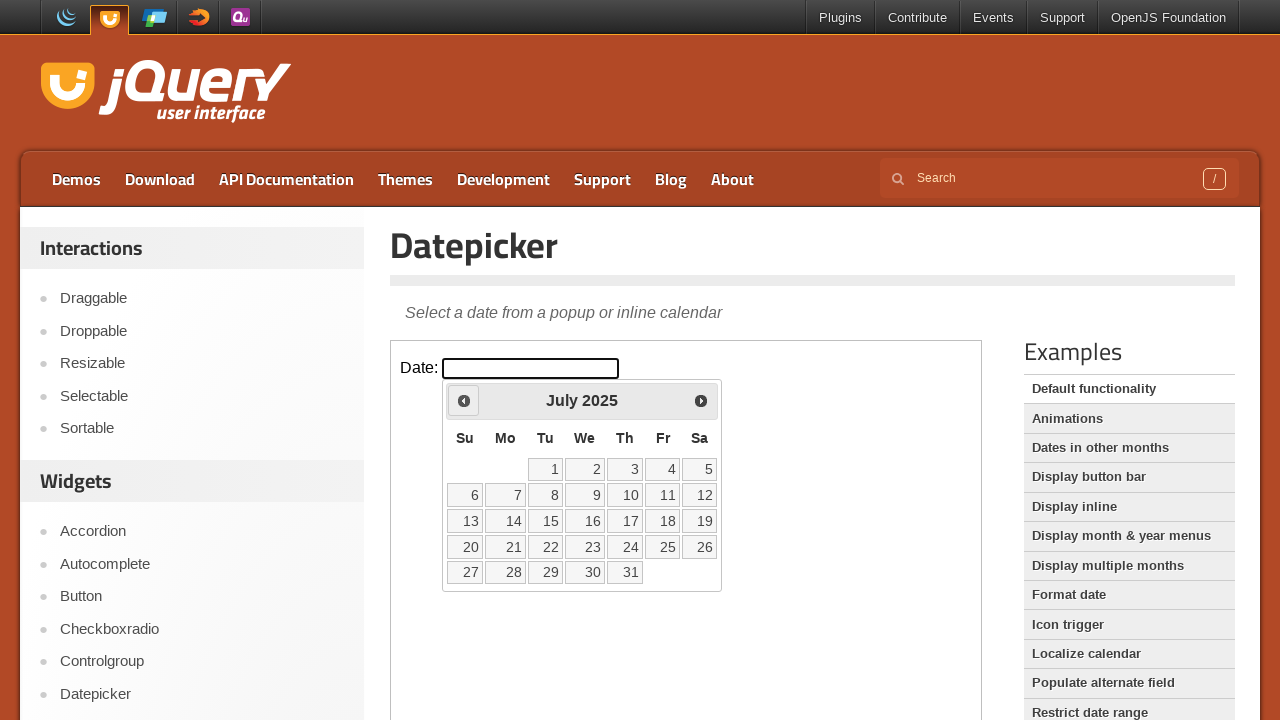

Retrieved current calendar date: July 2025
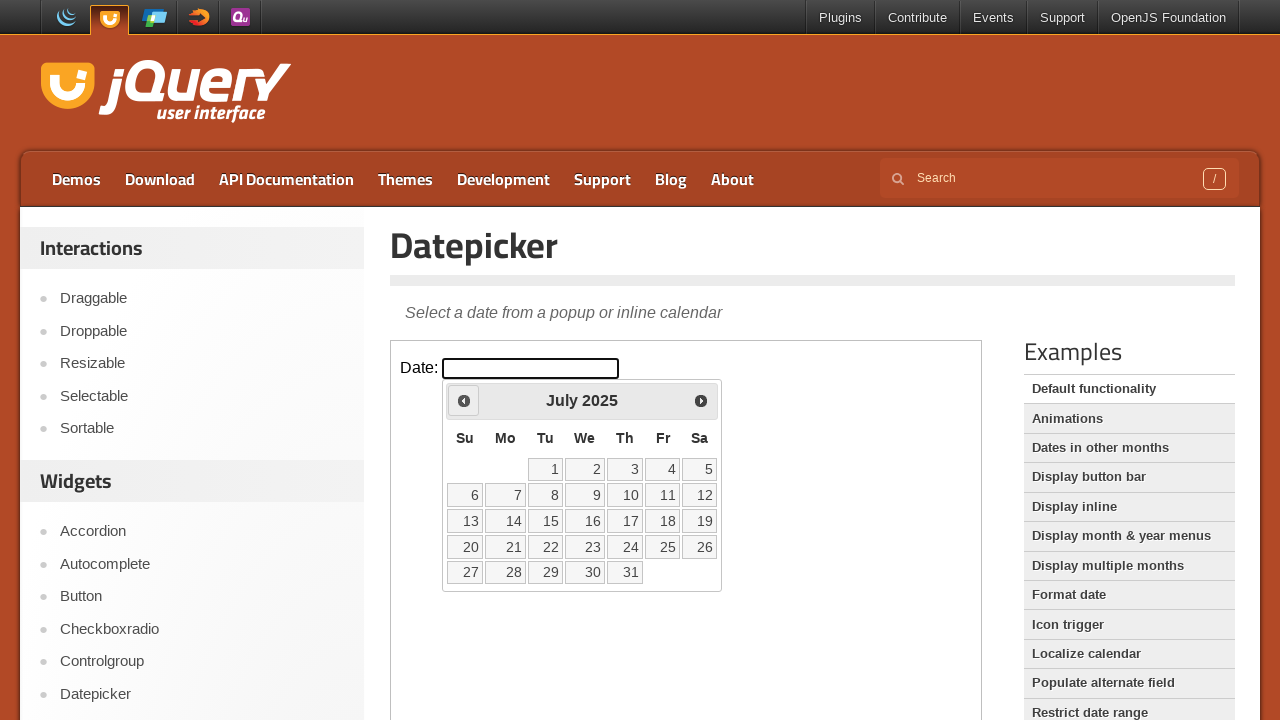

Clicked previous month button to navigate backwards at (464, 400) on iframe >> nth=0 >> internal:control=enter-frame >> span.ui-icon.ui-icon-circle-t
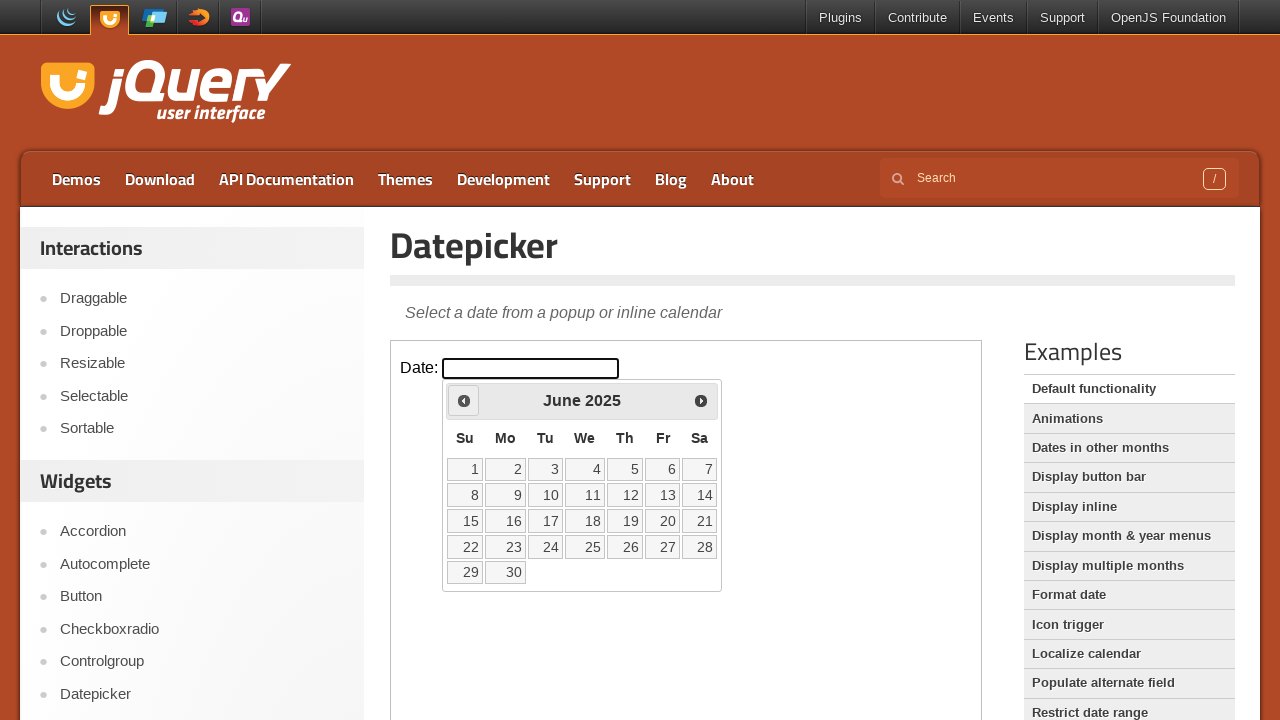

Retrieved current calendar date: June 2025
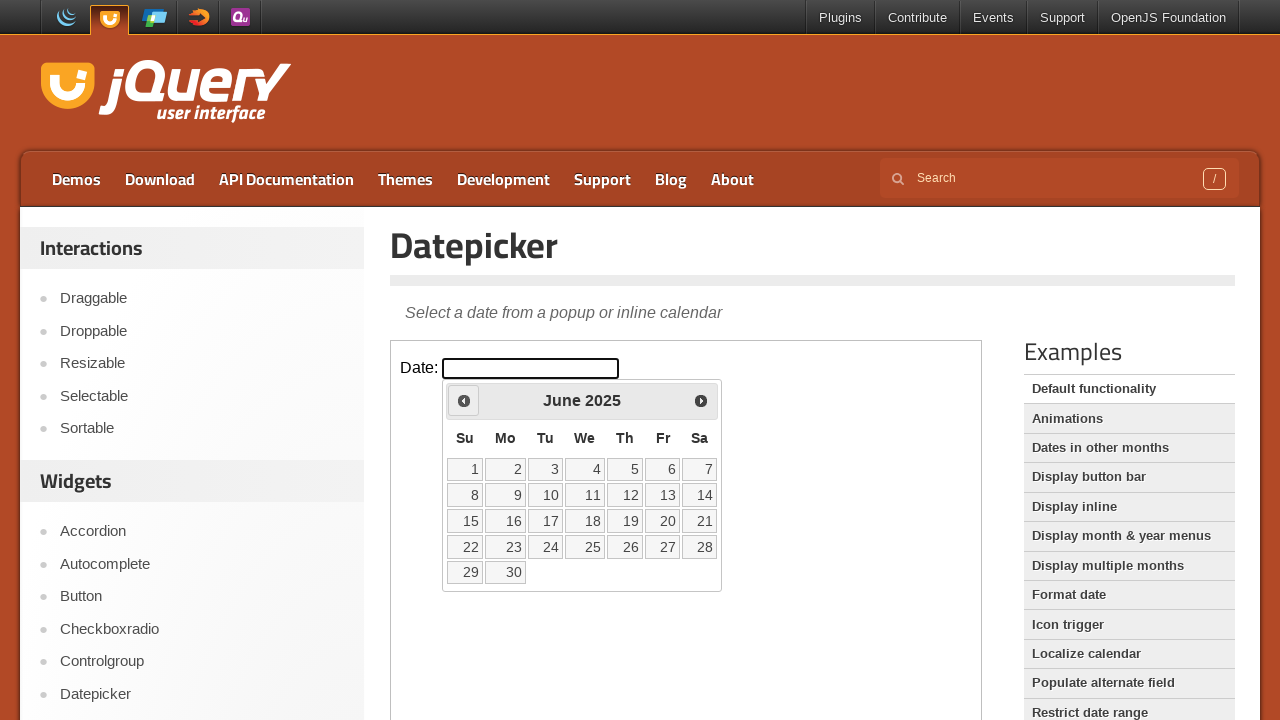

Clicked previous month button to navigate backwards at (464, 400) on iframe >> nth=0 >> internal:control=enter-frame >> span.ui-icon.ui-icon-circle-t
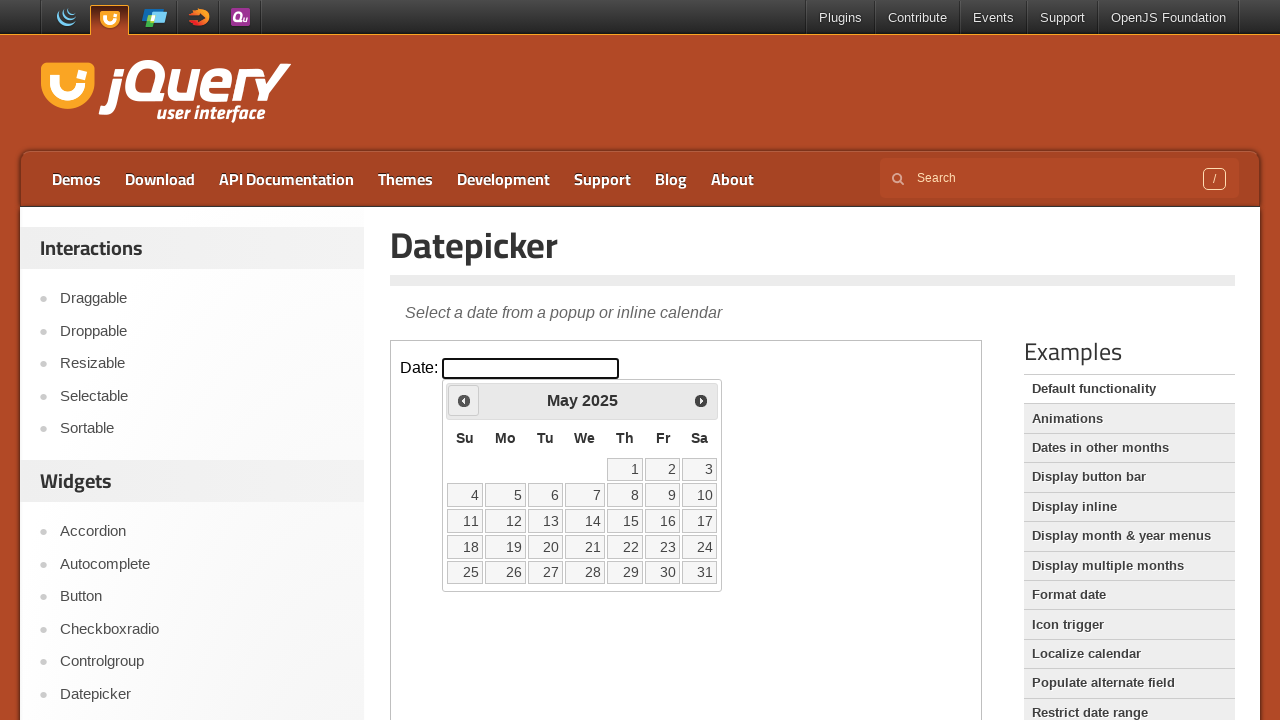

Retrieved current calendar date: May 2025
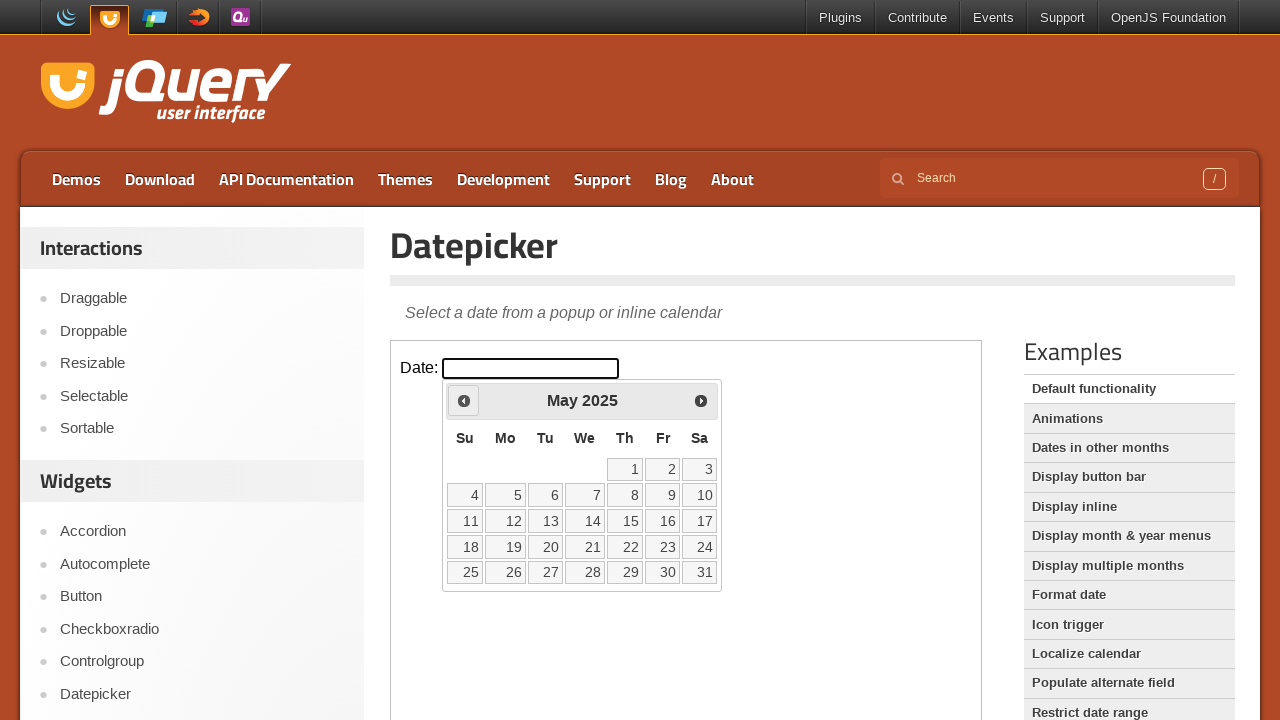

Clicked previous month button to navigate backwards at (464, 400) on iframe >> nth=0 >> internal:control=enter-frame >> span.ui-icon.ui-icon-circle-t
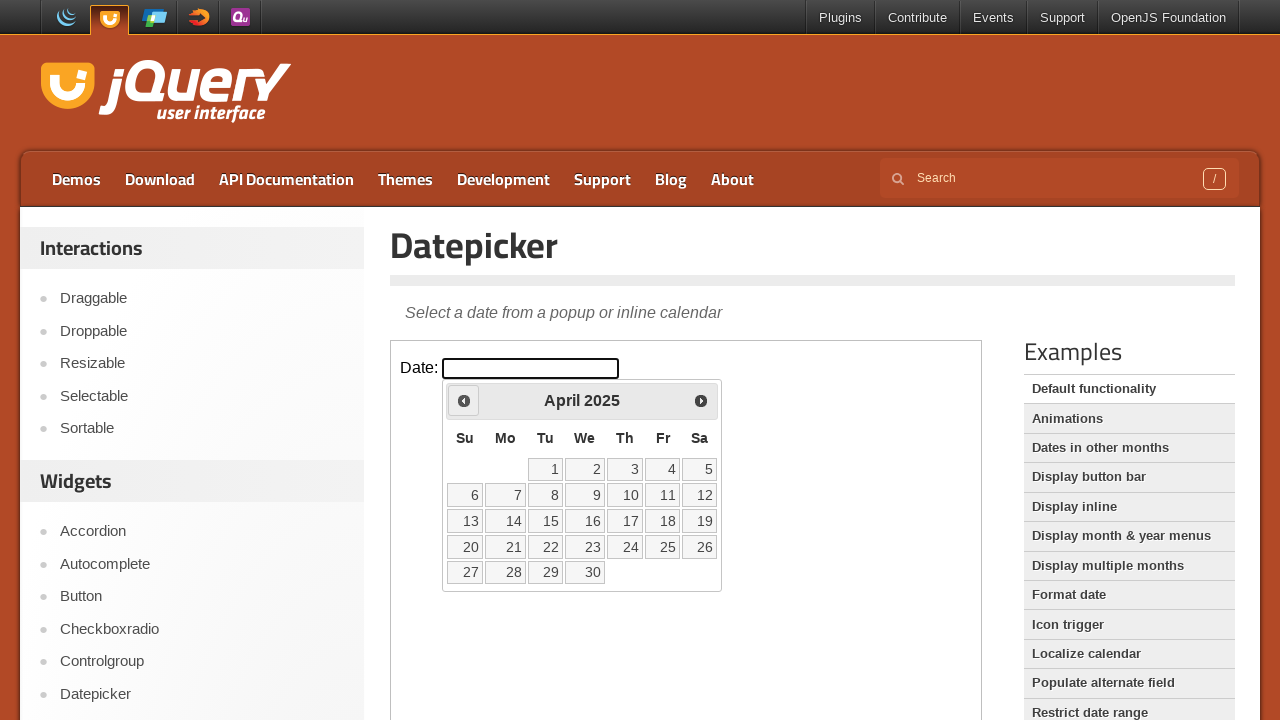

Retrieved current calendar date: April 2025
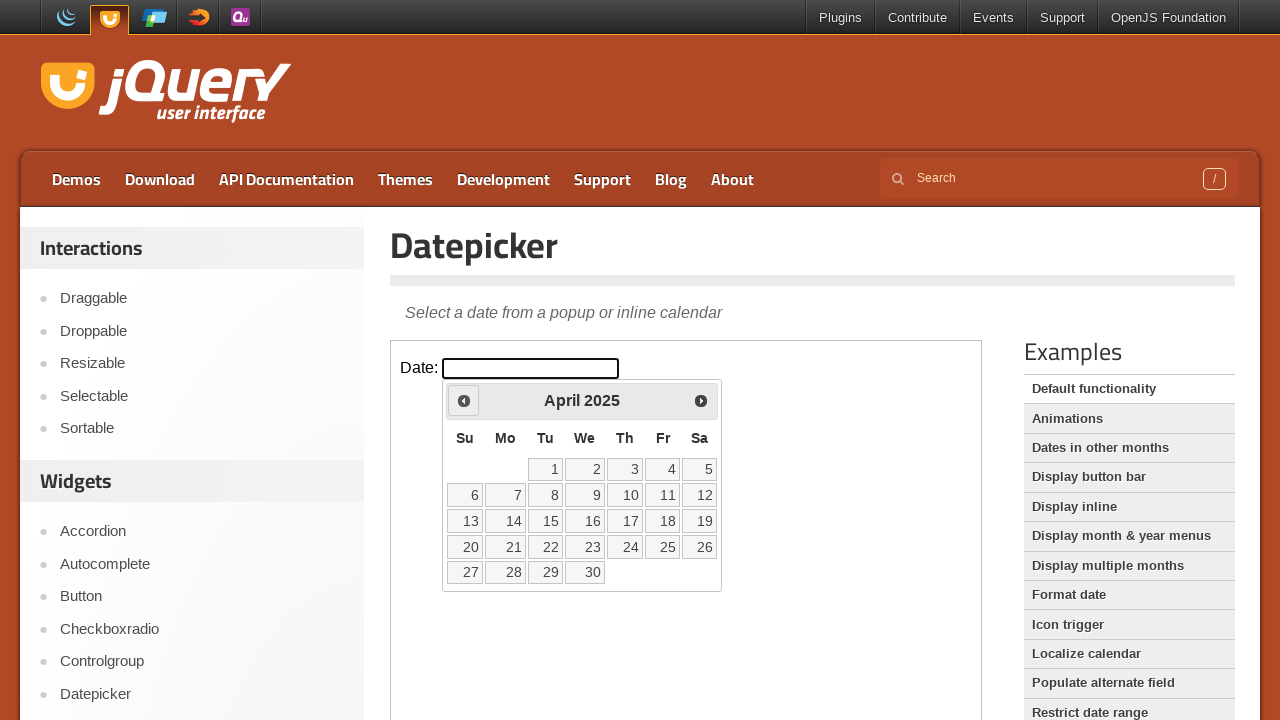

Clicked previous month button to navigate backwards at (464, 400) on iframe >> nth=0 >> internal:control=enter-frame >> span.ui-icon.ui-icon-circle-t
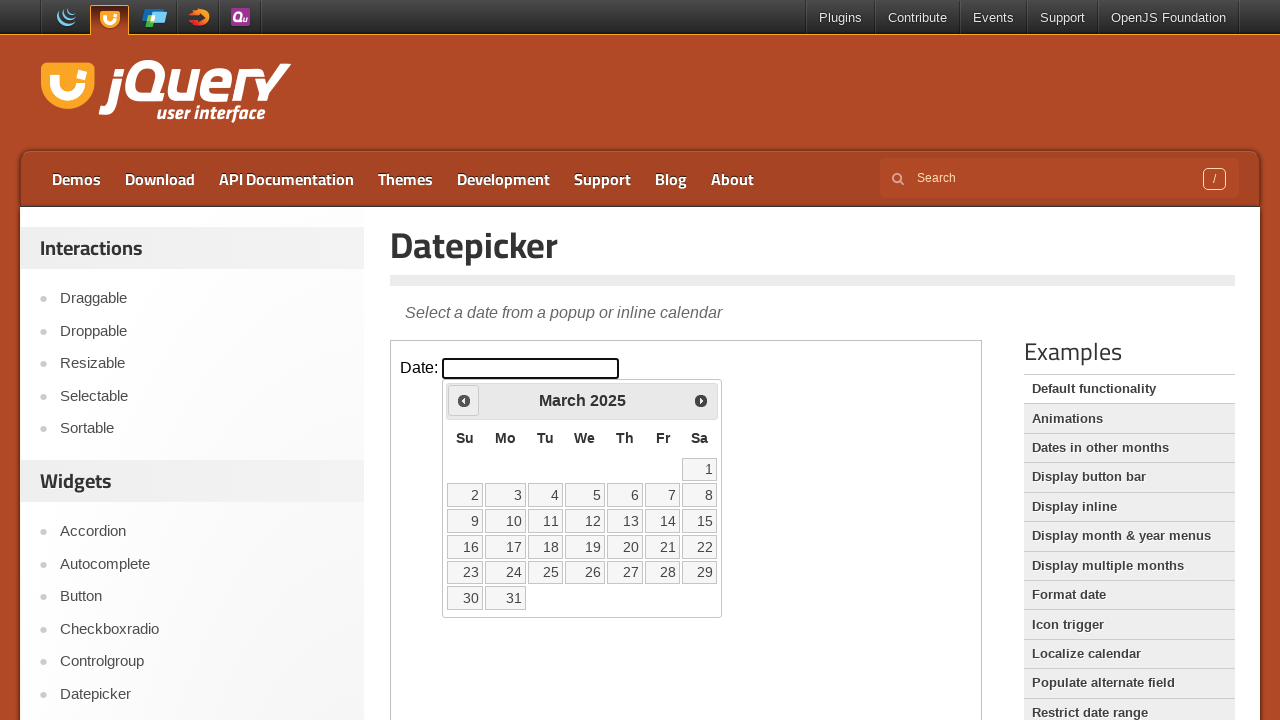

Retrieved current calendar date: March 2025
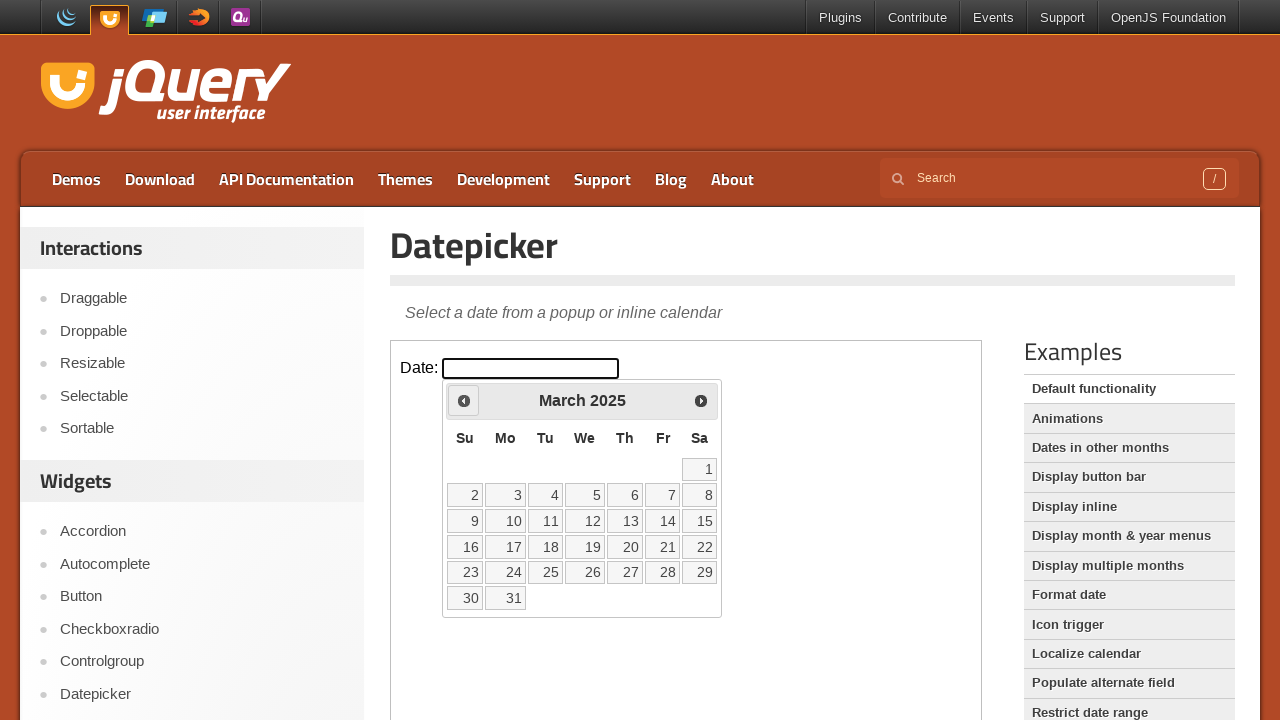

Clicked previous month button to navigate backwards at (464, 400) on iframe >> nth=0 >> internal:control=enter-frame >> span.ui-icon.ui-icon-circle-t
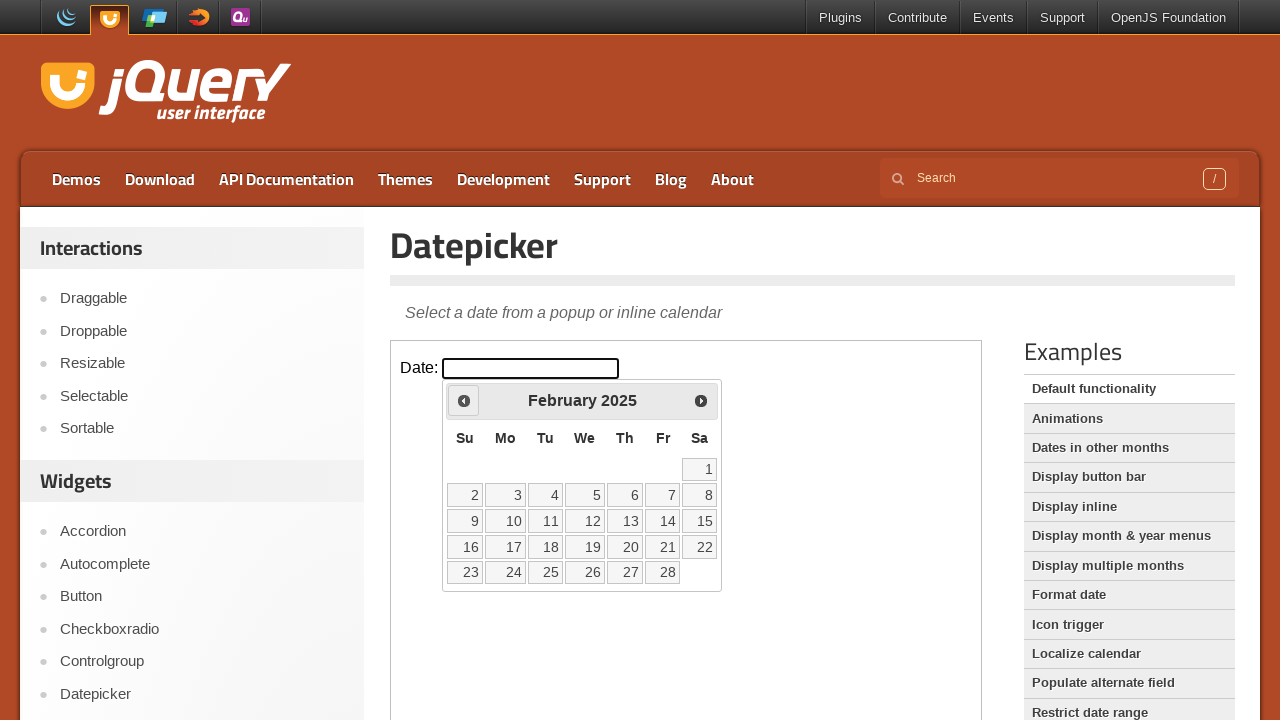

Retrieved current calendar date: February 2025
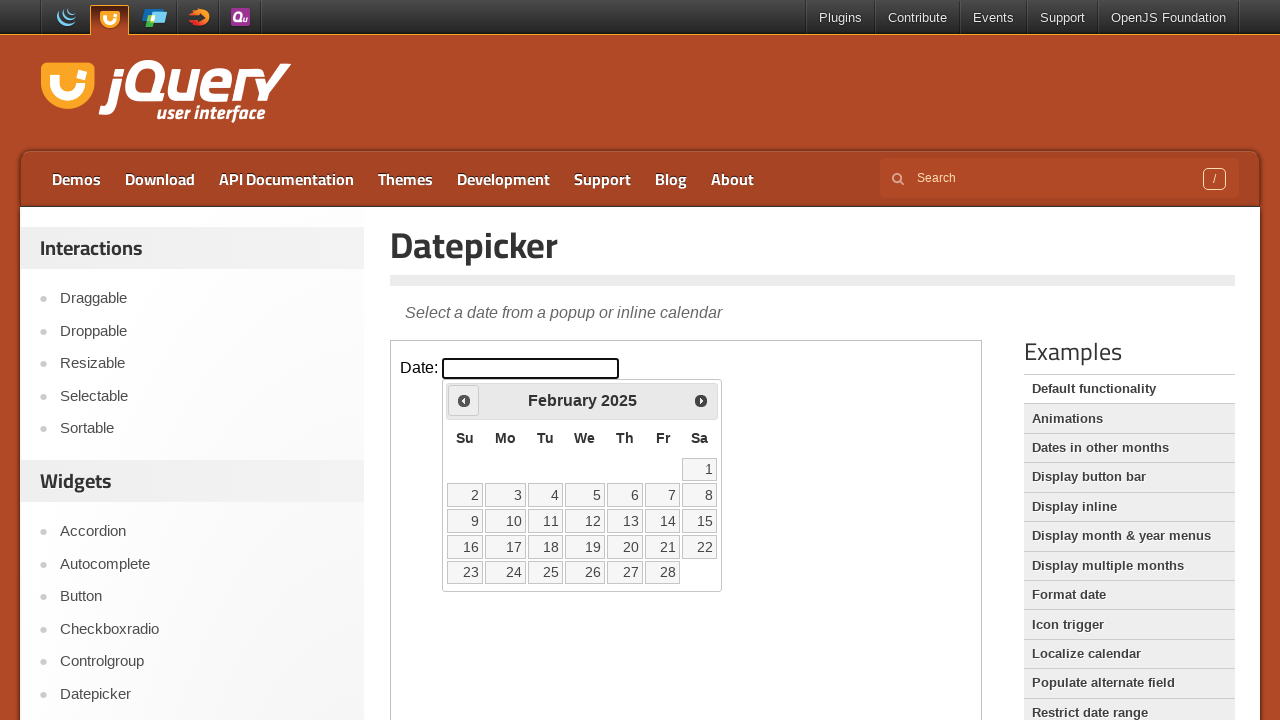

Clicked previous month button to navigate backwards at (464, 400) on iframe >> nth=0 >> internal:control=enter-frame >> span.ui-icon.ui-icon-circle-t
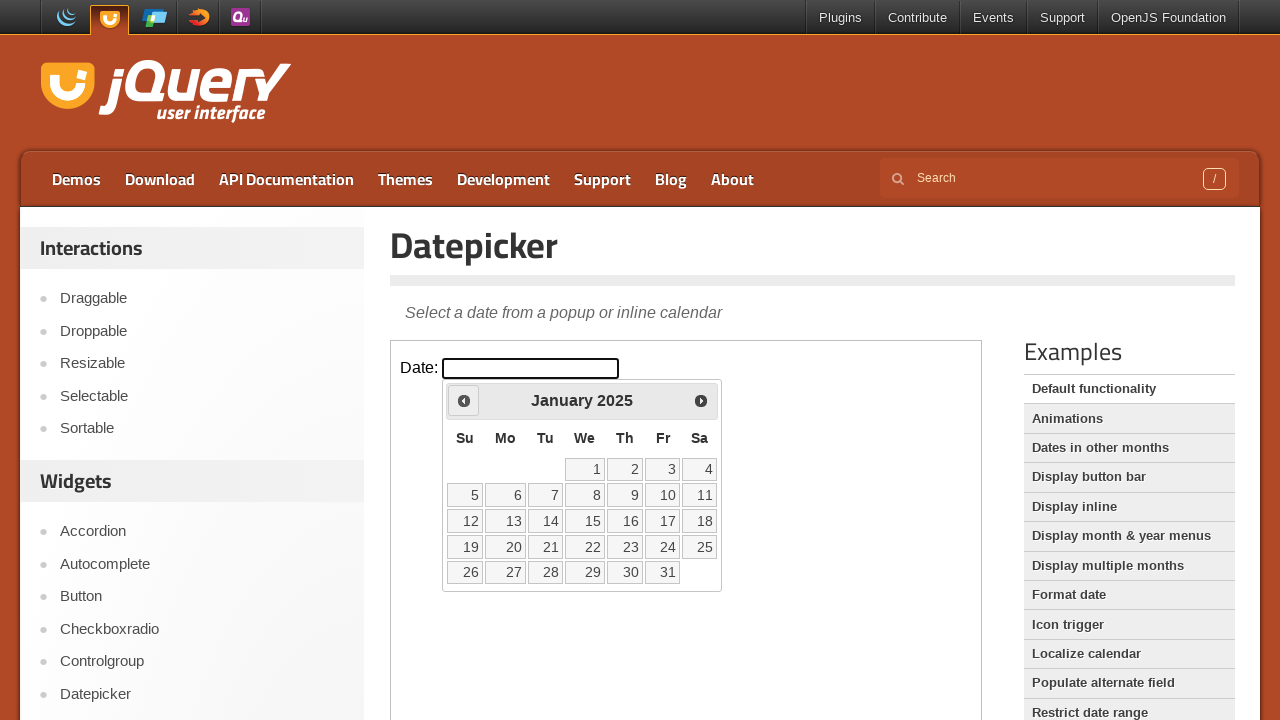

Retrieved current calendar date: January 2025
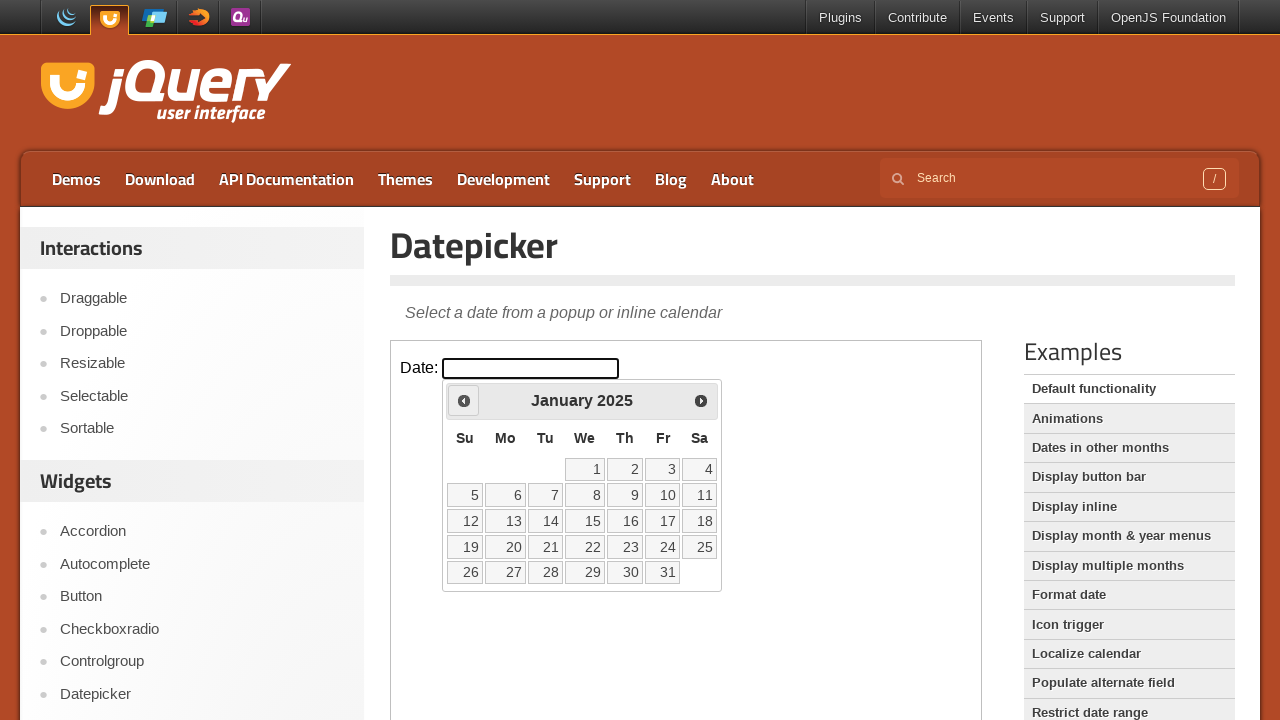

Clicked previous month button to navigate backwards at (464, 400) on iframe >> nth=0 >> internal:control=enter-frame >> span.ui-icon.ui-icon-circle-t
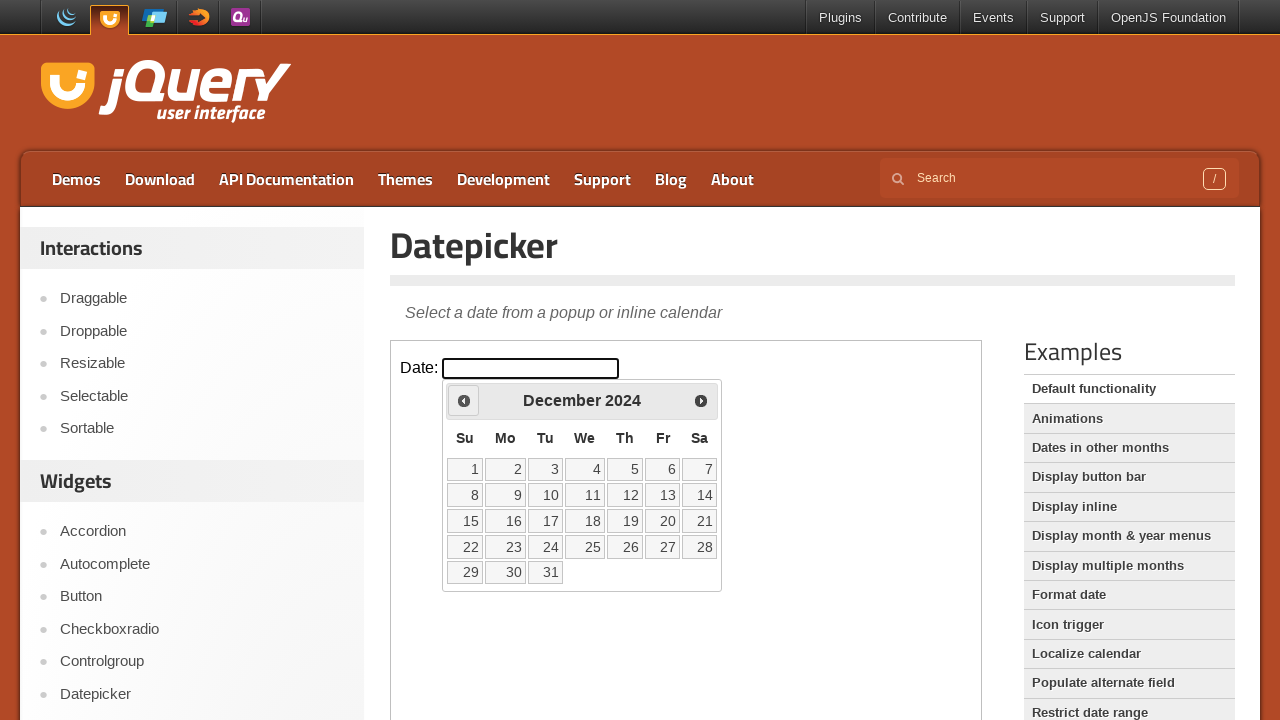

Retrieved current calendar date: December 2024
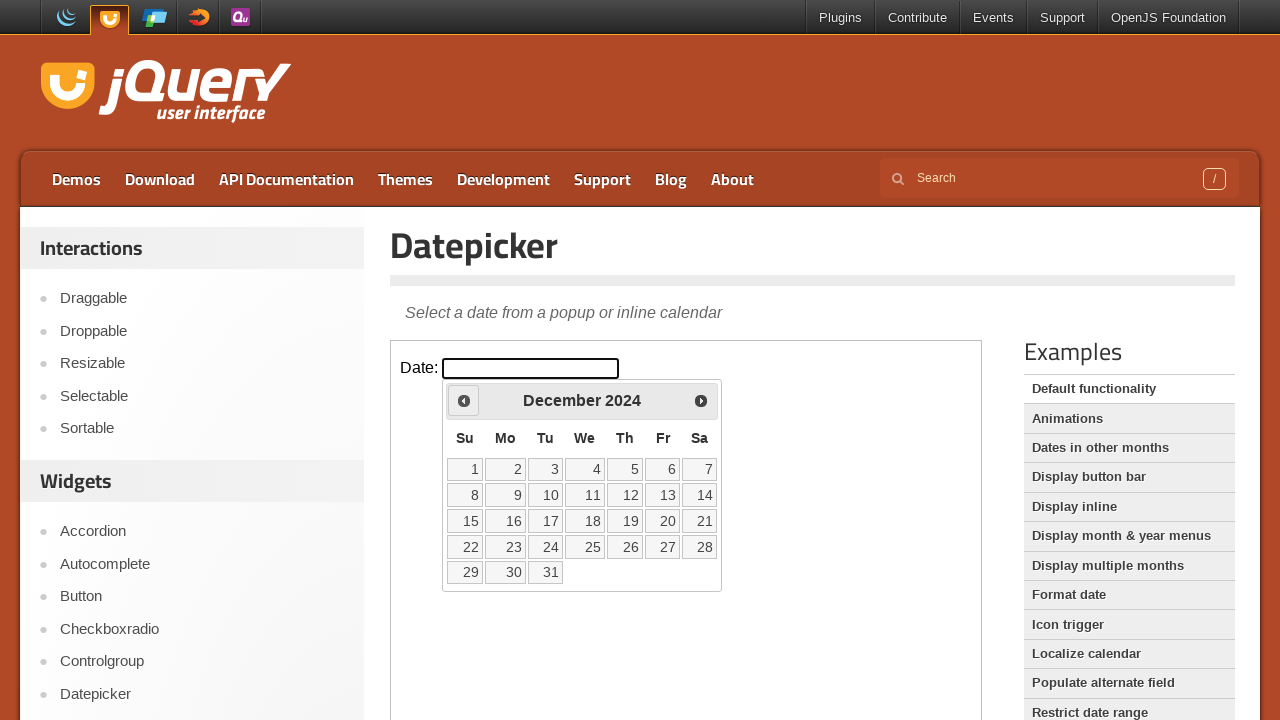

Clicked previous month button to navigate backwards at (464, 400) on iframe >> nth=0 >> internal:control=enter-frame >> span.ui-icon.ui-icon-circle-t
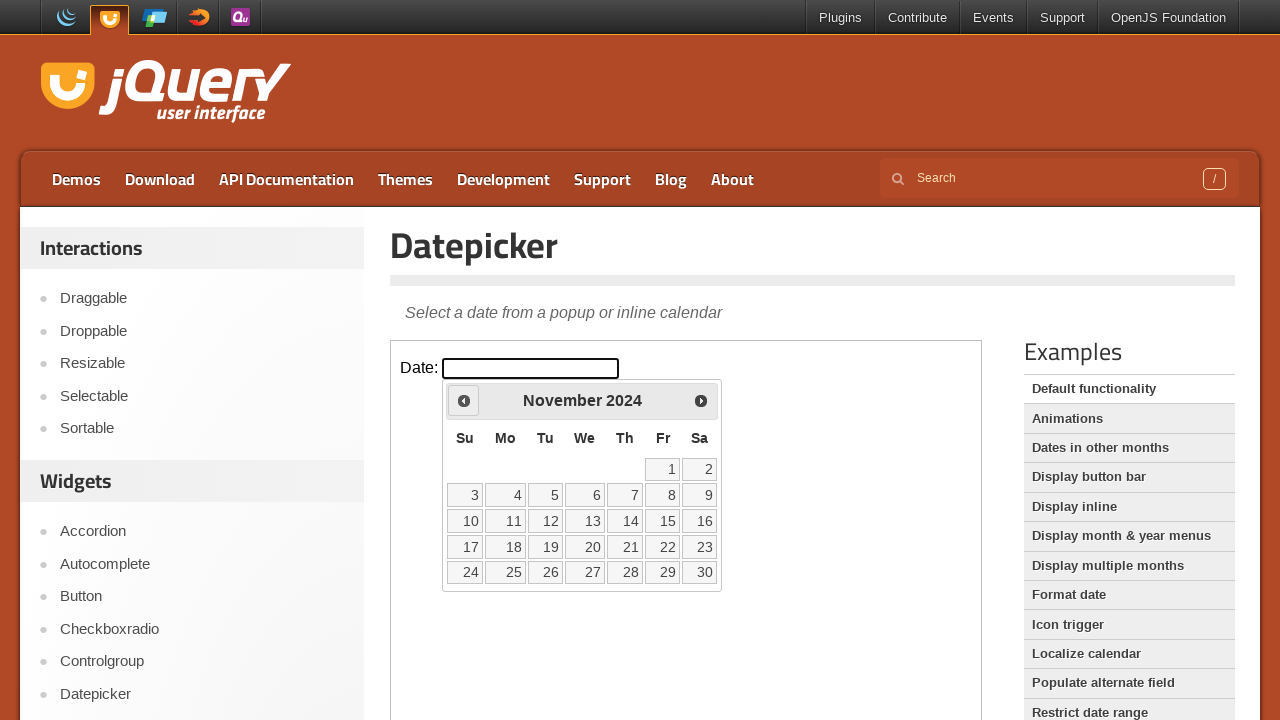

Retrieved current calendar date: November 2024
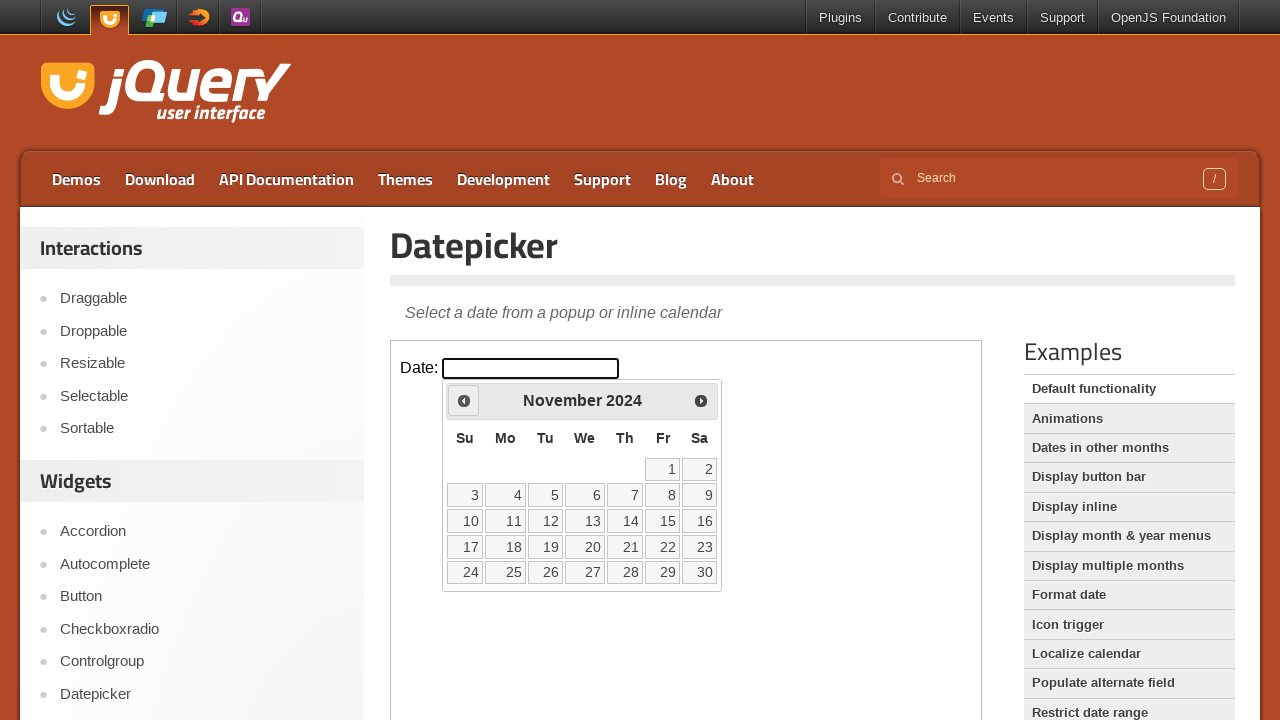

Clicked previous month button to navigate backwards at (464, 400) on iframe >> nth=0 >> internal:control=enter-frame >> span.ui-icon.ui-icon-circle-t
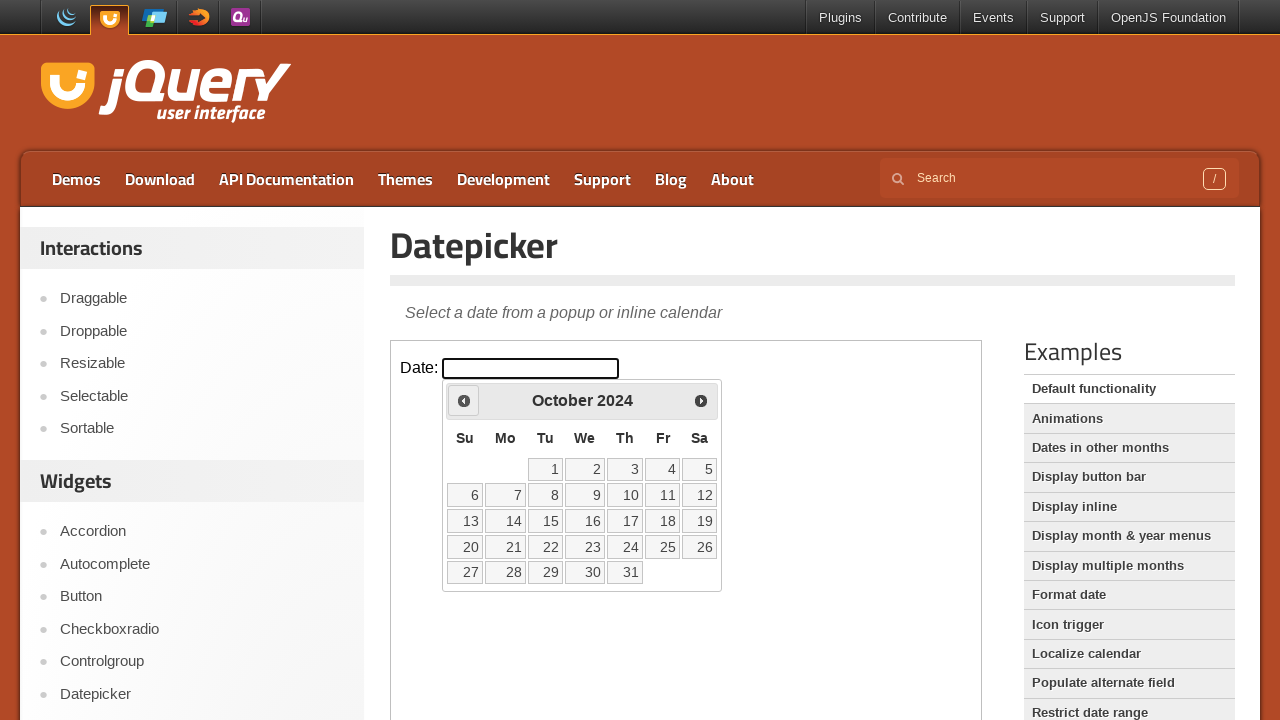

Retrieved current calendar date: October 2024
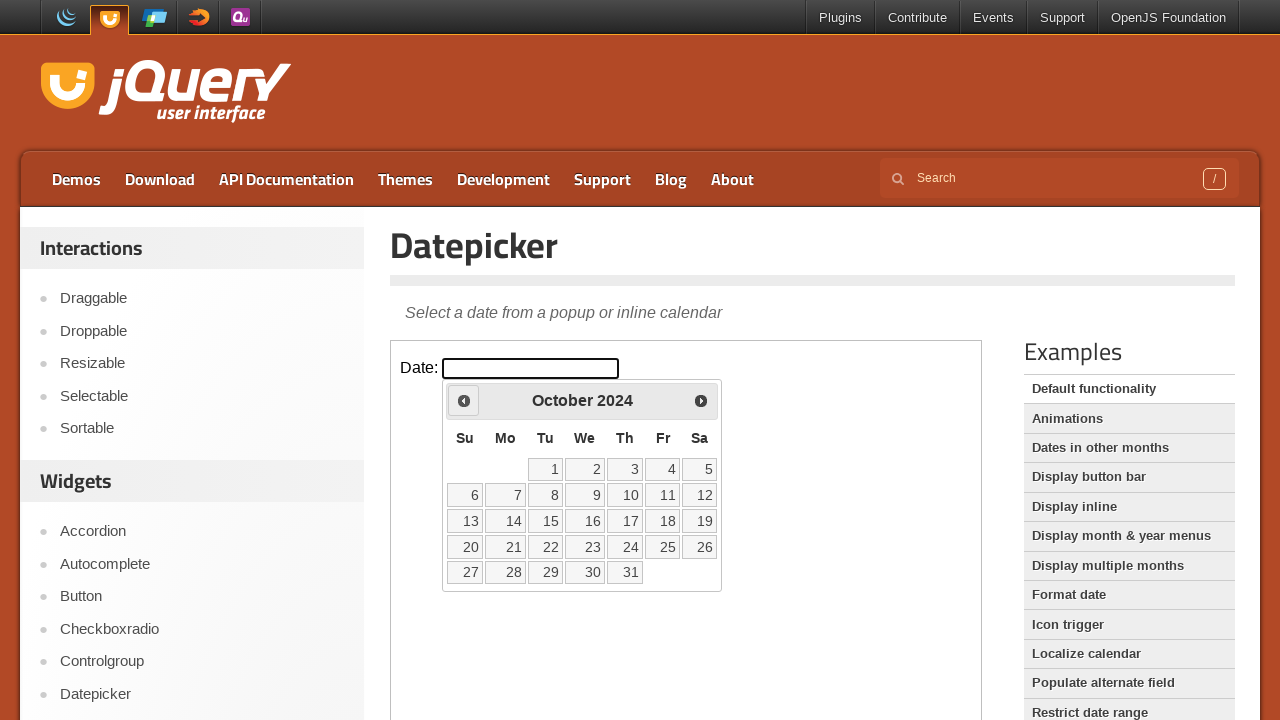

Clicked previous month button to navigate backwards at (464, 400) on iframe >> nth=0 >> internal:control=enter-frame >> span.ui-icon.ui-icon-circle-t
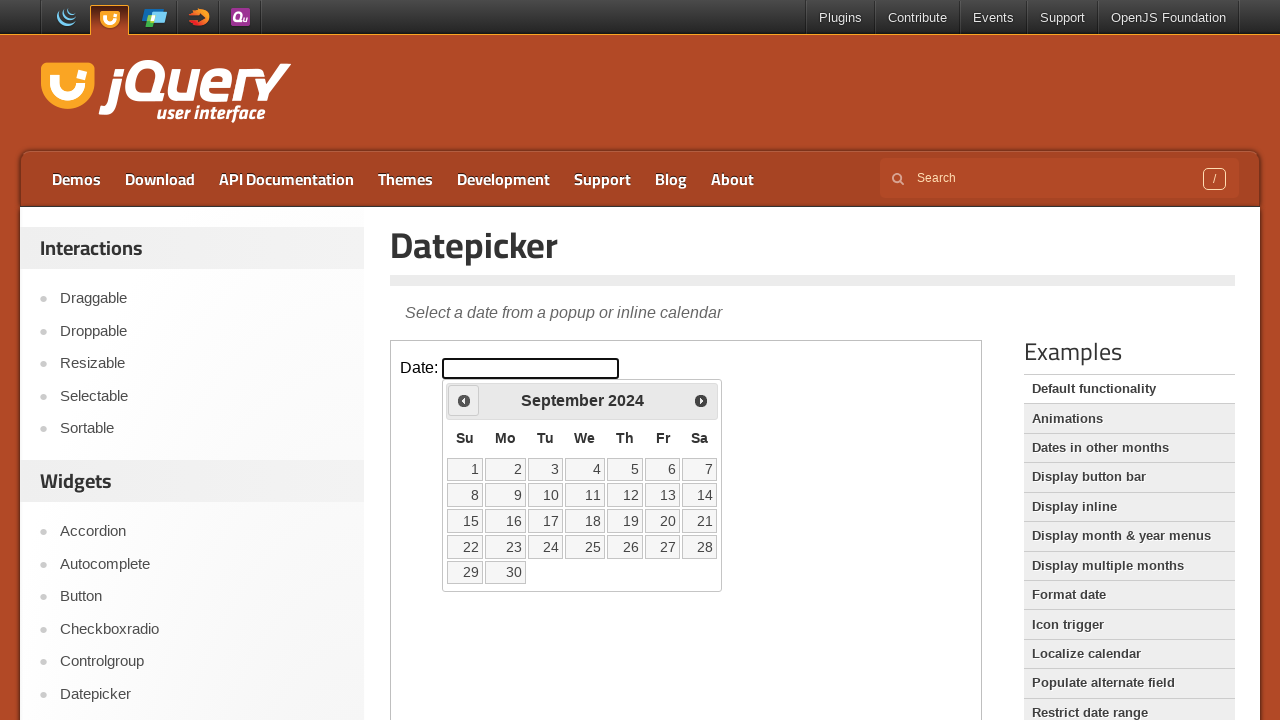

Retrieved current calendar date: September 2024
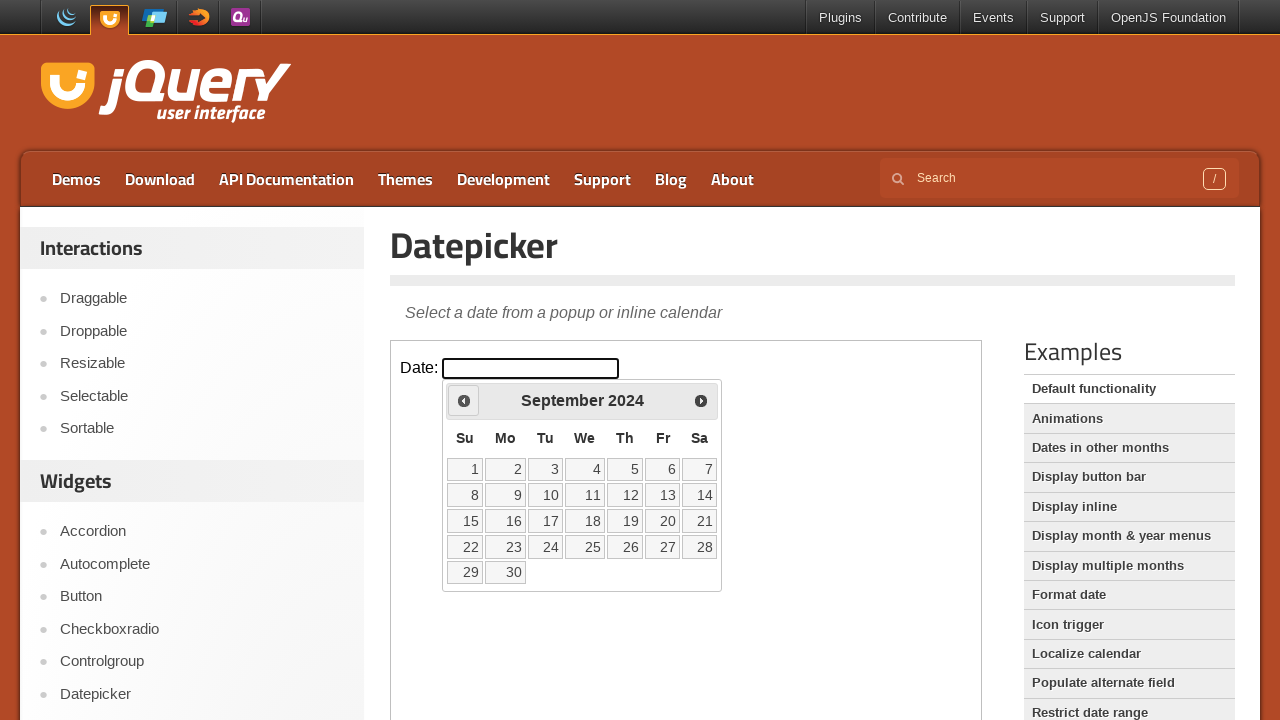

Clicked previous month button to navigate backwards at (464, 400) on iframe >> nth=0 >> internal:control=enter-frame >> span.ui-icon.ui-icon-circle-t
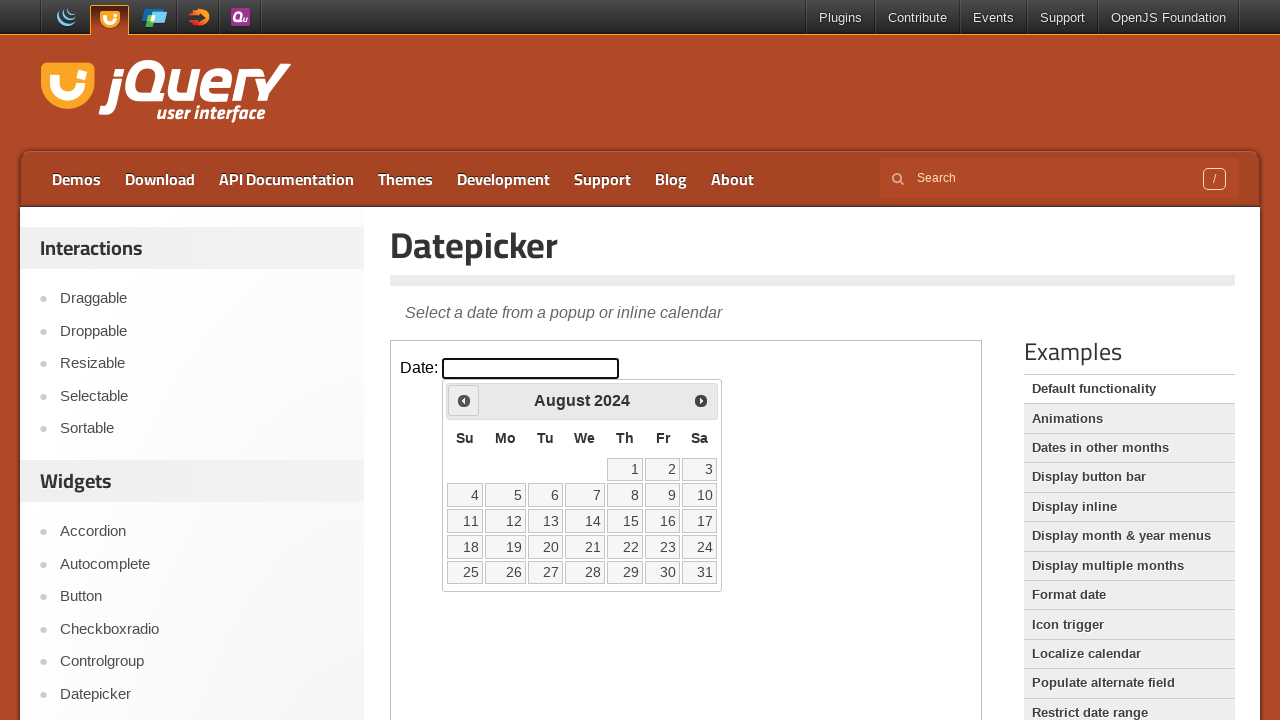

Retrieved current calendar date: August 2024
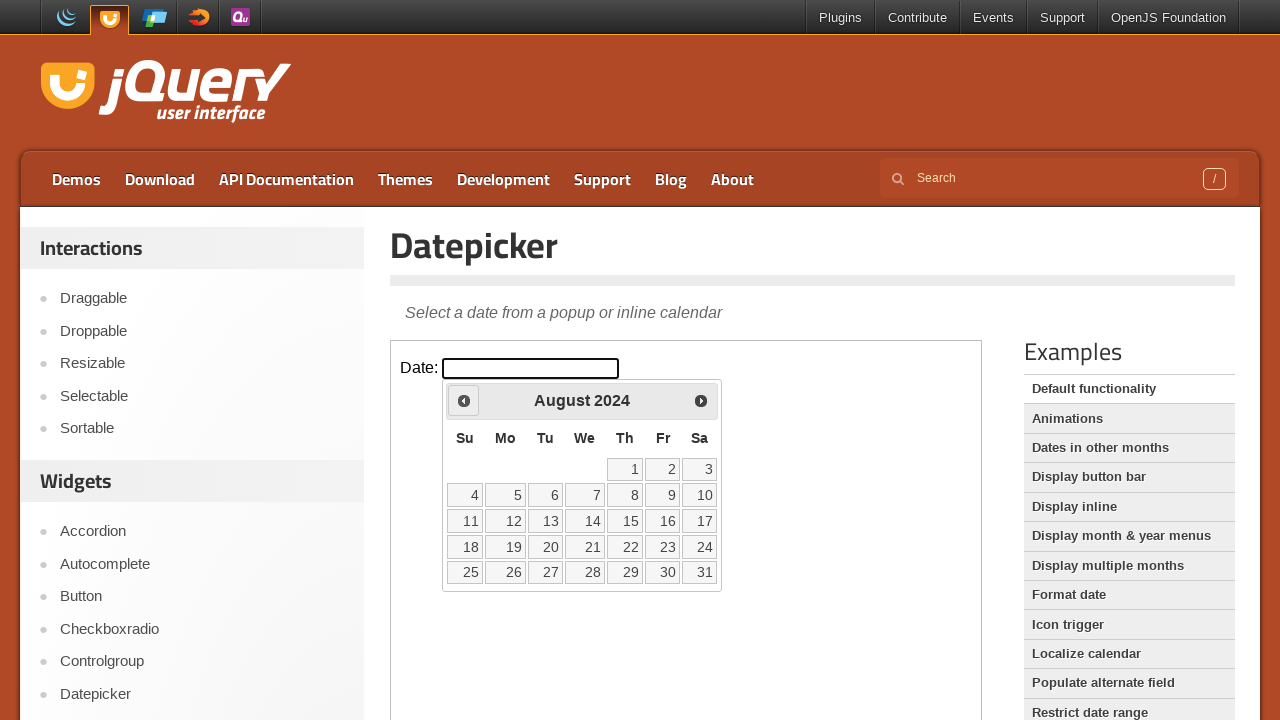

Clicked previous month button to navigate backwards at (464, 400) on iframe >> nth=0 >> internal:control=enter-frame >> span.ui-icon.ui-icon-circle-t
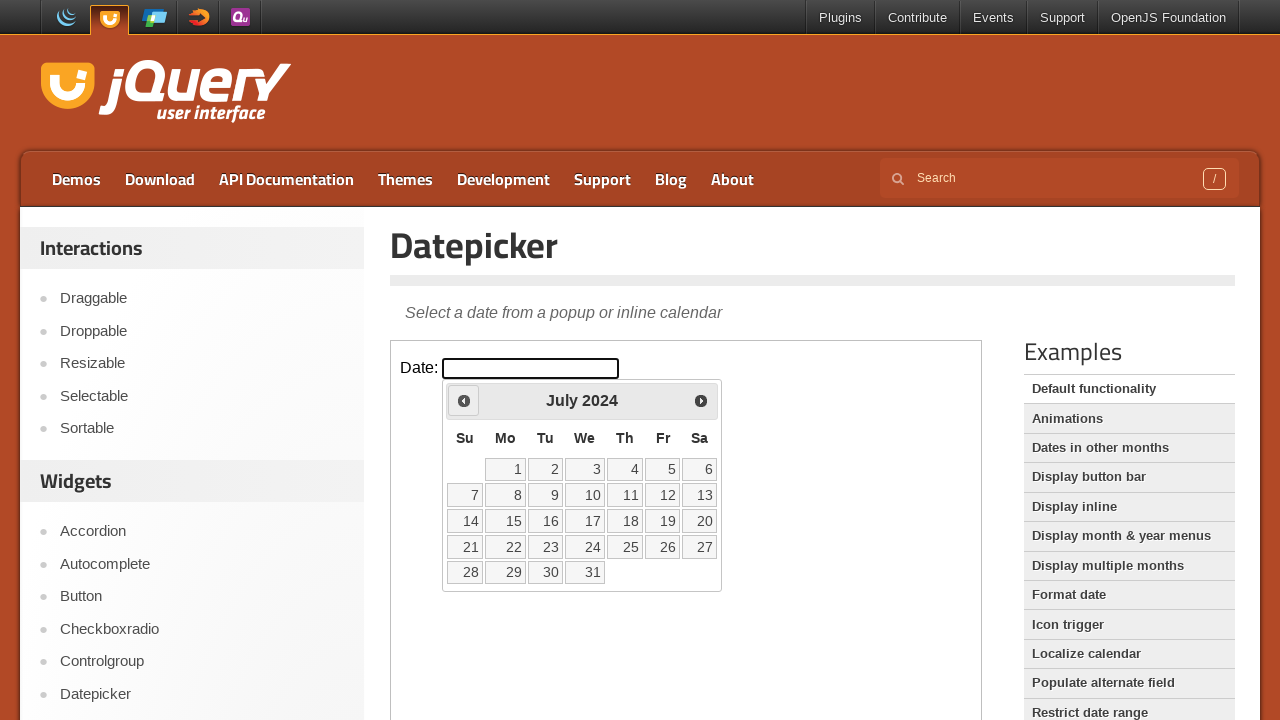

Retrieved current calendar date: July 2024
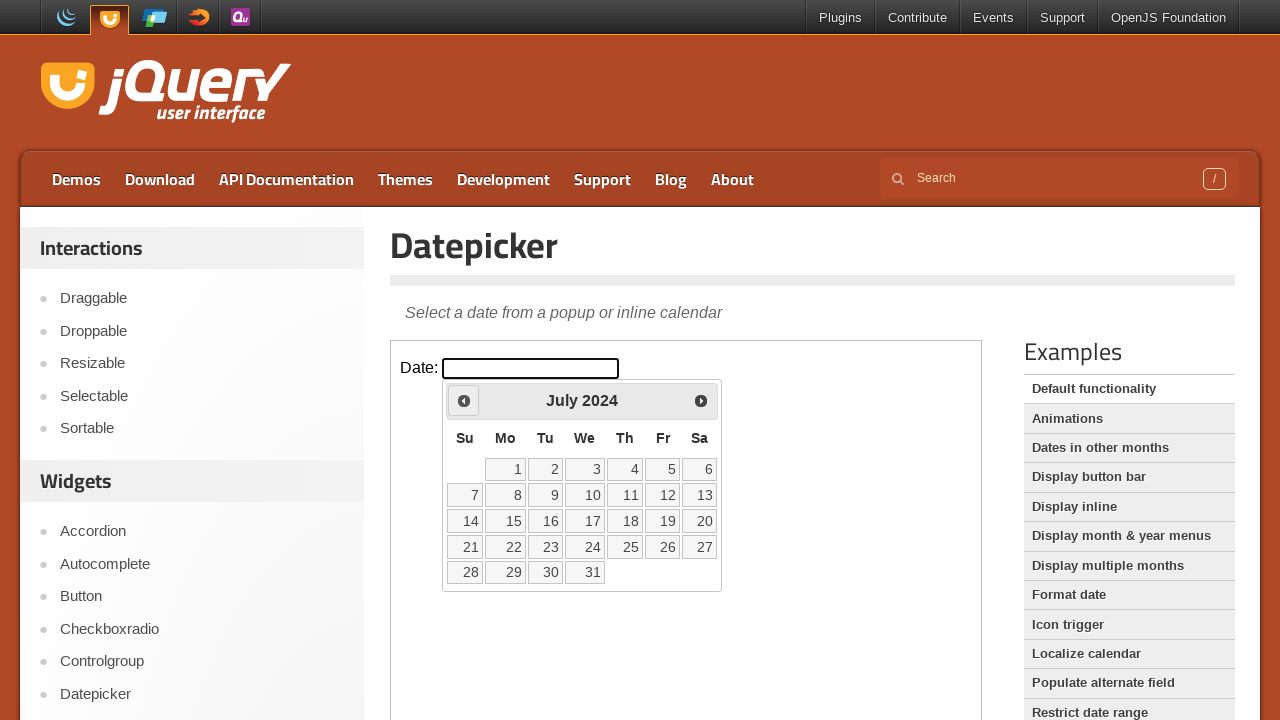

Clicked previous month button to navigate backwards at (464, 400) on iframe >> nth=0 >> internal:control=enter-frame >> span.ui-icon.ui-icon-circle-t
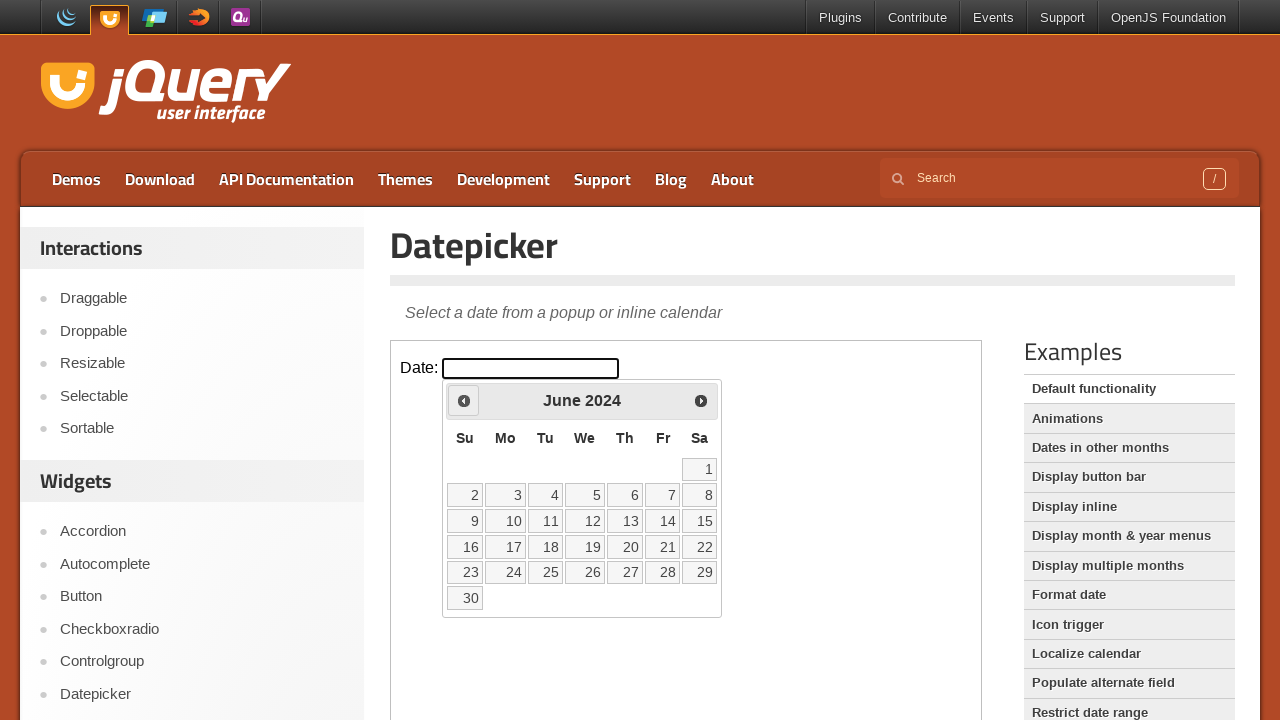

Retrieved current calendar date: June 2024
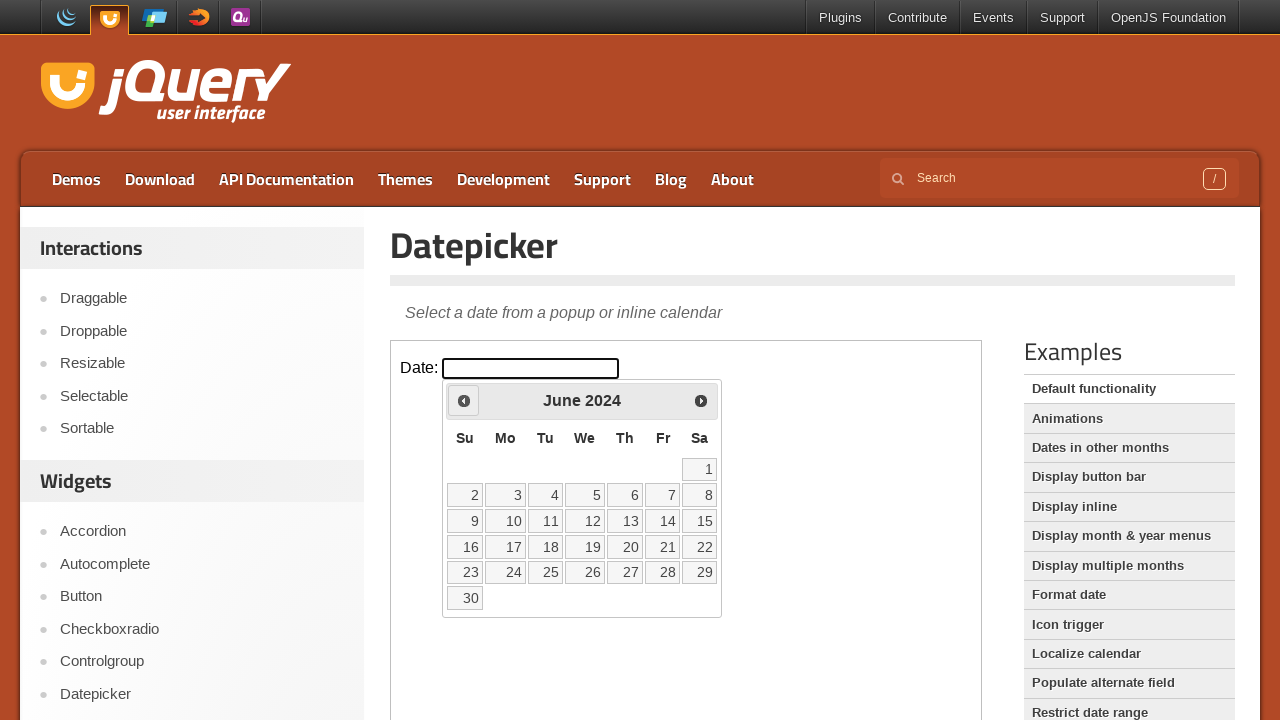

Clicked previous month button to navigate backwards at (464, 400) on iframe >> nth=0 >> internal:control=enter-frame >> span.ui-icon.ui-icon-circle-t
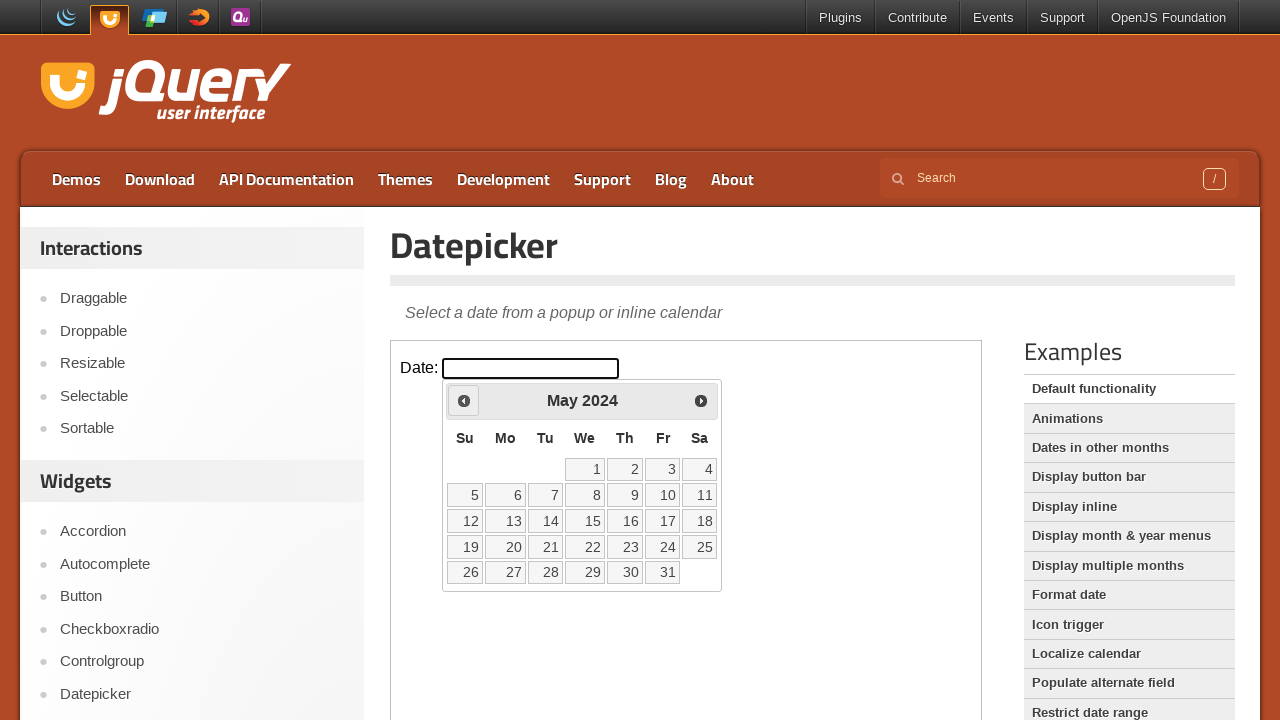

Retrieved current calendar date: May 2024
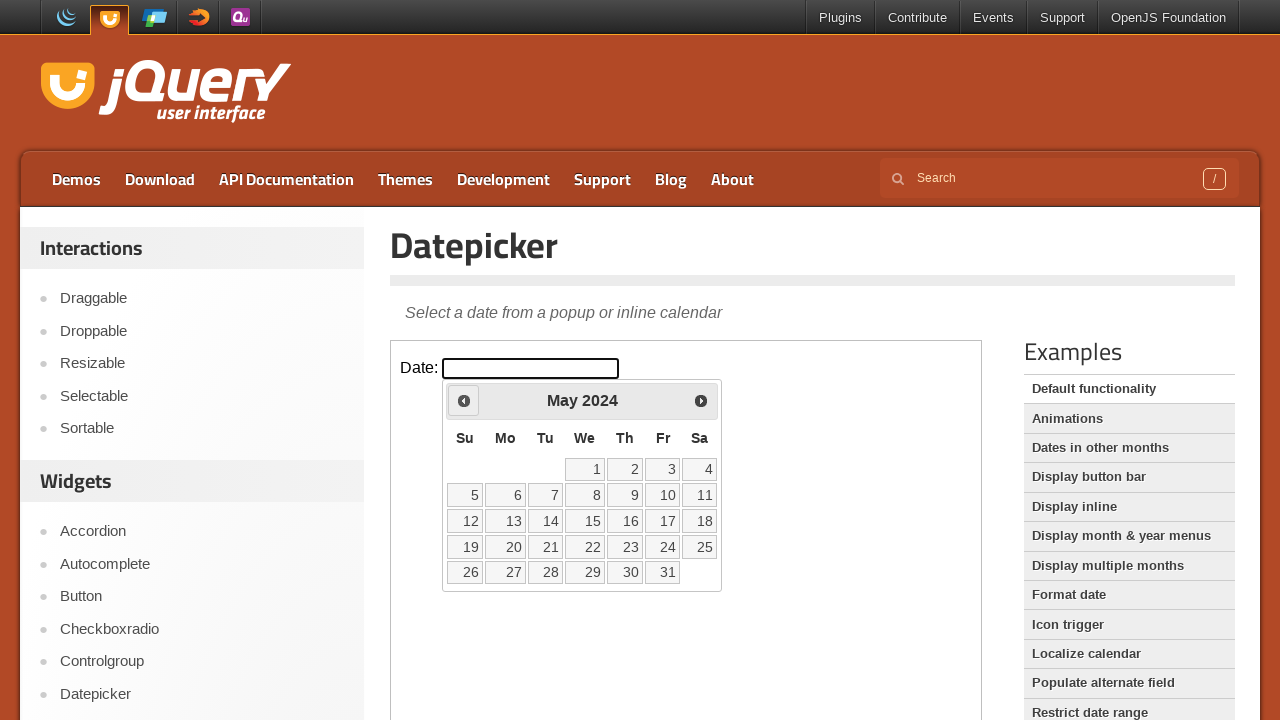

Clicked previous month button to navigate backwards at (464, 400) on iframe >> nth=0 >> internal:control=enter-frame >> span.ui-icon.ui-icon-circle-t
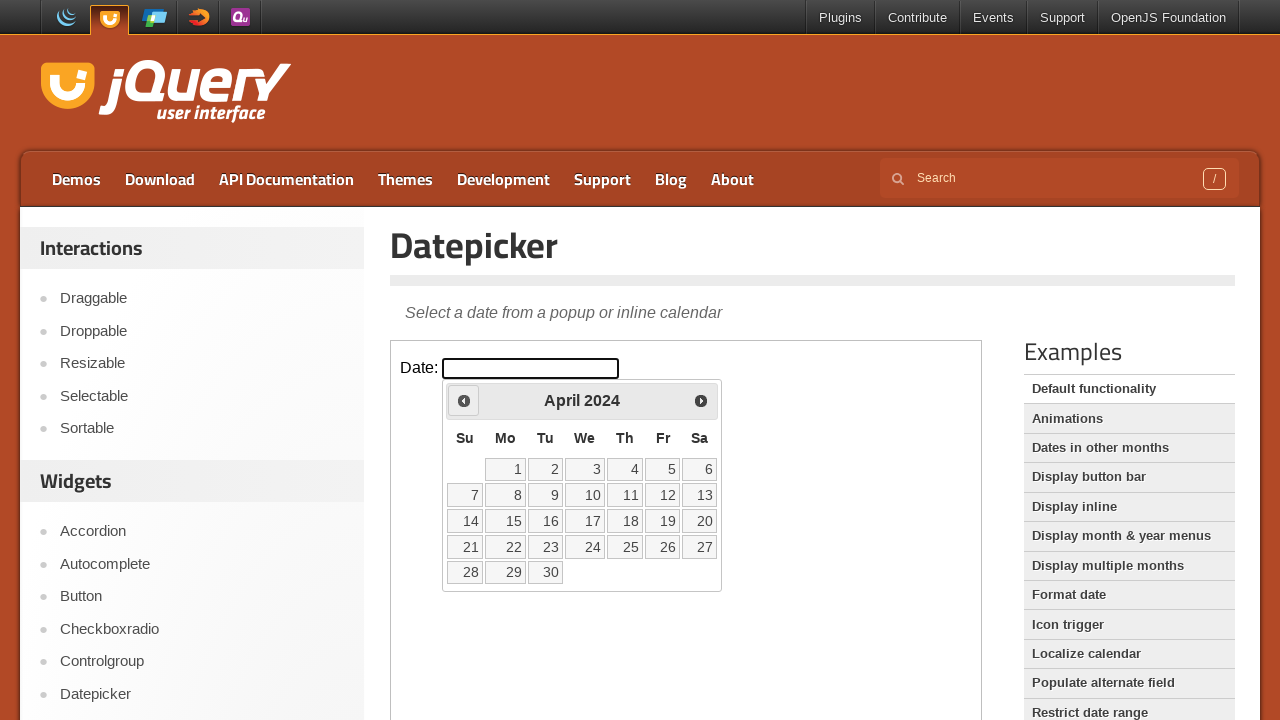

Retrieved current calendar date: April 2024
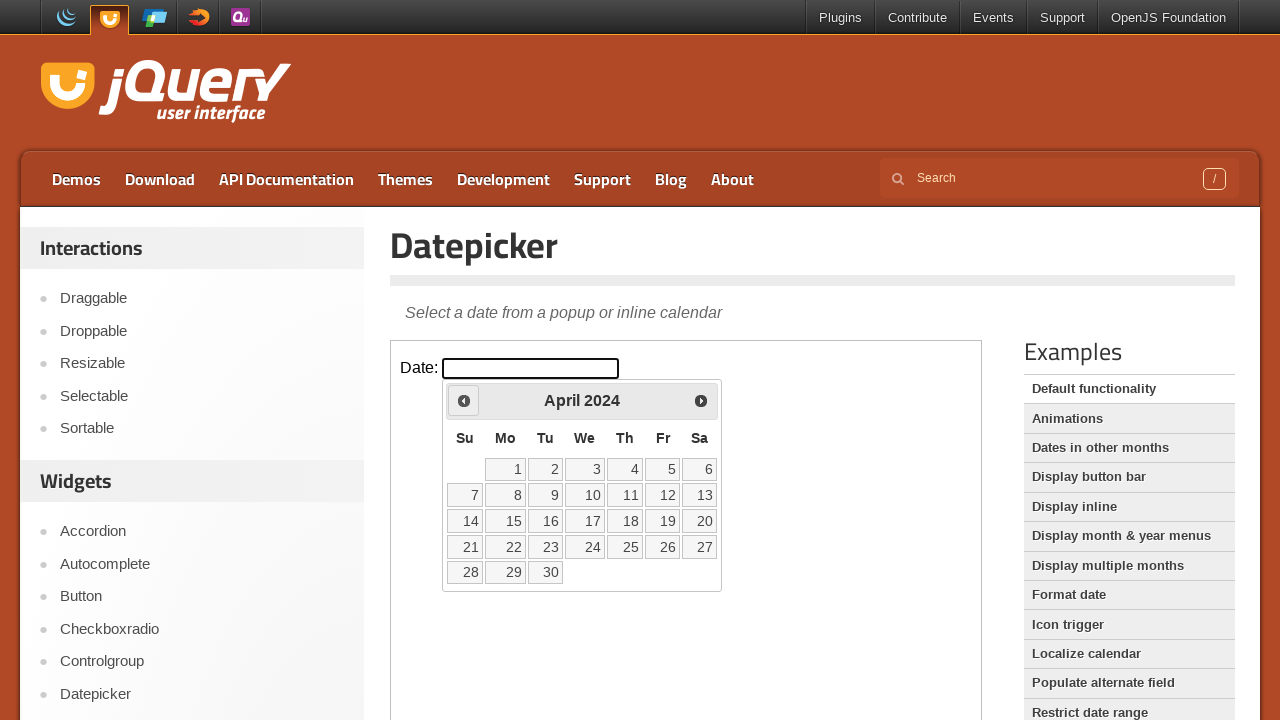

Clicked previous month button to navigate backwards at (464, 400) on iframe >> nth=0 >> internal:control=enter-frame >> span.ui-icon.ui-icon-circle-t
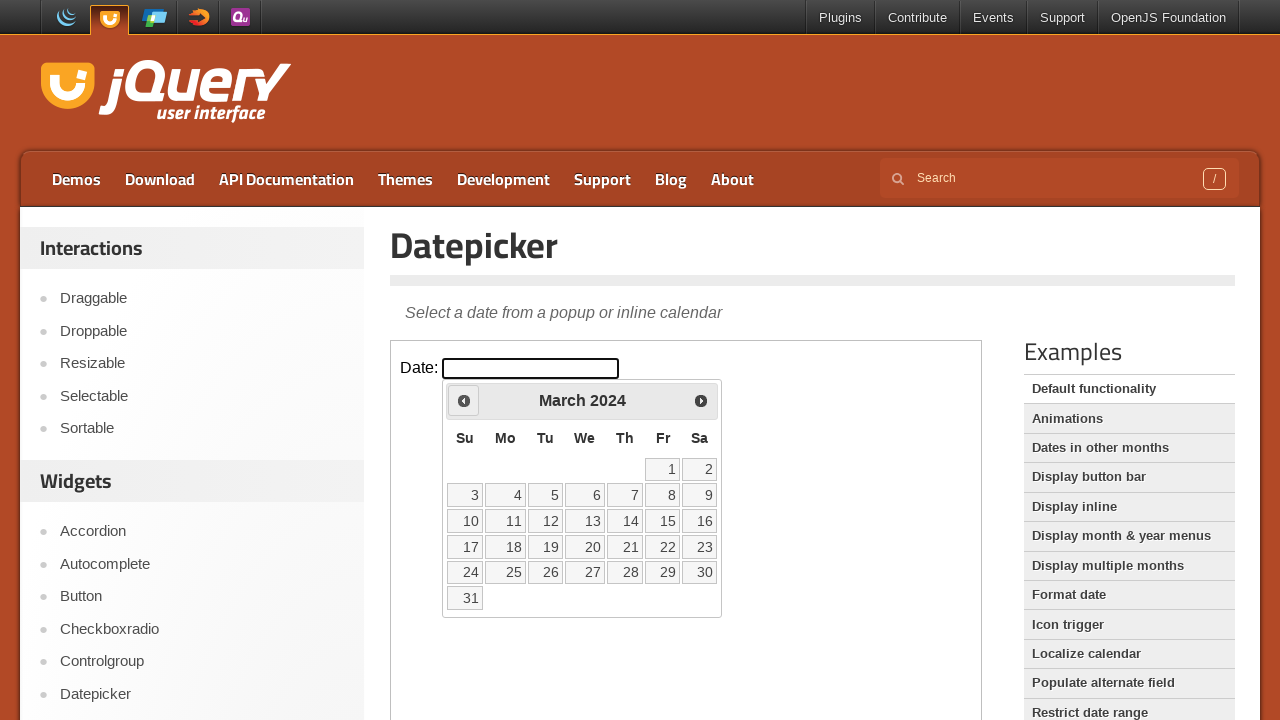

Retrieved current calendar date: March 2024
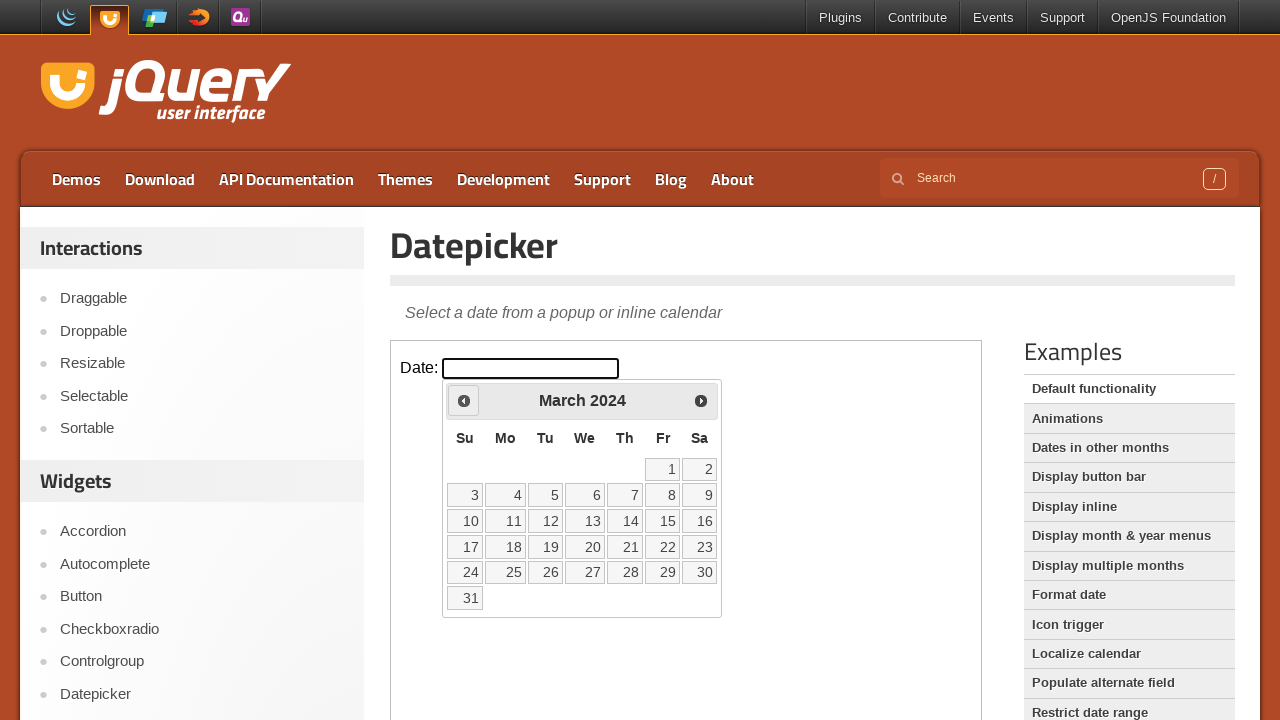

Clicked previous month button to navigate backwards at (464, 400) on iframe >> nth=0 >> internal:control=enter-frame >> span.ui-icon.ui-icon-circle-t
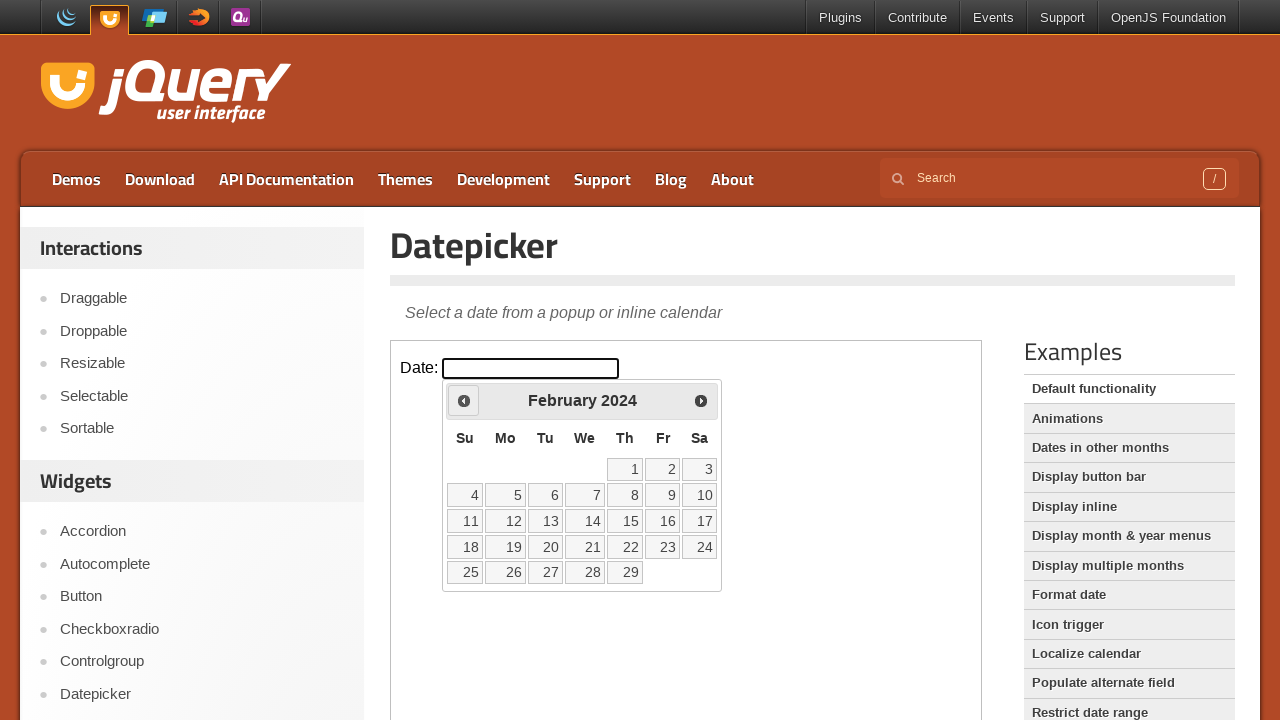

Retrieved current calendar date: February 2024
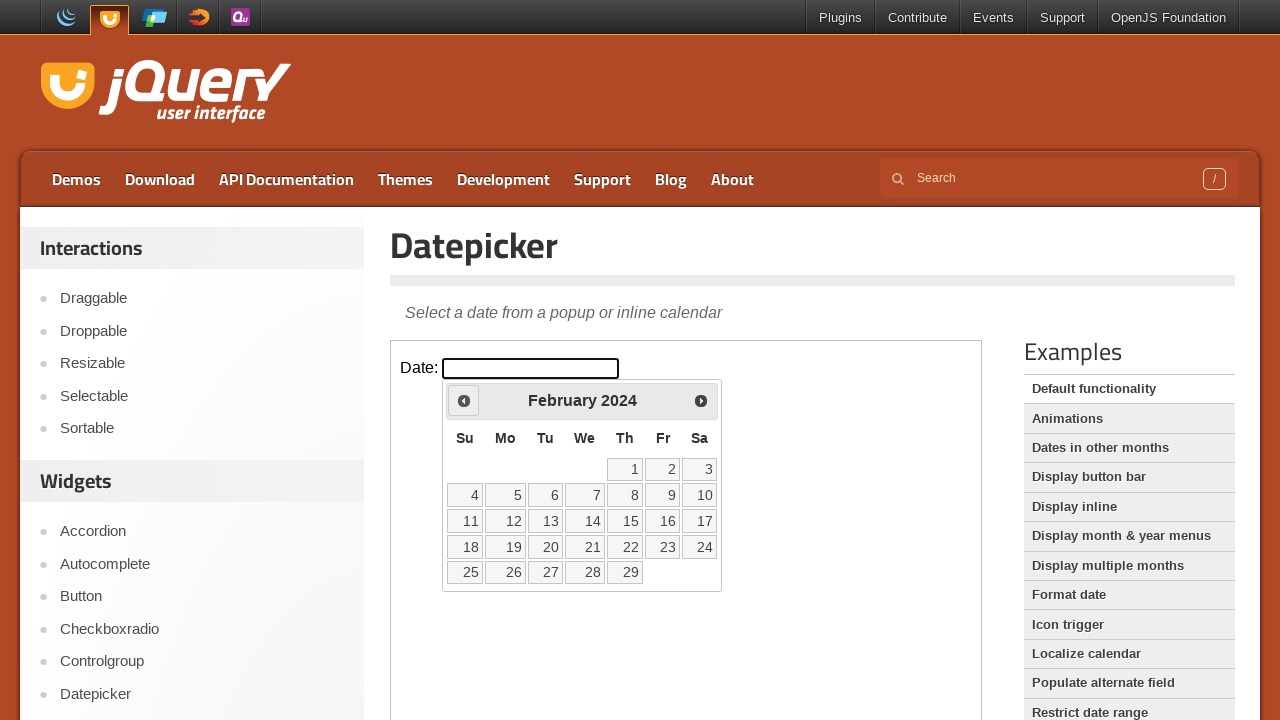

Clicked previous month button to navigate backwards at (464, 400) on iframe >> nth=0 >> internal:control=enter-frame >> span.ui-icon.ui-icon-circle-t
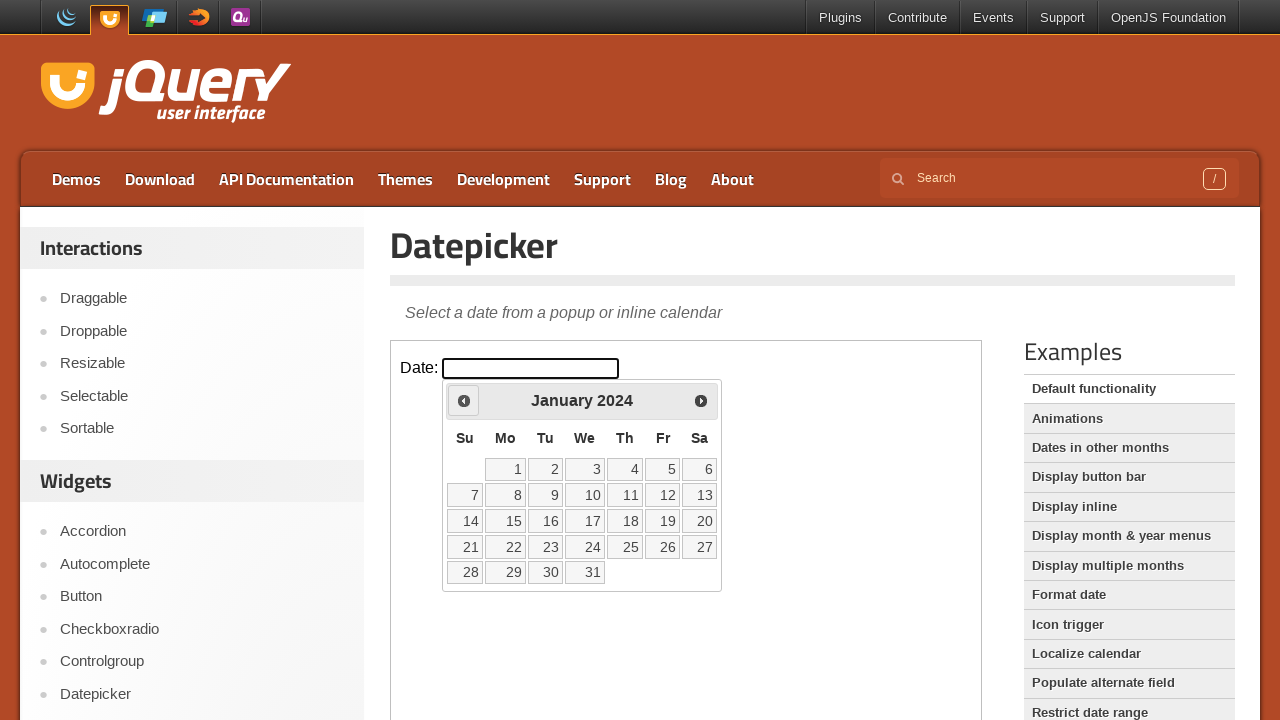

Retrieved current calendar date: January 2024
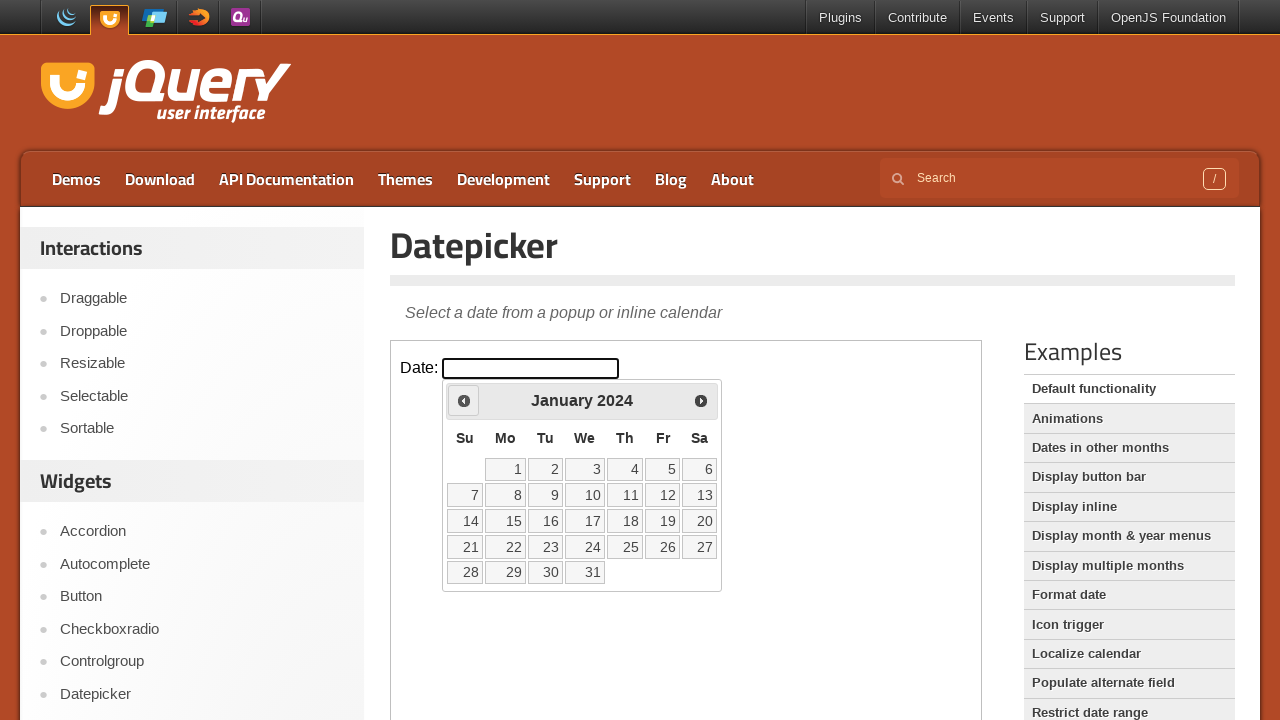

Clicked previous month button to navigate backwards at (464, 400) on iframe >> nth=0 >> internal:control=enter-frame >> span.ui-icon.ui-icon-circle-t
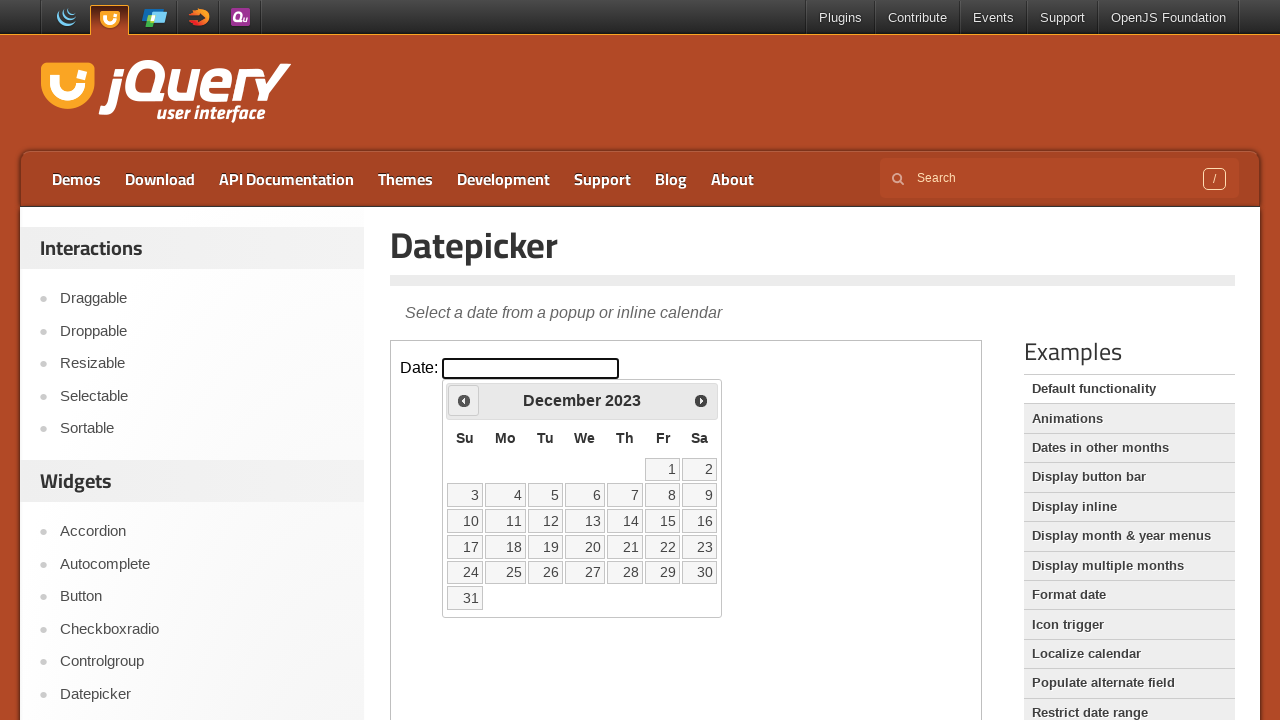

Retrieved current calendar date: December 2023
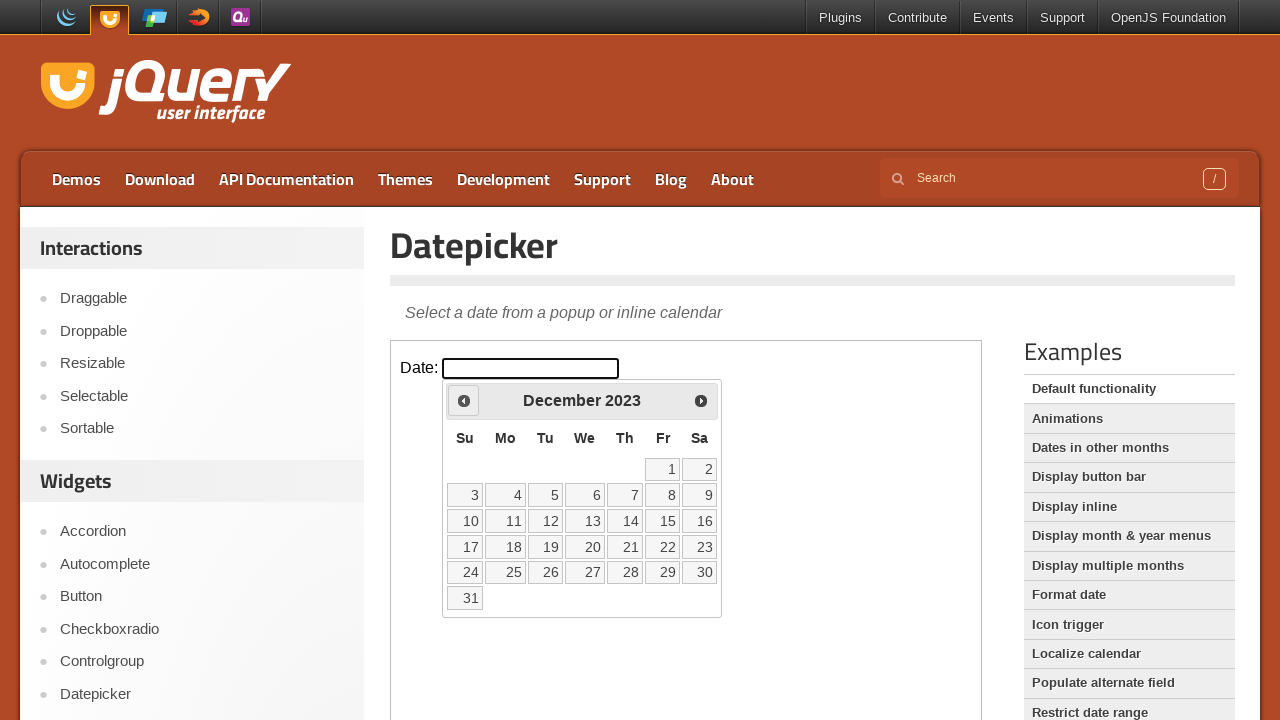

Clicked previous month button to navigate backwards at (464, 400) on iframe >> nth=0 >> internal:control=enter-frame >> span.ui-icon.ui-icon-circle-t
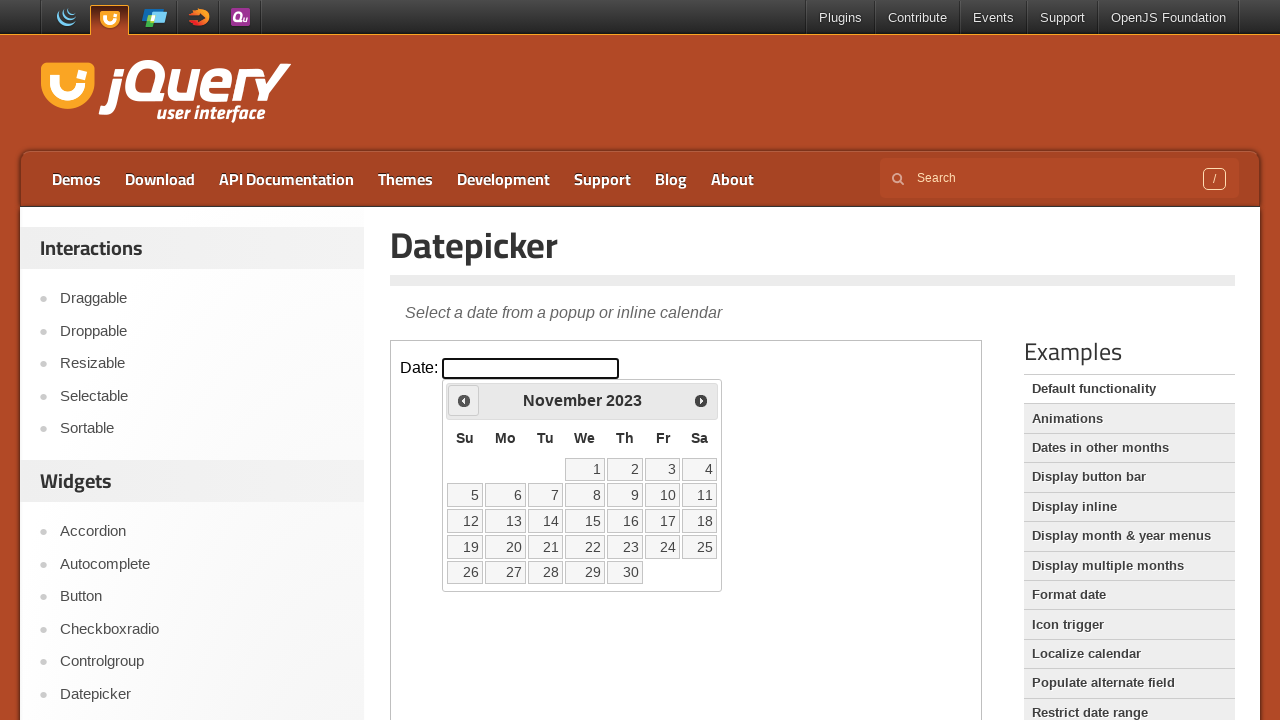

Retrieved current calendar date: November 2023
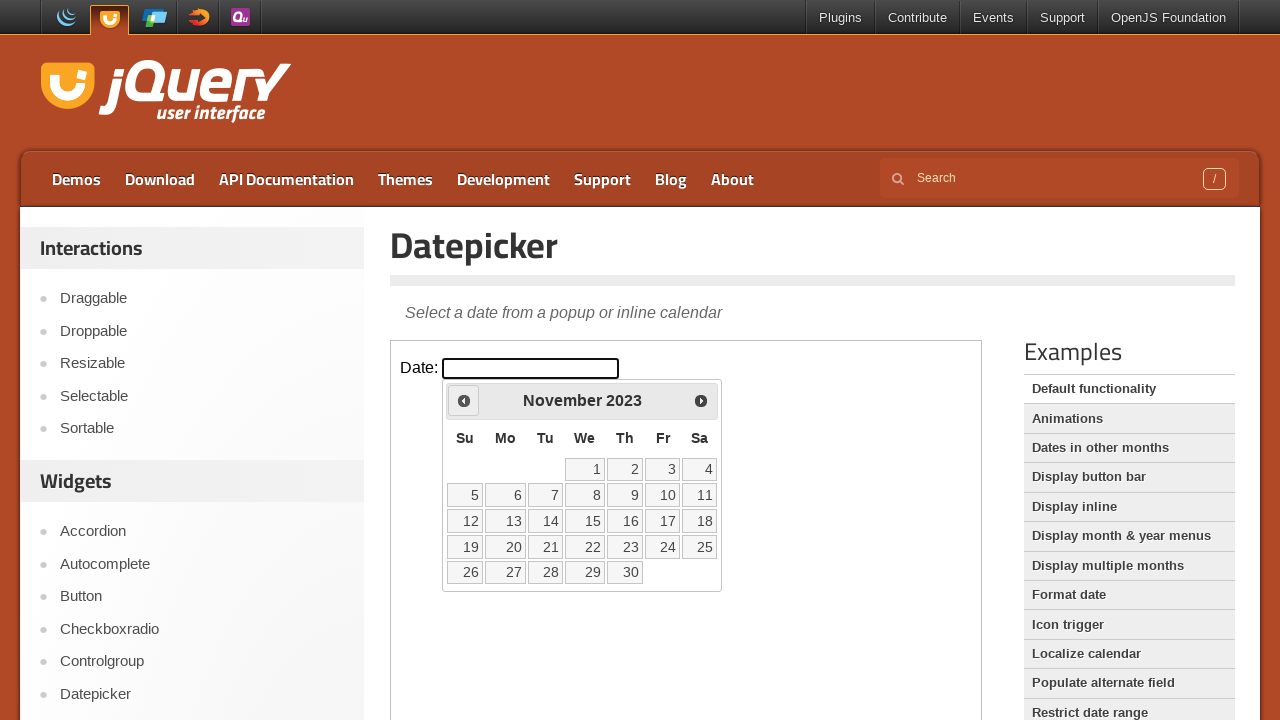

Clicked previous month button to navigate backwards at (464, 400) on iframe >> nth=0 >> internal:control=enter-frame >> span.ui-icon.ui-icon-circle-t
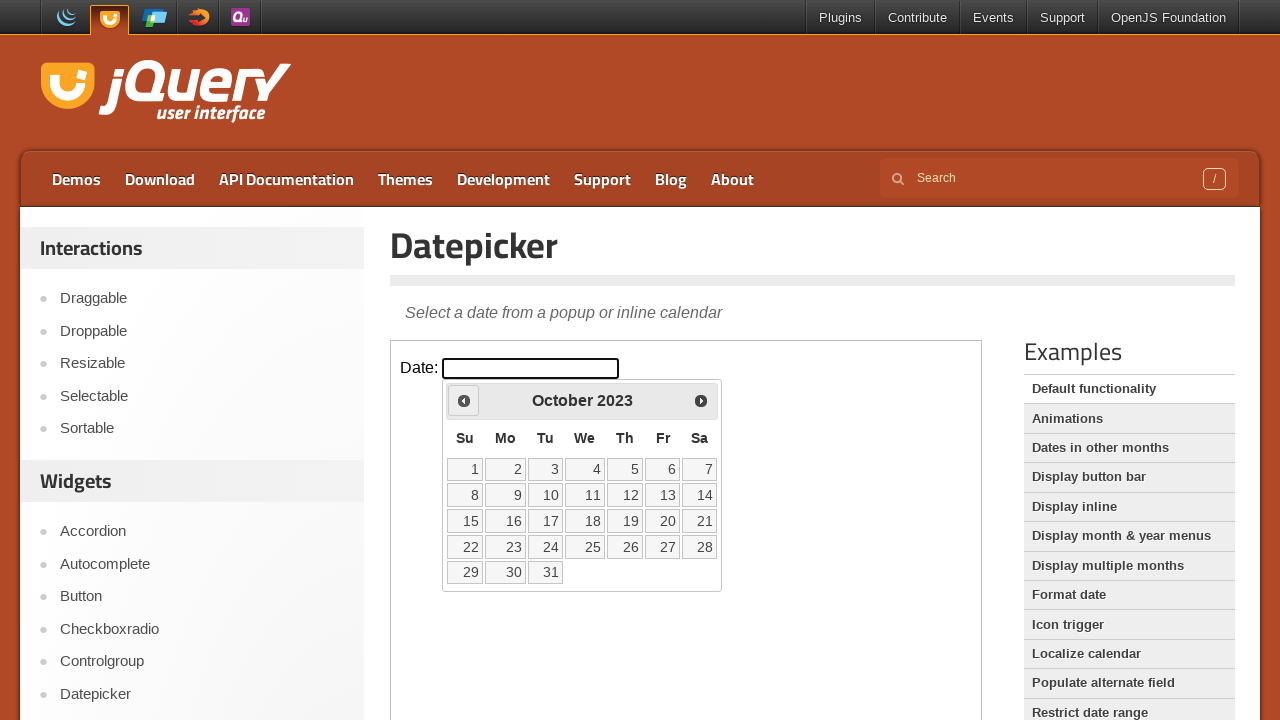

Retrieved current calendar date: October 2023
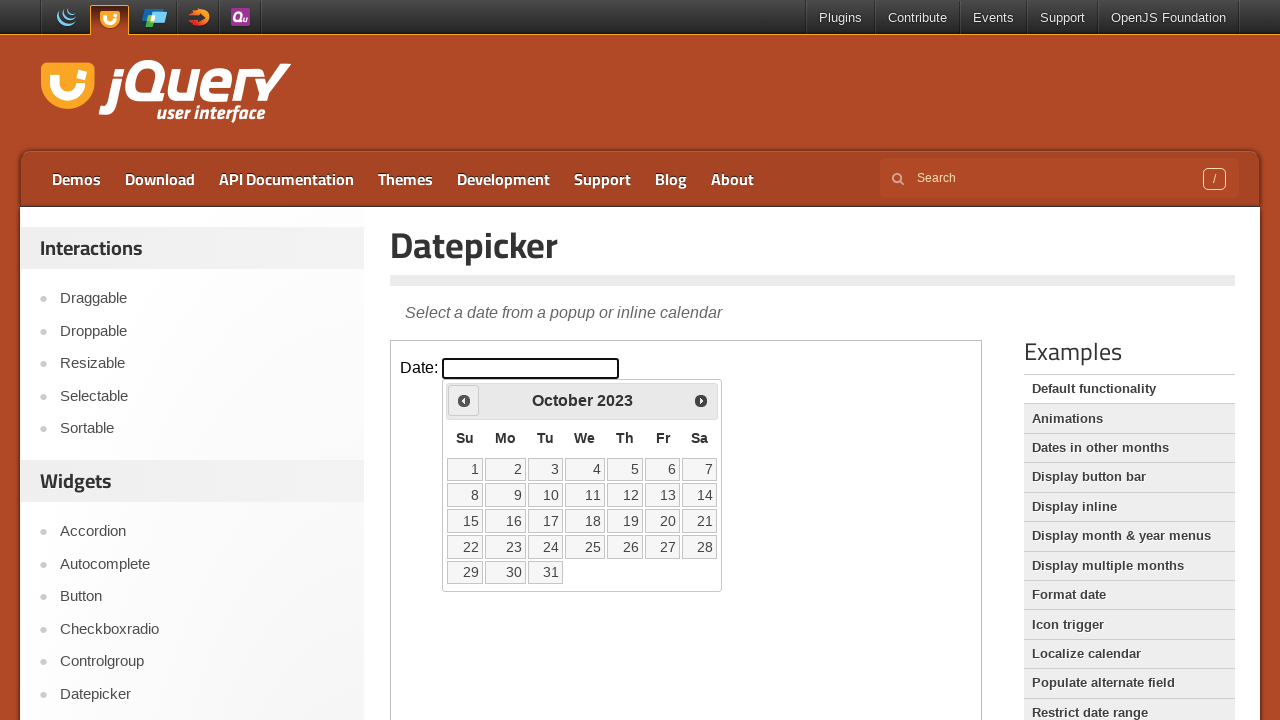

Clicked previous month button to navigate backwards at (464, 400) on iframe >> nth=0 >> internal:control=enter-frame >> span.ui-icon.ui-icon-circle-t
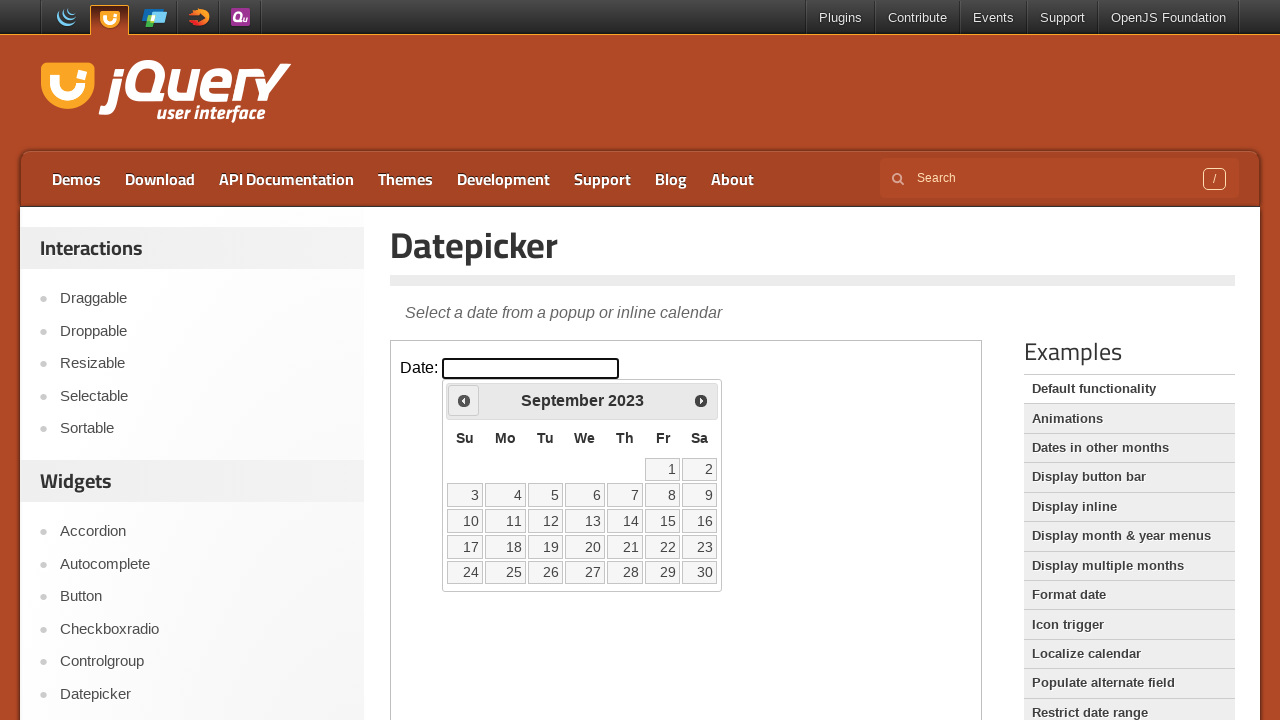

Retrieved current calendar date: September 2023
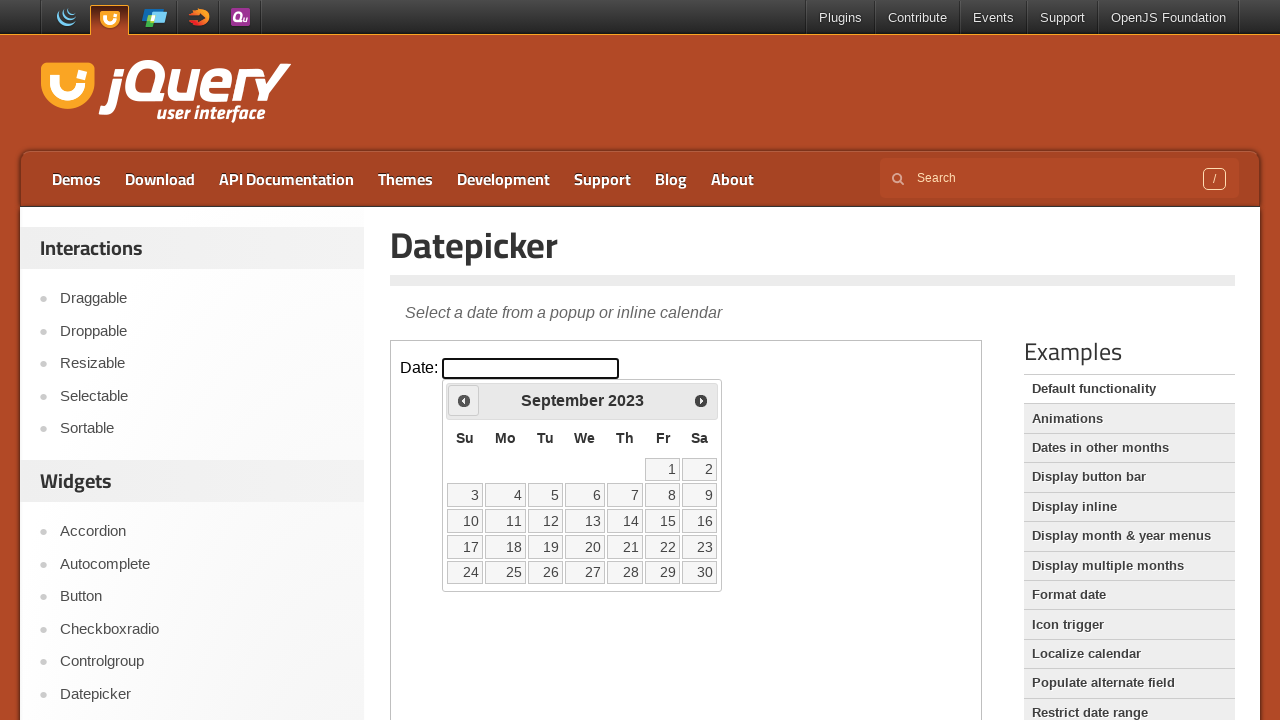

Clicked previous month button to navigate backwards at (464, 400) on iframe >> nth=0 >> internal:control=enter-frame >> span.ui-icon.ui-icon-circle-t
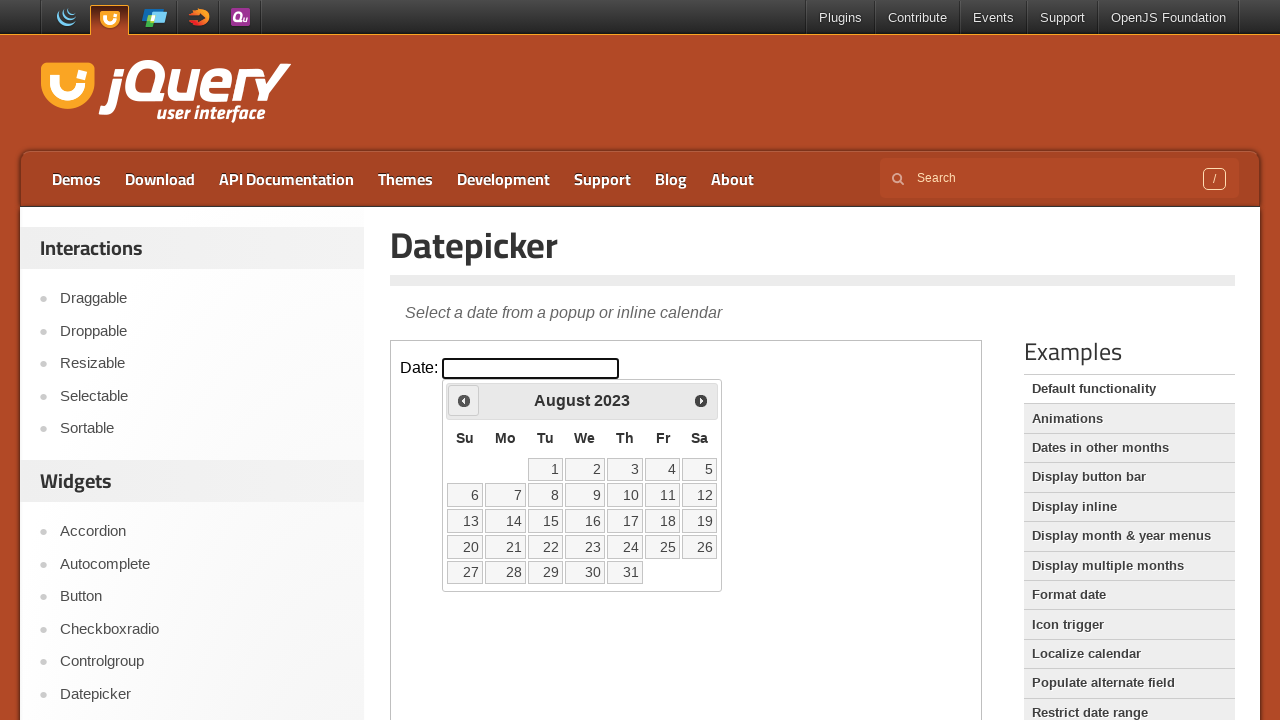

Retrieved current calendar date: August 2023
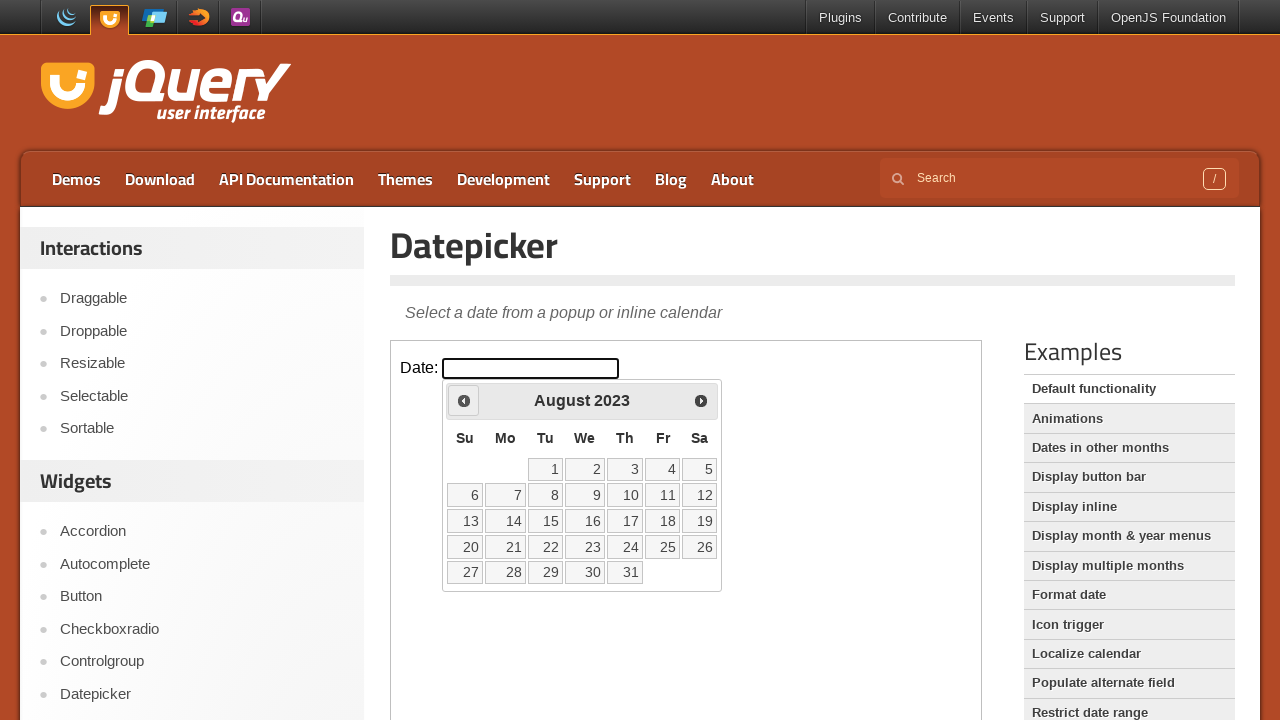

Clicked previous month button to navigate backwards at (464, 400) on iframe >> nth=0 >> internal:control=enter-frame >> span.ui-icon.ui-icon-circle-t
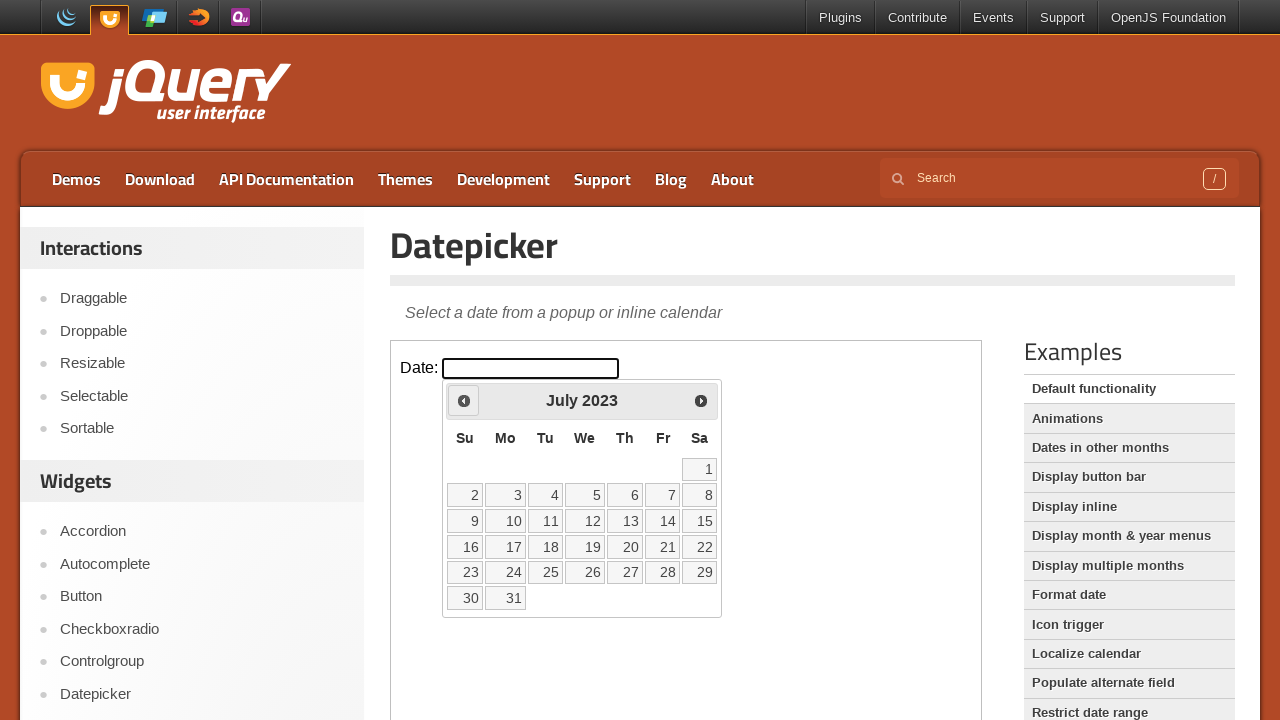

Retrieved current calendar date: July 2023
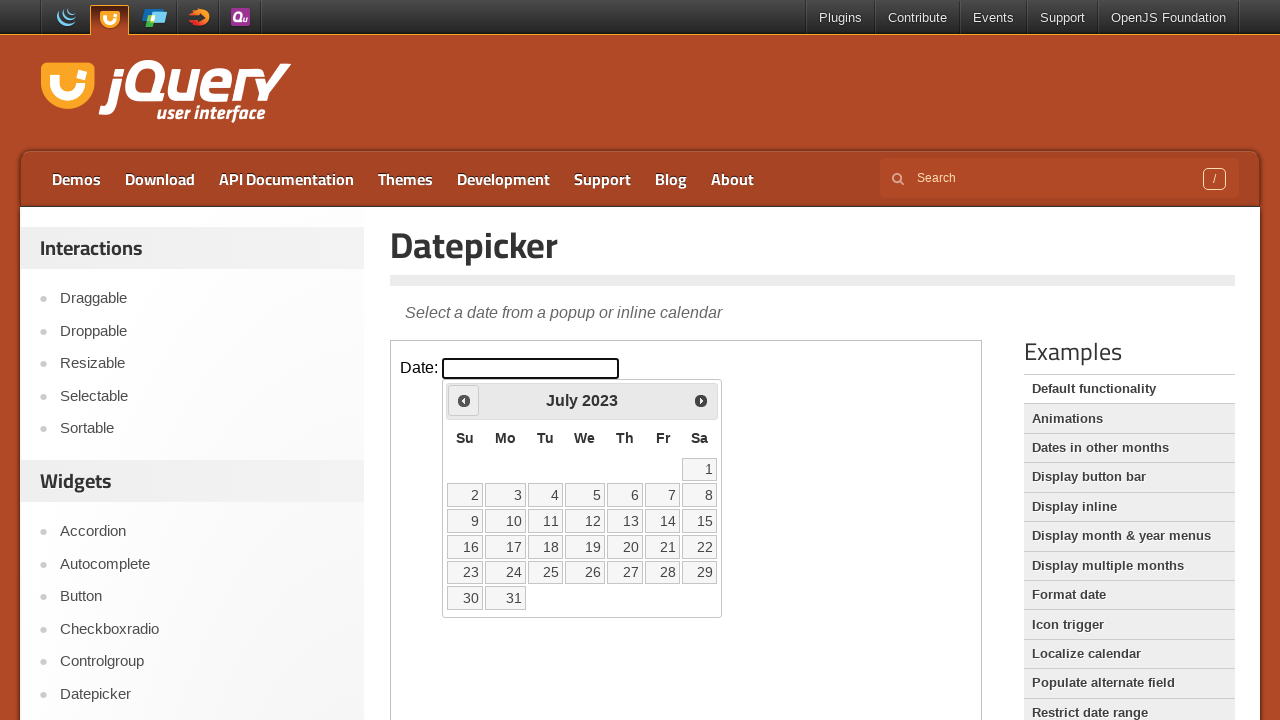

Clicked previous month button to navigate backwards at (464, 400) on iframe >> nth=0 >> internal:control=enter-frame >> span.ui-icon.ui-icon-circle-t
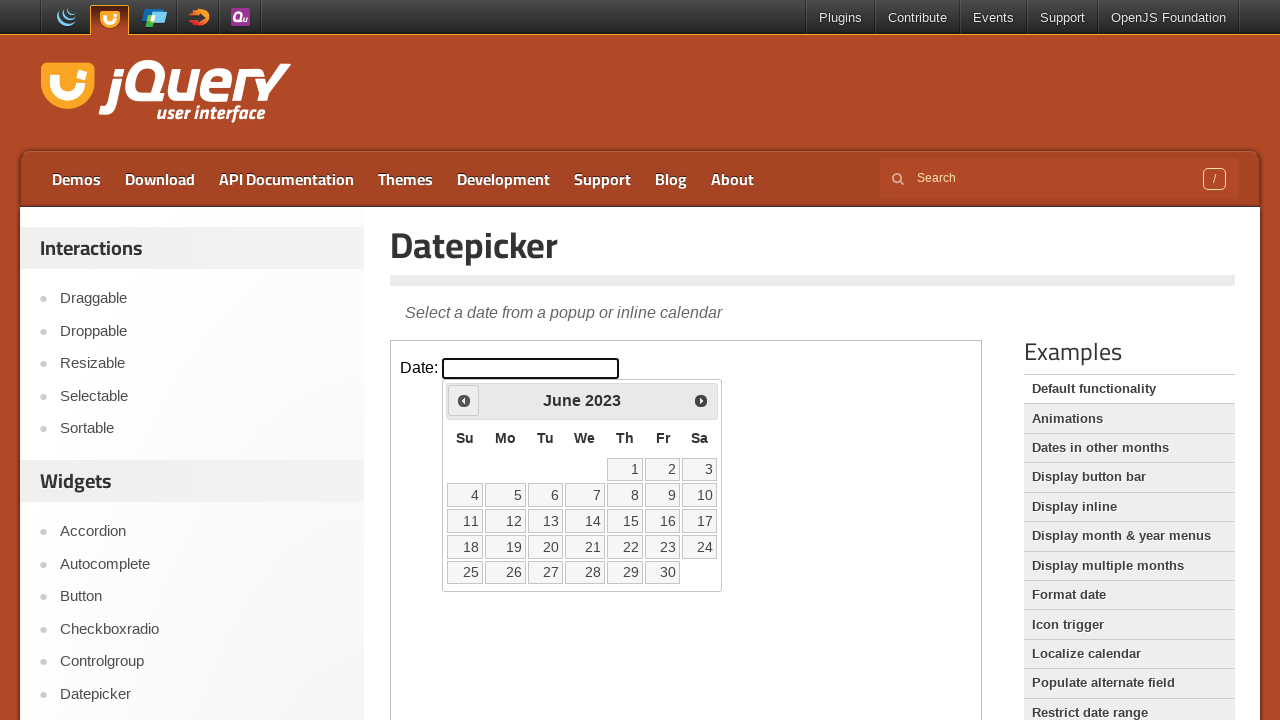

Retrieved current calendar date: June 2023
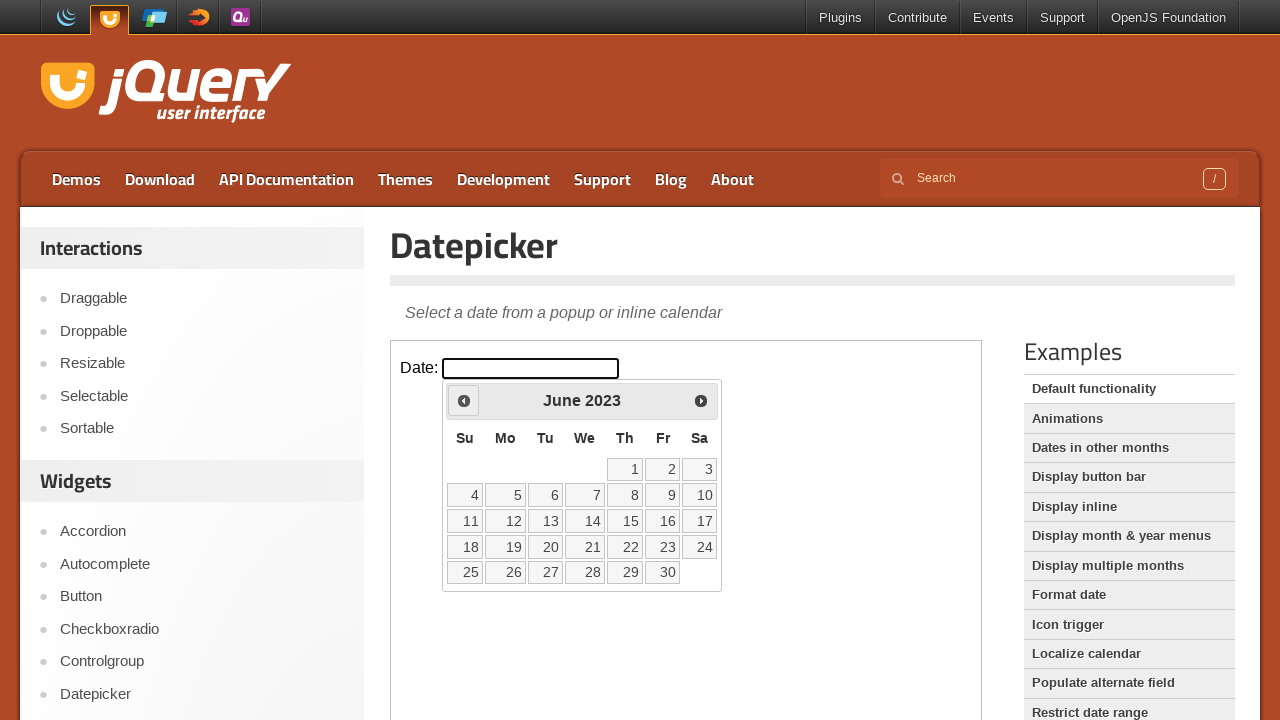

Clicked previous month button to navigate backwards at (464, 400) on iframe >> nth=0 >> internal:control=enter-frame >> span.ui-icon.ui-icon-circle-t
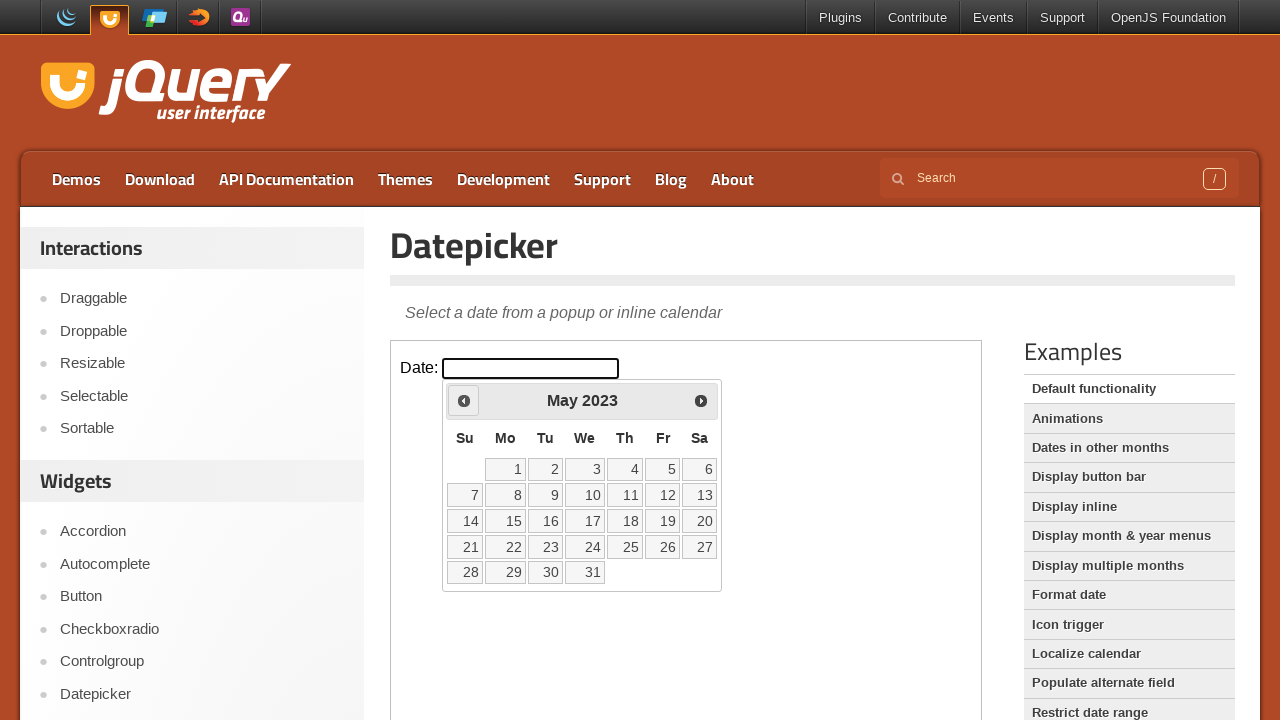

Retrieved current calendar date: May 2023
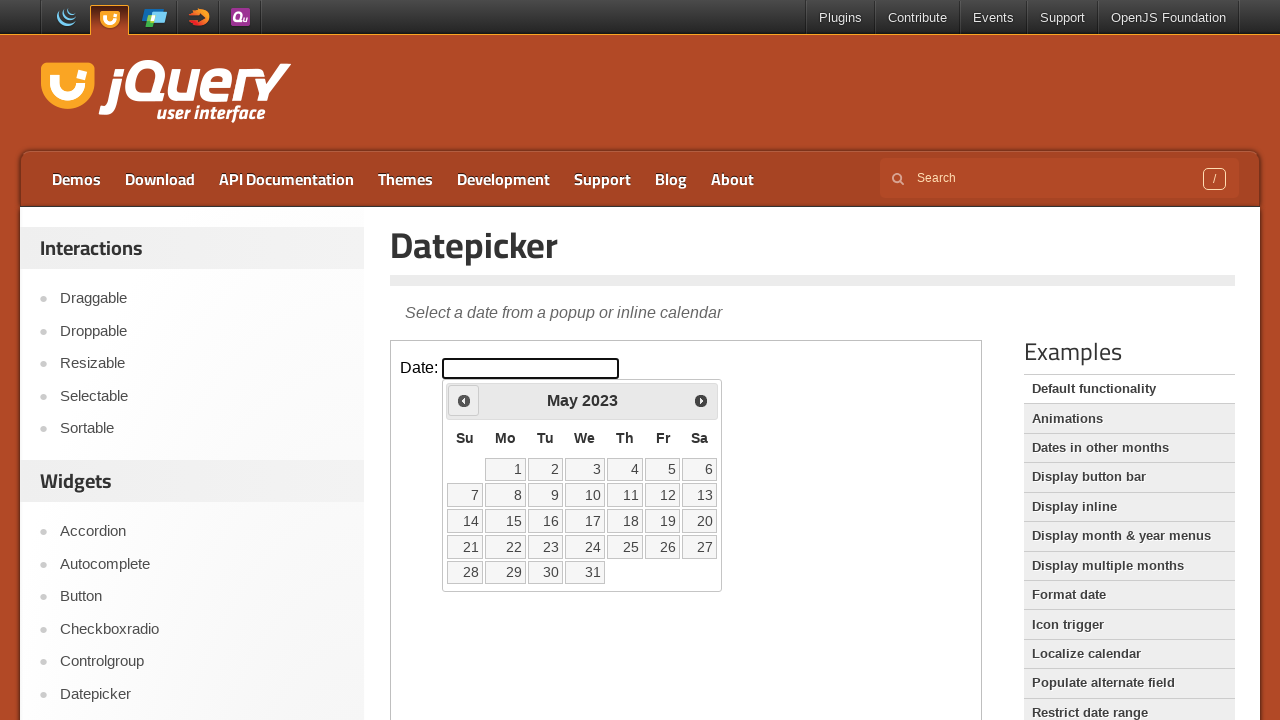

Clicked previous month button to navigate backwards at (464, 400) on iframe >> nth=0 >> internal:control=enter-frame >> span.ui-icon.ui-icon-circle-t
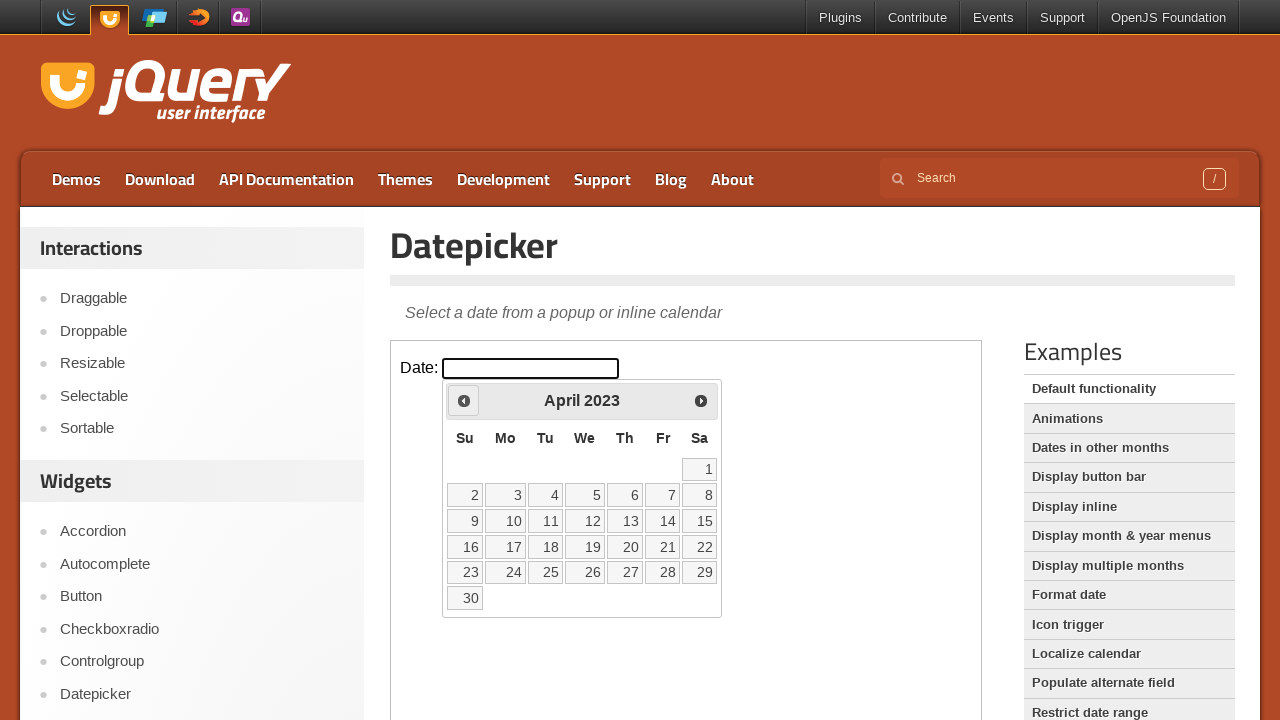

Retrieved current calendar date: April 2023
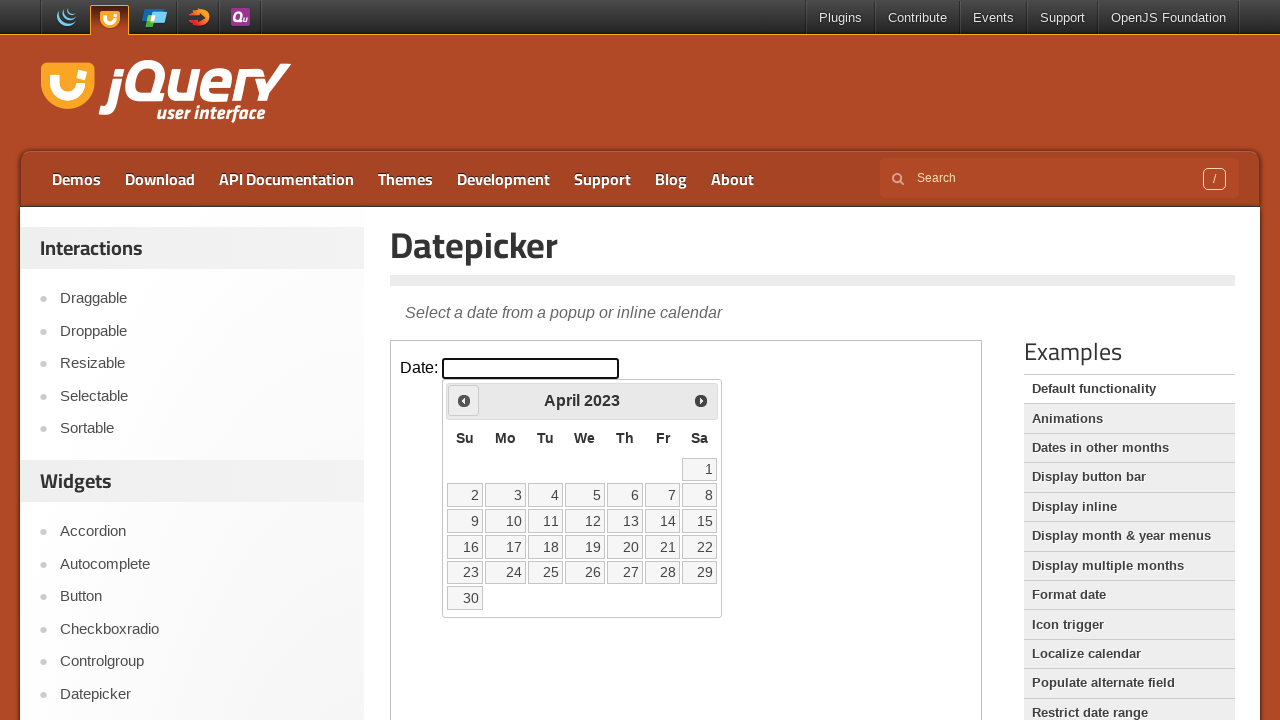

Clicked previous month button to navigate backwards at (464, 400) on iframe >> nth=0 >> internal:control=enter-frame >> span.ui-icon.ui-icon-circle-t
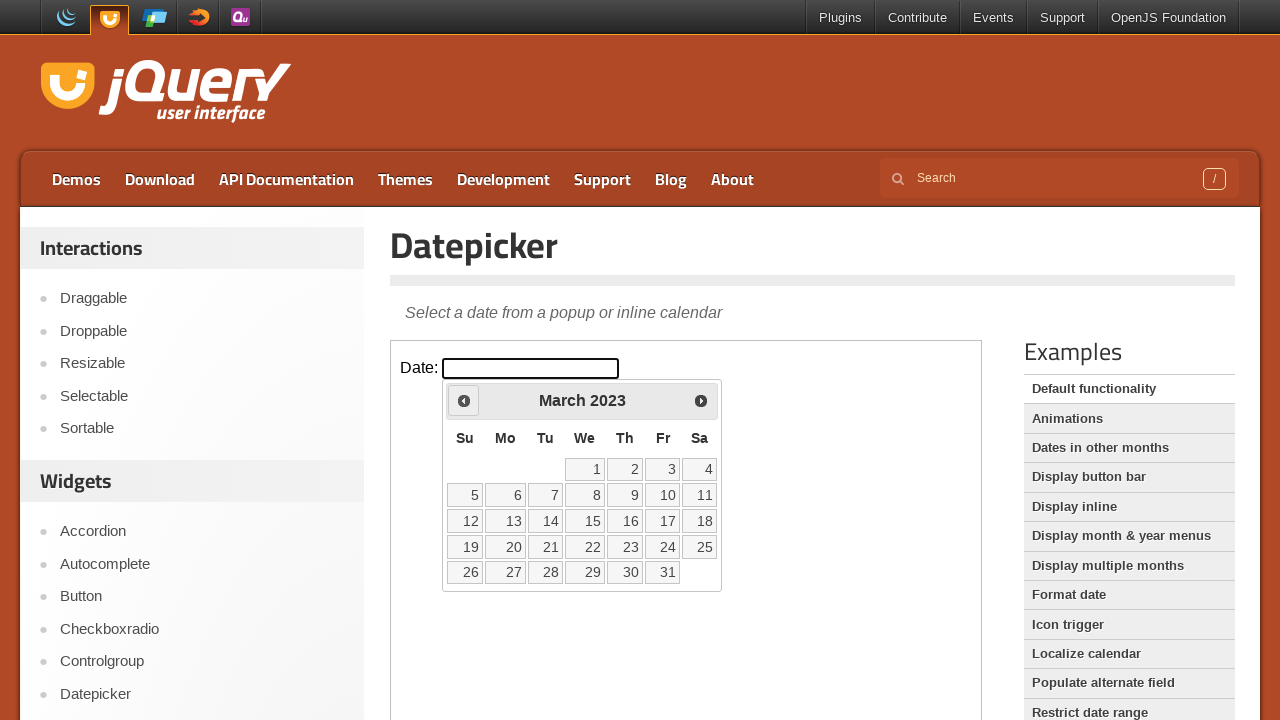

Retrieved current calendar date: March 2023
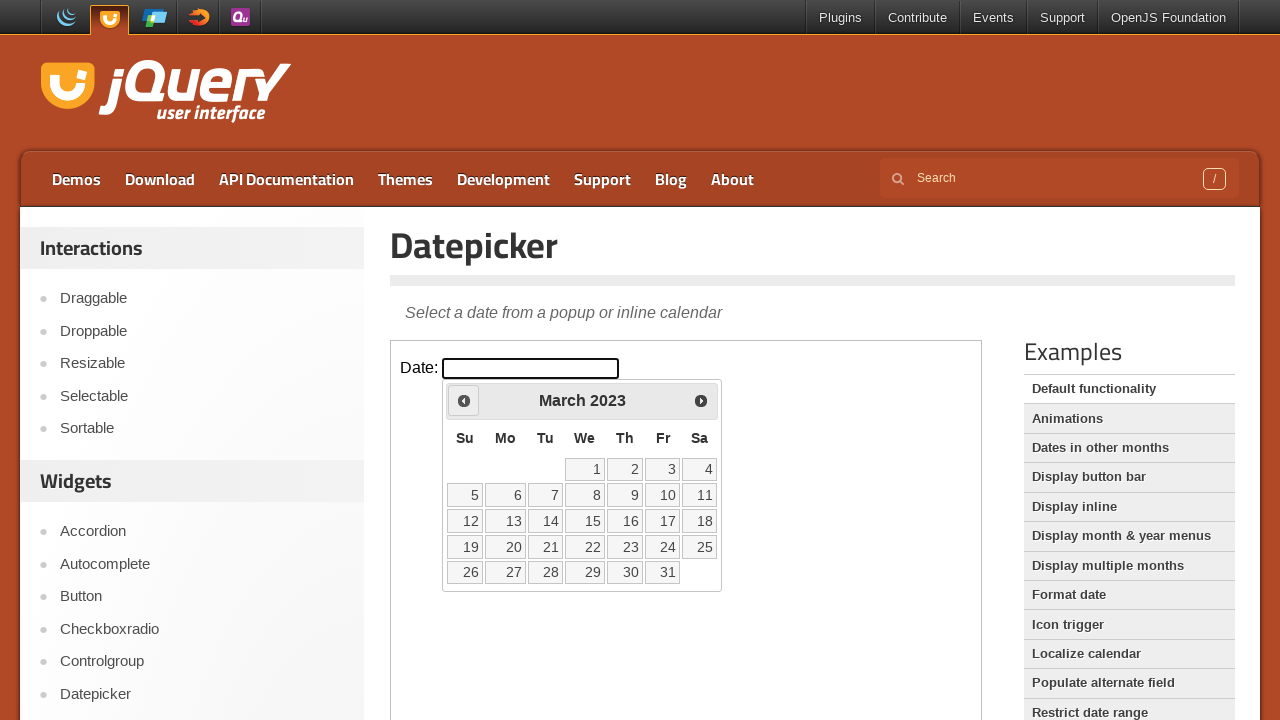

Clicked previous month button to navigate backwards at (464, 400) on iframe >> nth=0 >> internal:control=enter-frame >> span.ui-icon.ui-icon-circle-t
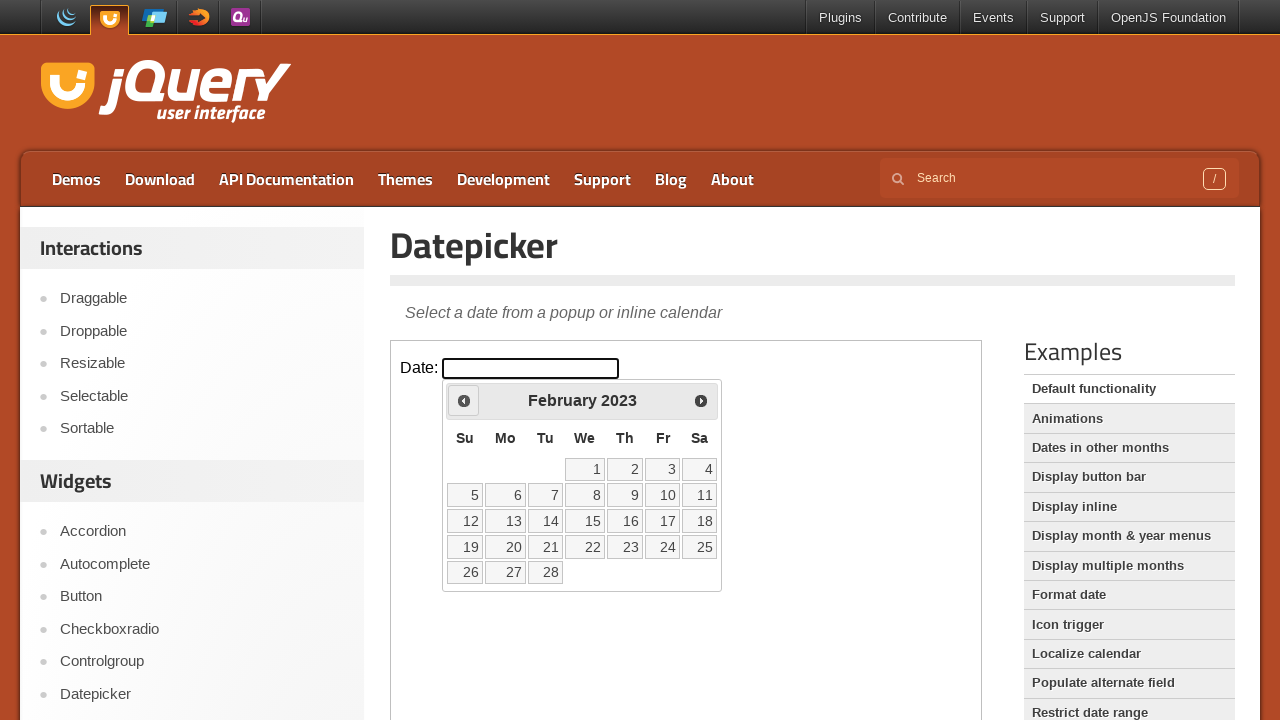

Retrieved current calendar date: February 2023
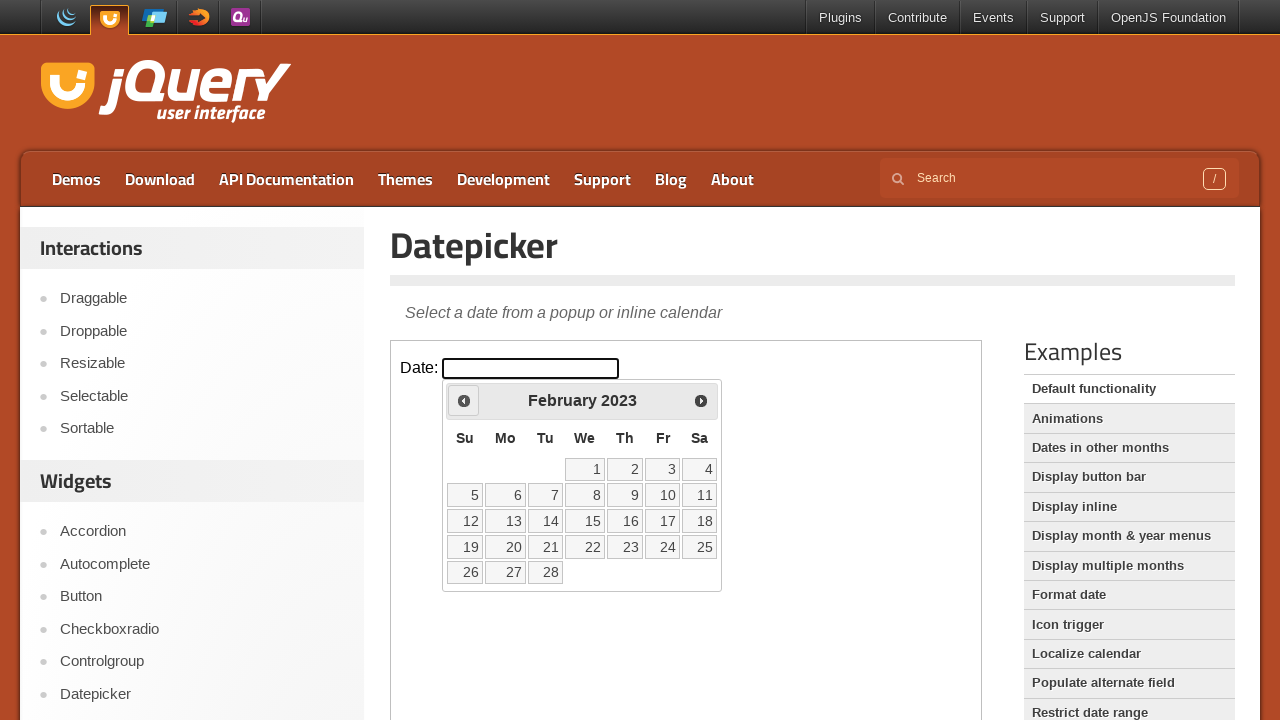

Clicked previous month button to navigate backwards at (464, 400) on iframe >> nth=0 >> internal:control=enter-frame >> span.ui-icon.ui-icon-circle-t
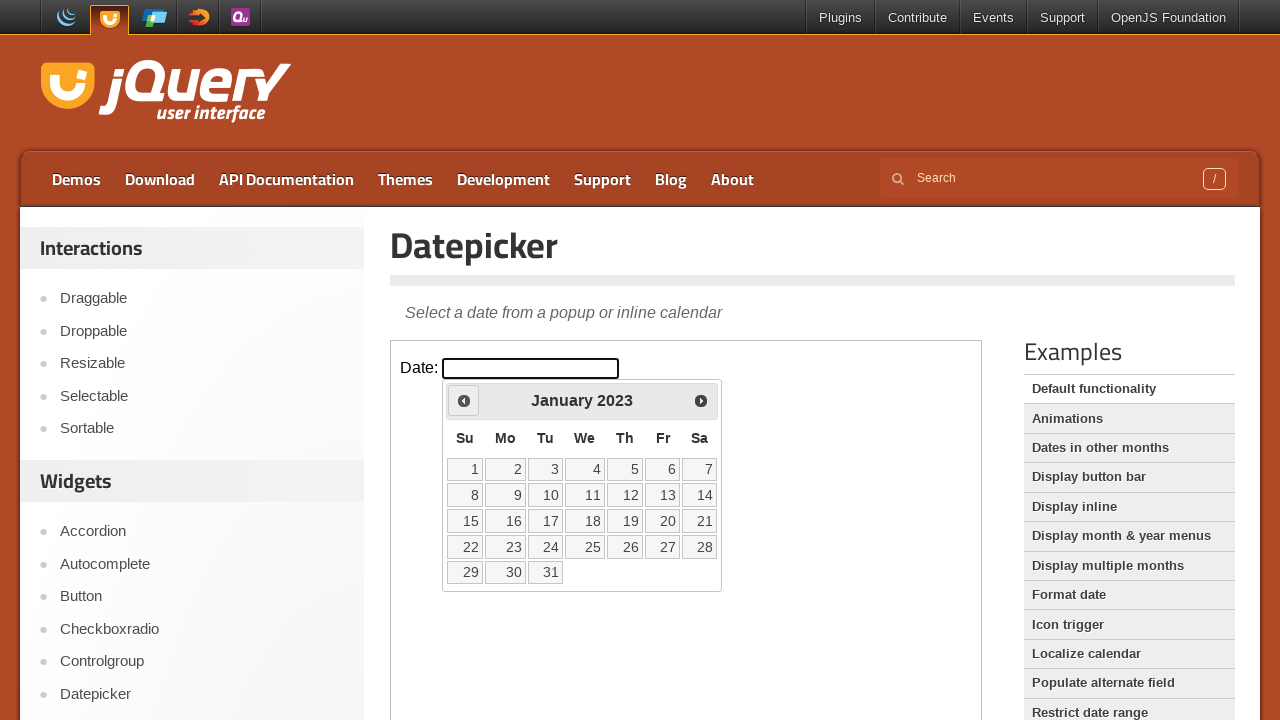

Retrieved current calendar date: January 2023
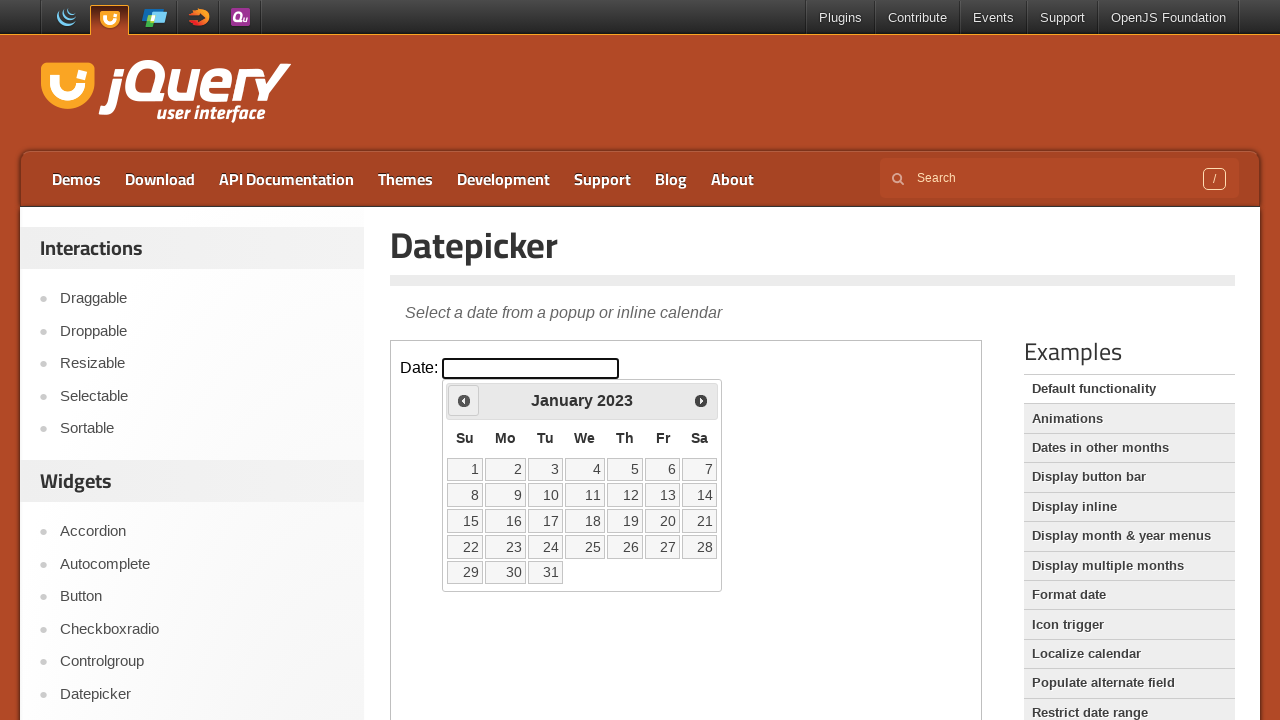

Clicked previous month button to navigate backwards at (464, 400) on iframe >> nth=0 >> internal:control=enter-frame >> span.ui-icon.ui-icon-circle-t
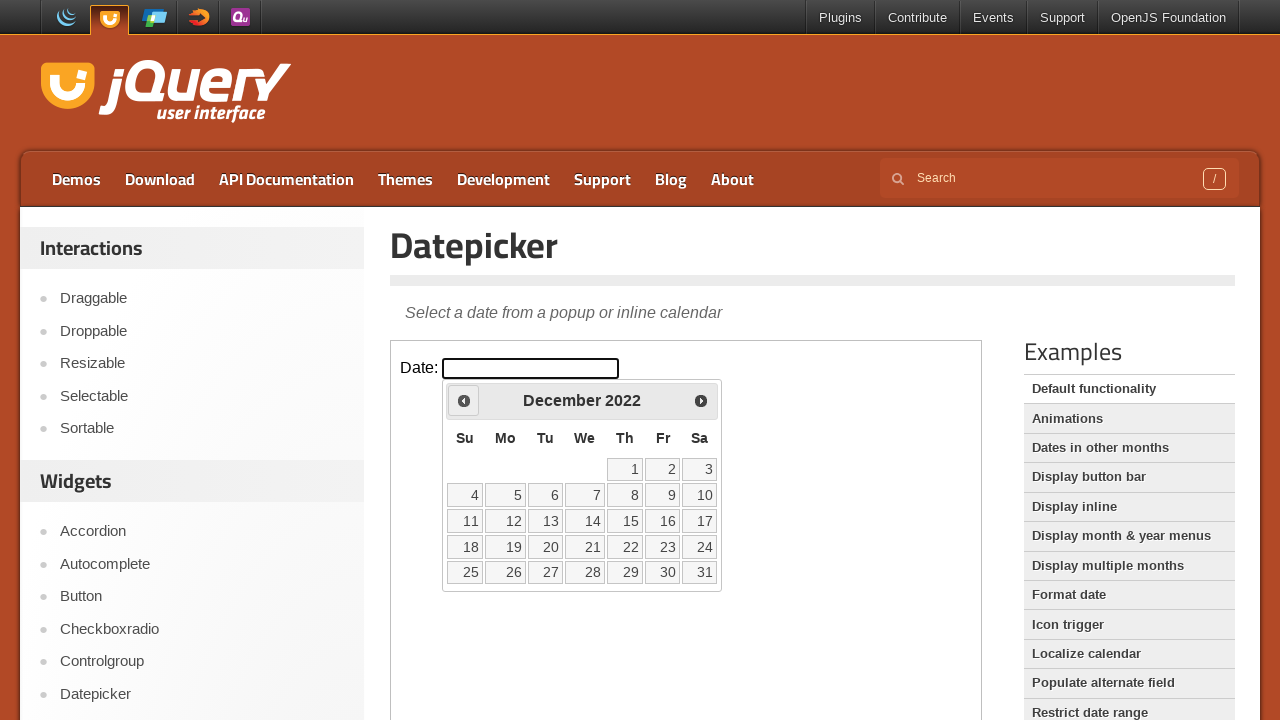

Retrieved current calendar date: December 2022
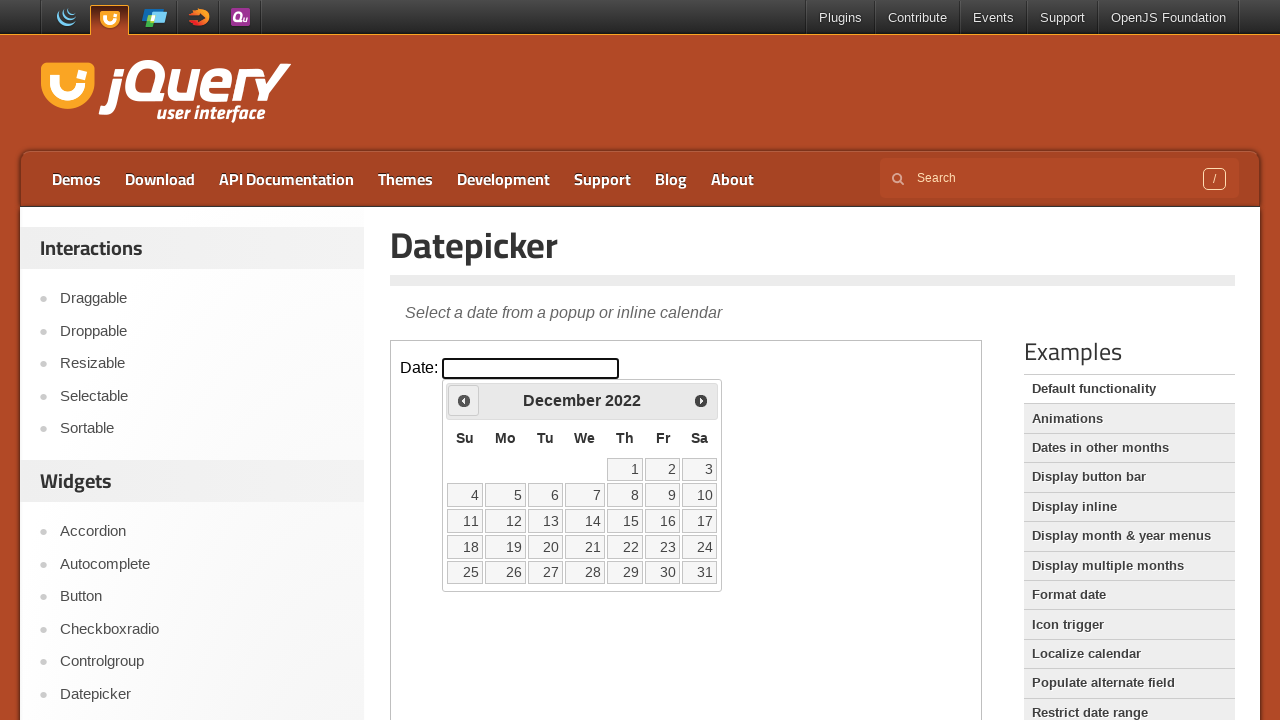

Clicked previous month button to navigate backwards at (464, 400) on iframe >> nth=0 >> internal:control=enter-frame >> span.ui-icon.ui-icon-circle-t
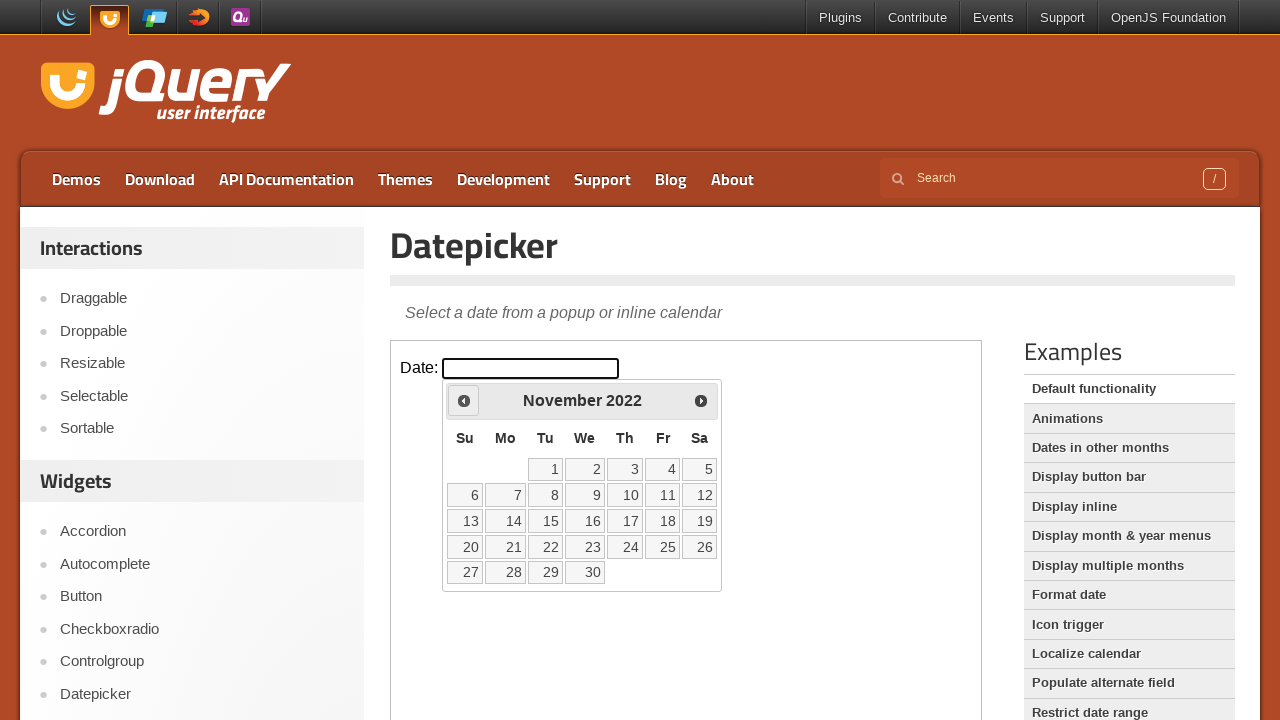

Retrieved current calendar date: November 2022
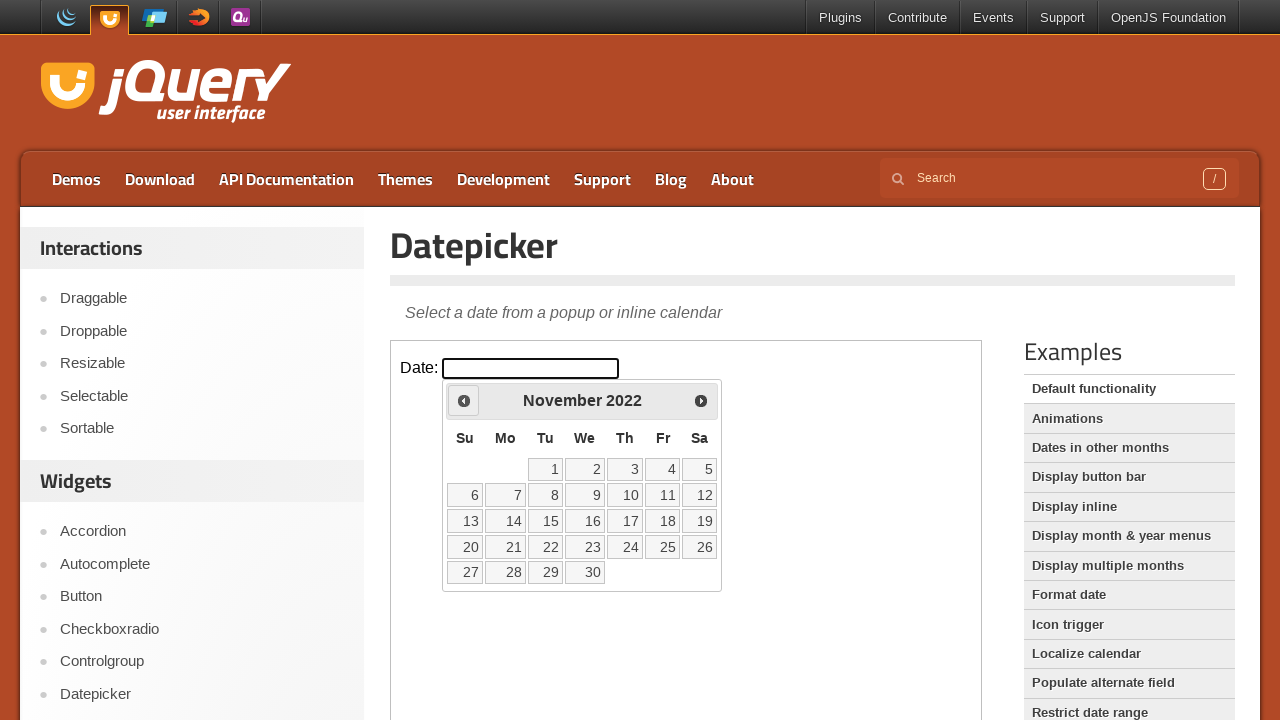

Clicked previous month button to navigate backwards at (464, 400) on iframe >> nth=0 >> internal:control=enter-frame >> span.ui-icon.ui-icon-circle-t
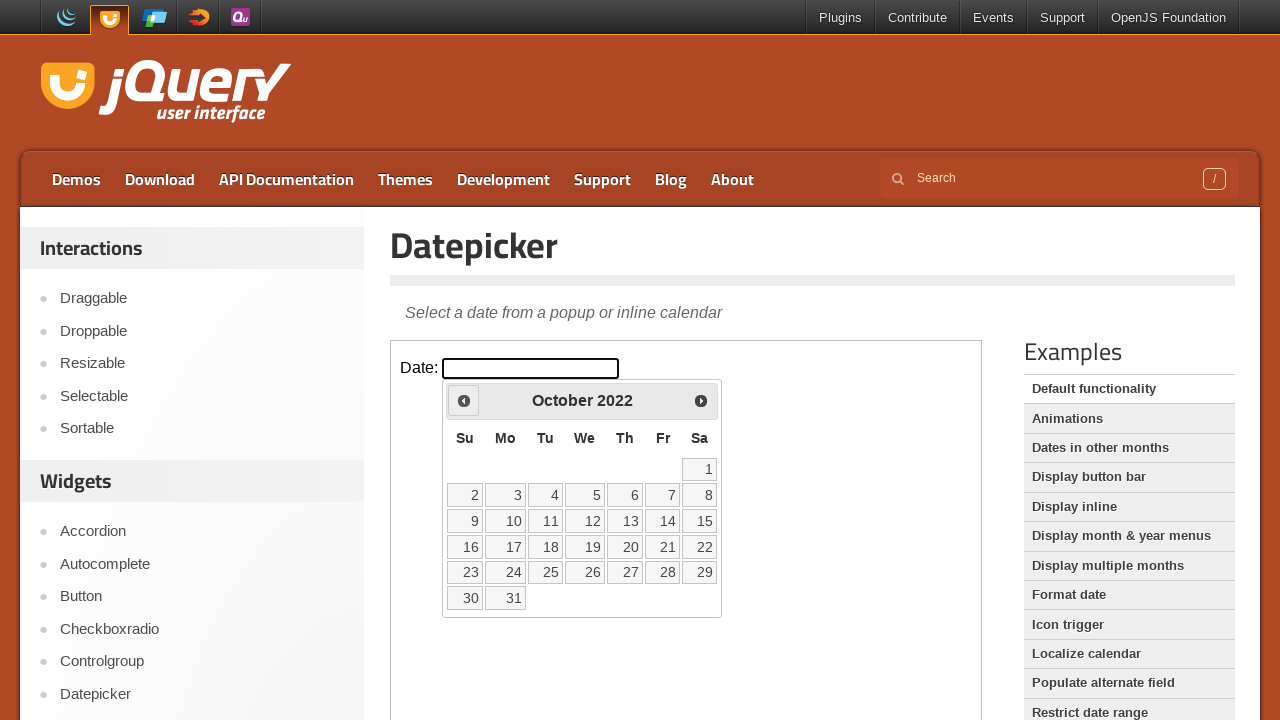

Retrieved current calendar date: October 2022
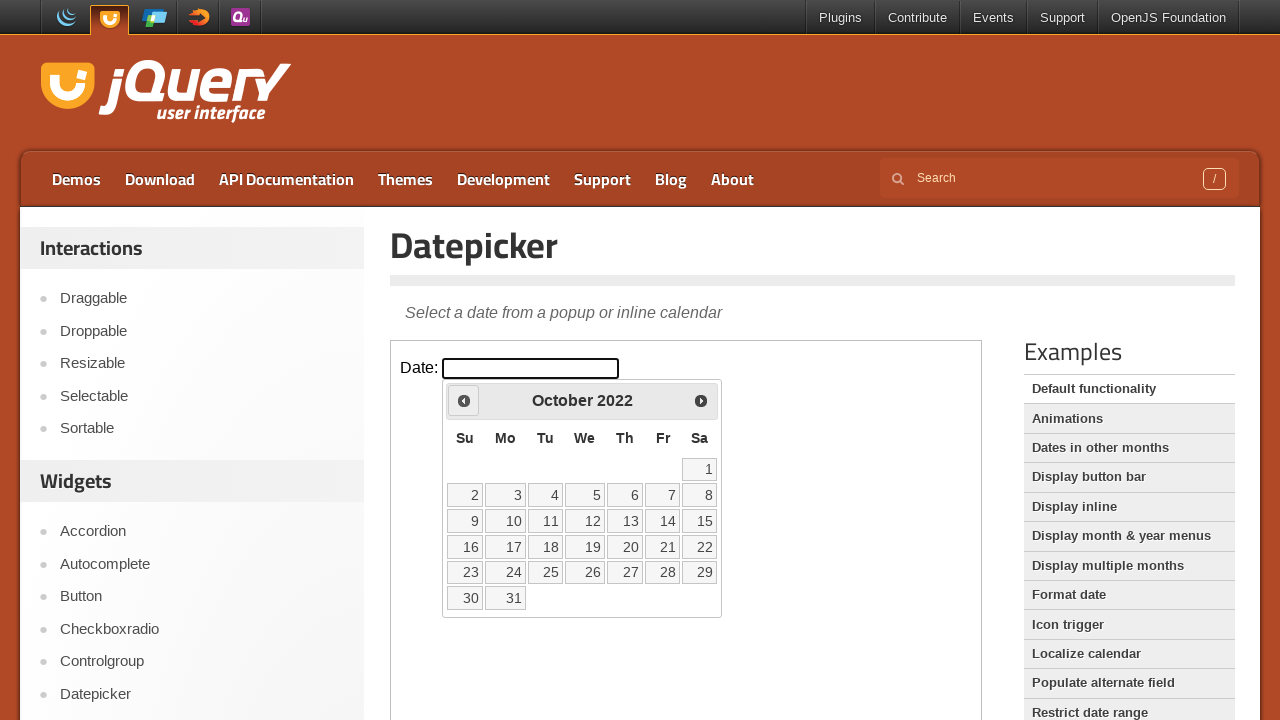

Clicked previous month button to navigate backwards at (464, 400) on iframe >> nth=0 >> internal:control=enter-frame >> span.ui-icon.ui-icon-circle-t
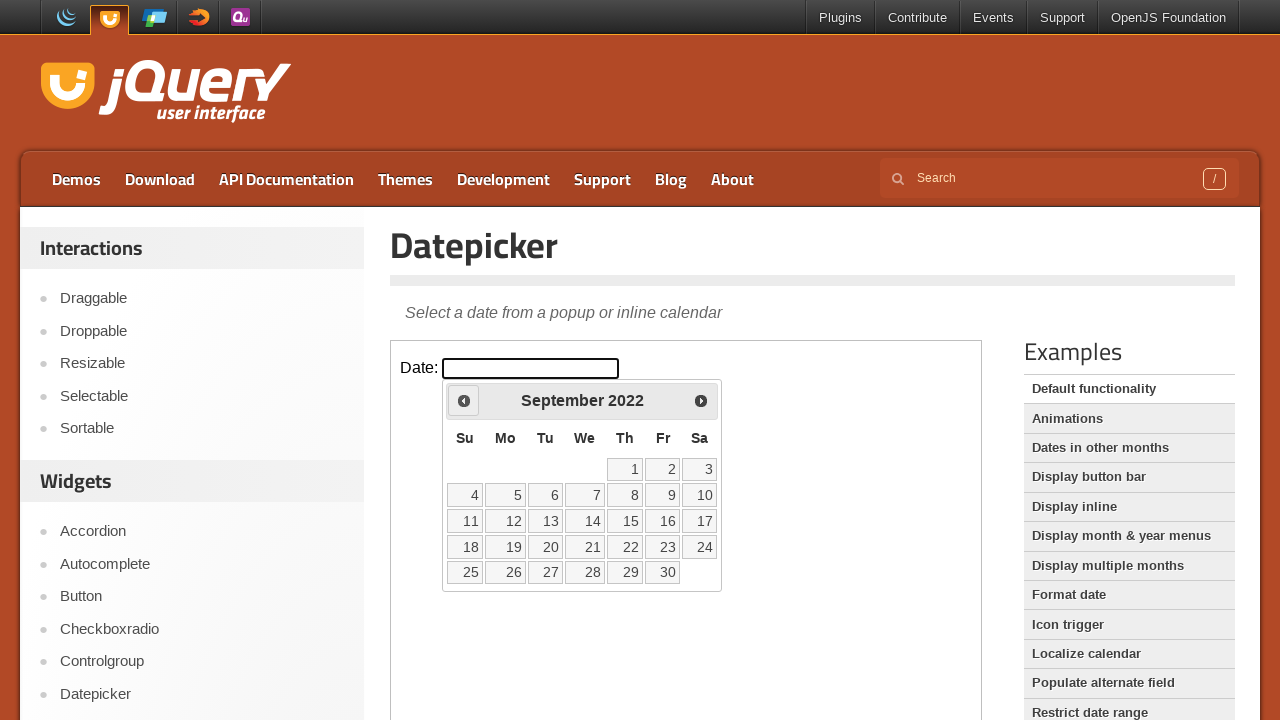

Retrieved current calendar date: September 2022
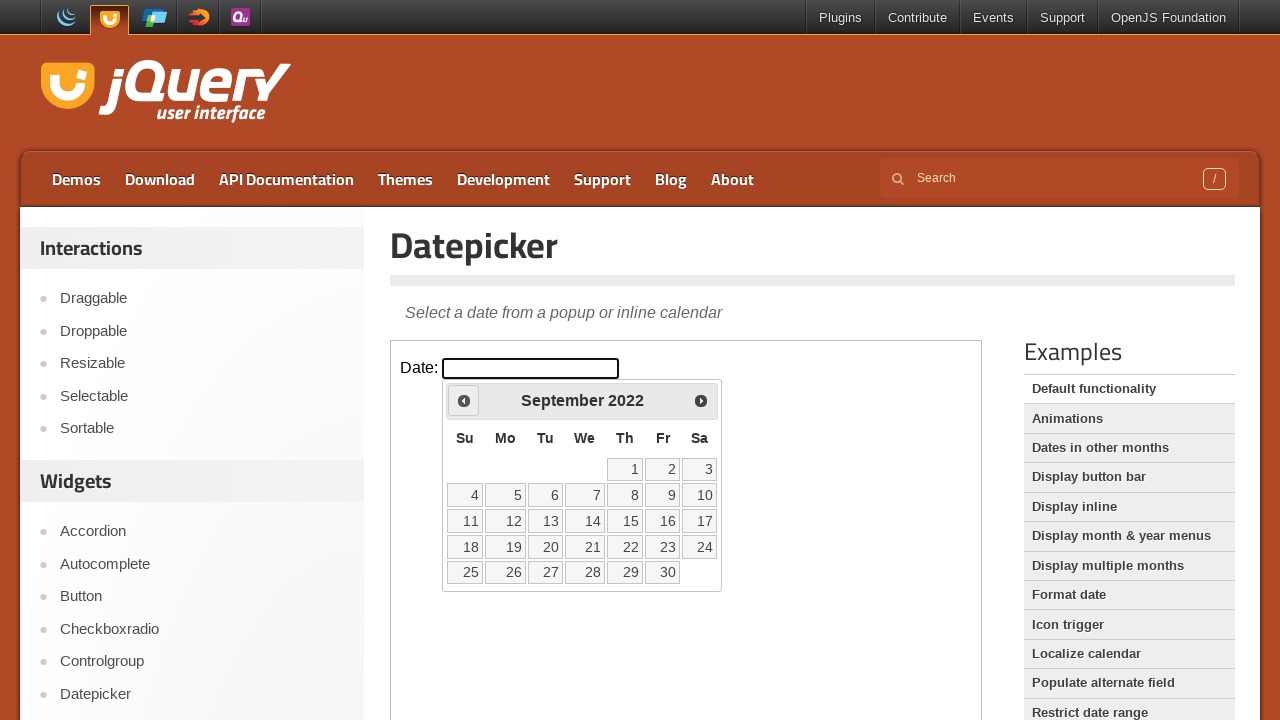

Clicked previous month button to navigate backwards at (464, 400) on iframe >> nth=0 >> internal:control=enter-frame >> span.ui-icon.ui-icon-circle-t
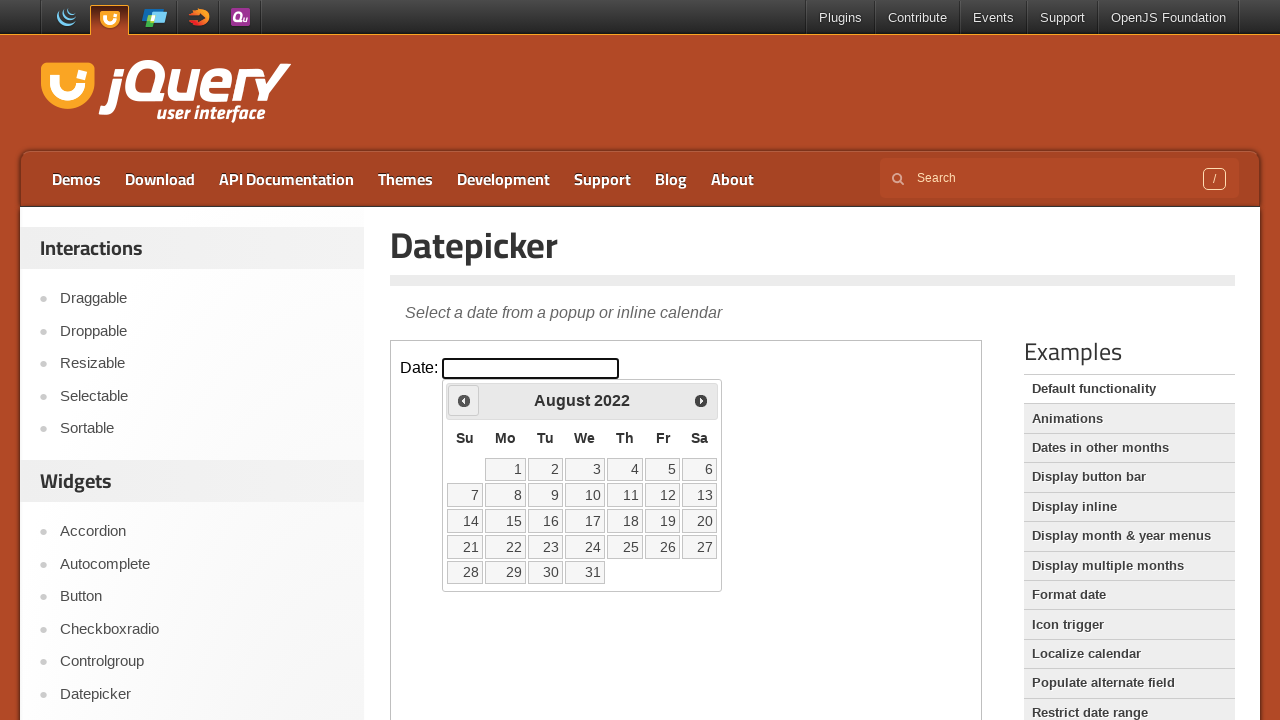

Retrieved current calendar date: August 2022
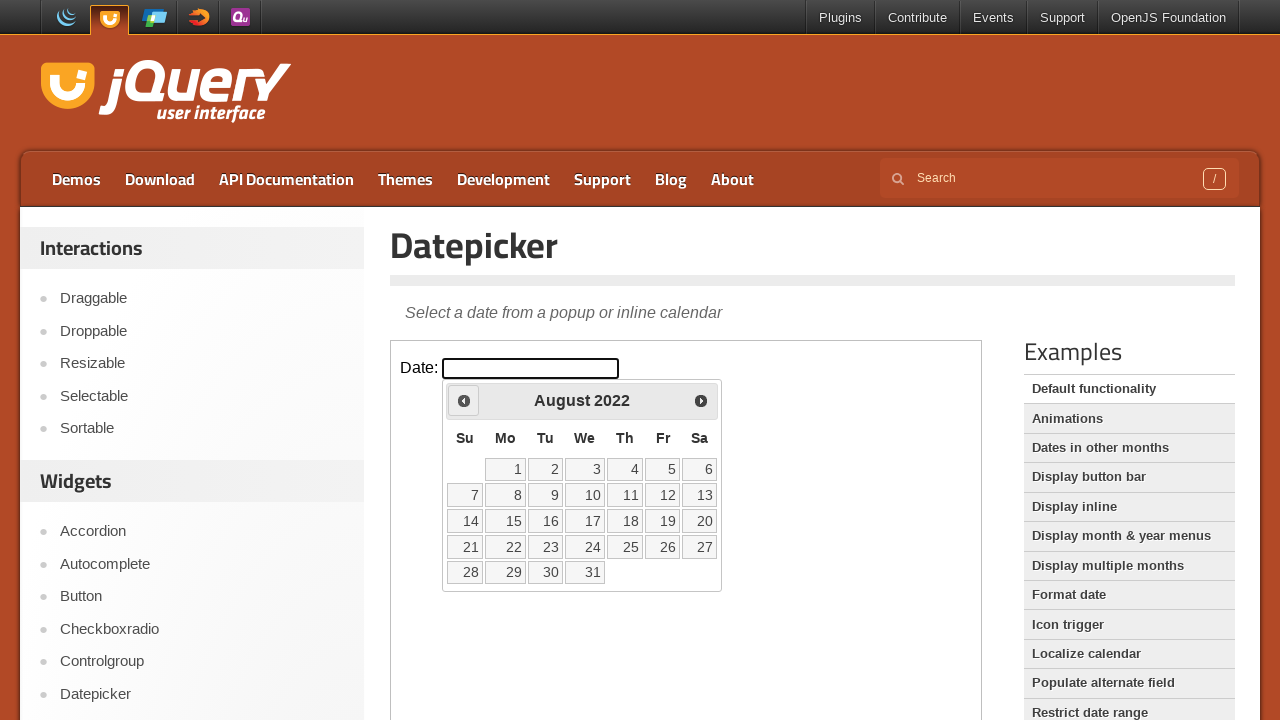

Clicked previous month button to navigate backwards at (464, 400) on iframe >> nth=0 >> internal:control=enter-frame >> span.ui-icon.ui-icon-circle-t
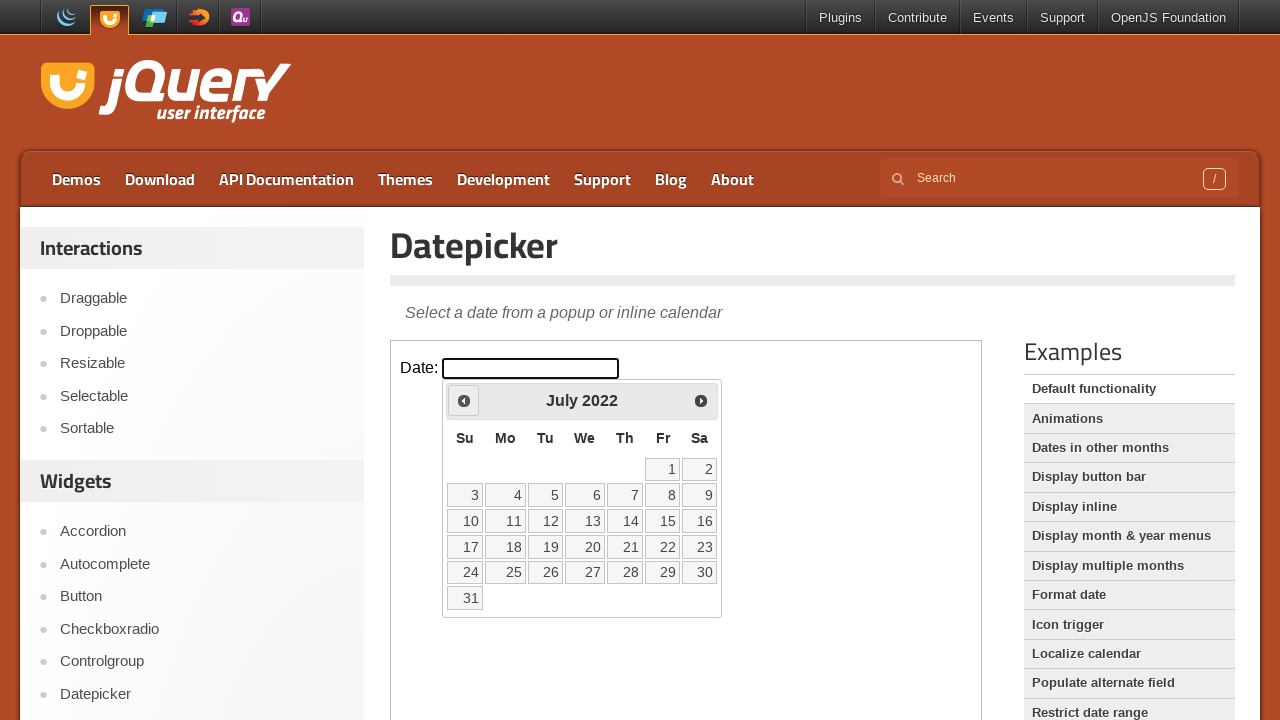

Retrieved current calendar date: July 2022
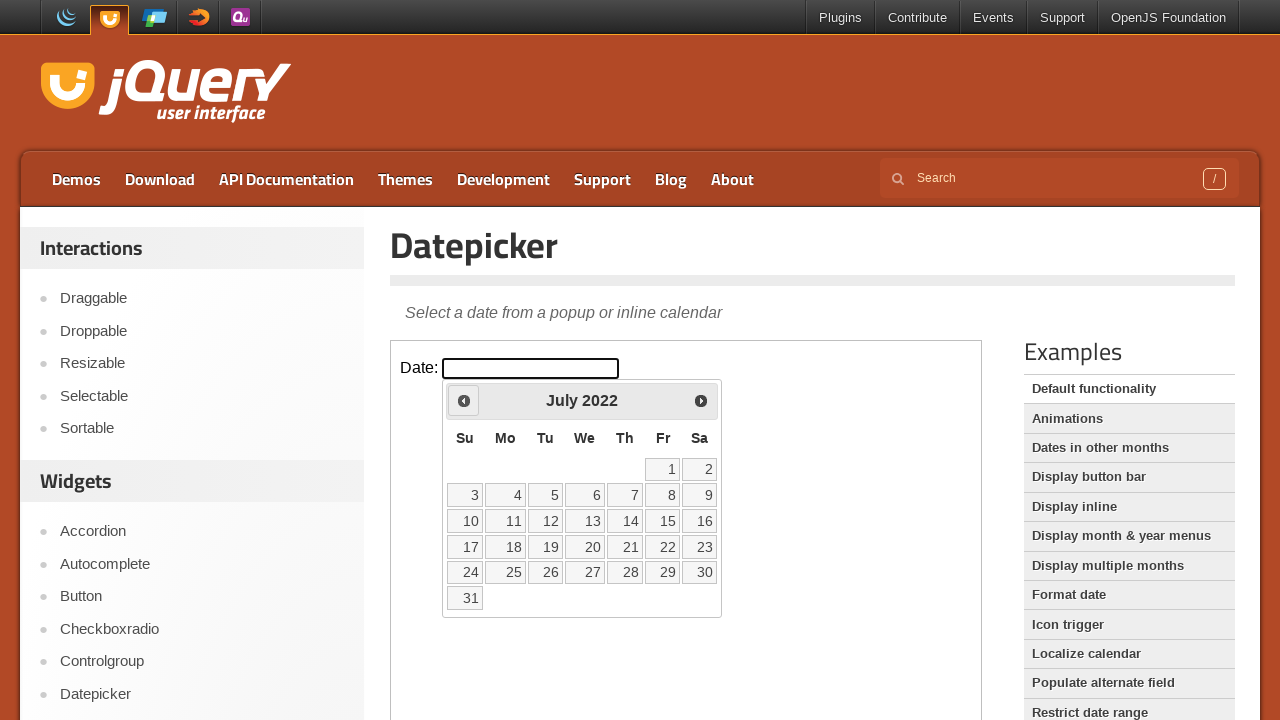

Clicked previous month button to navigate backwards at (464, 400) on iframe >> nth=0 >> internal:control=enter-frame >> span.ui-icon.ui-icon-circle-t
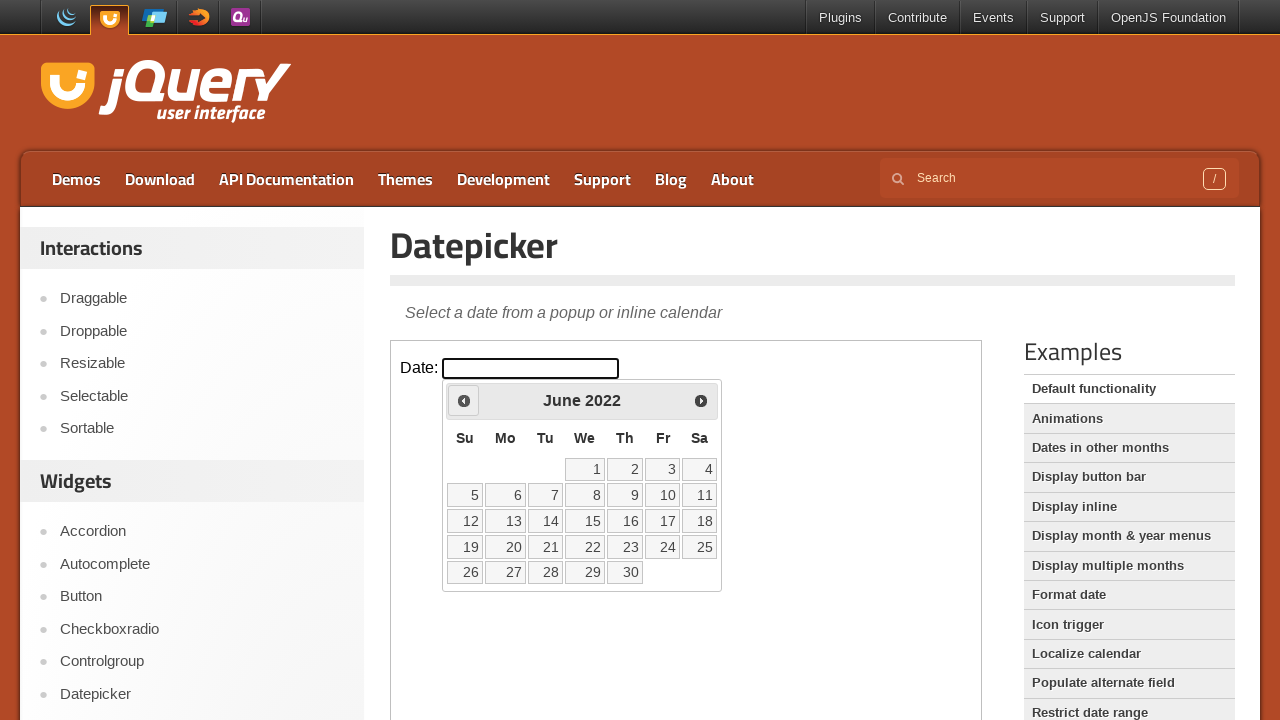

Retrieved current calendar date: June 2022
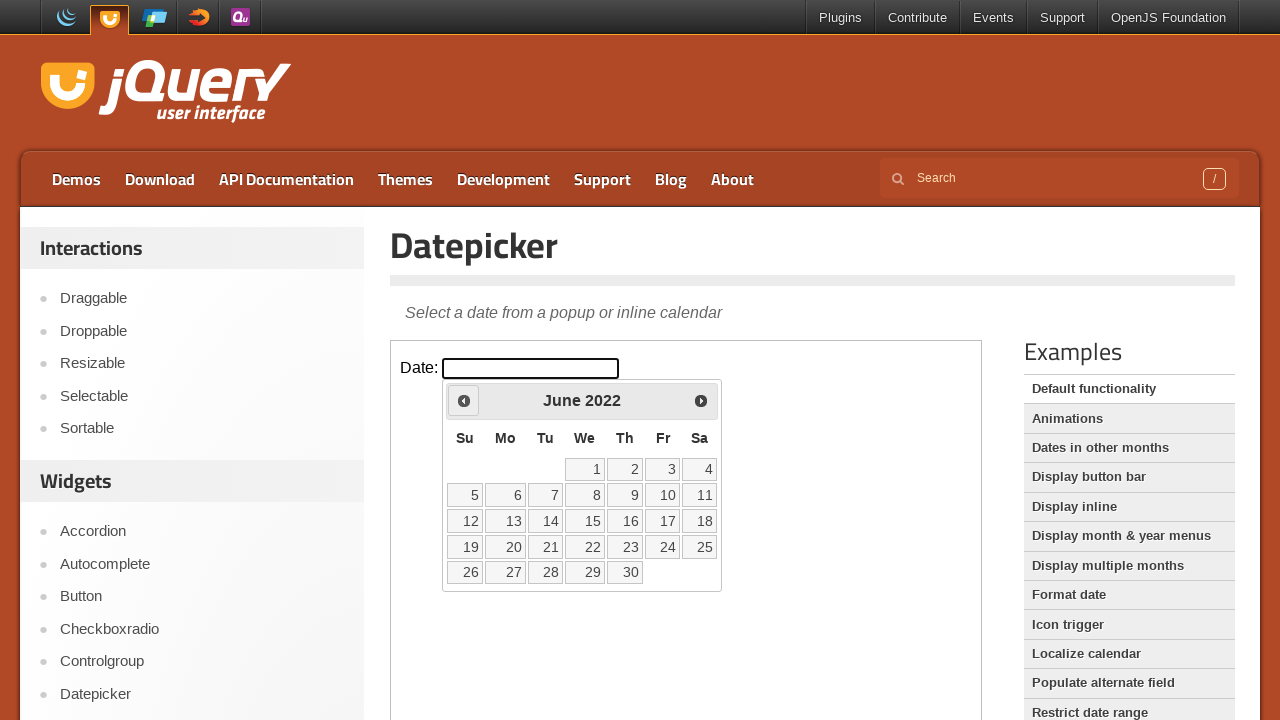

Clicked previous month button to navigate backwards at (464, 400) on iframe >> nth=0 >> internal:control=enter-frame >> span.ui-icon.ui-icon-circle-t
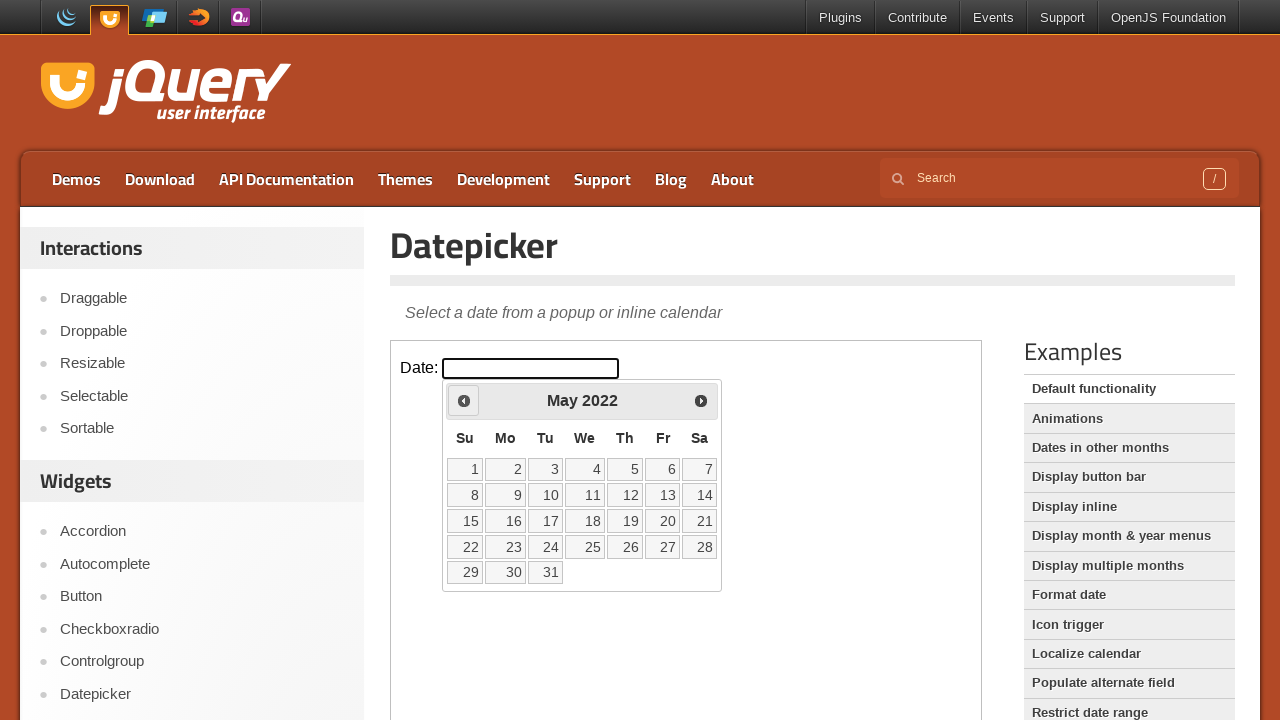

Retrieved current calendar date: May 2022
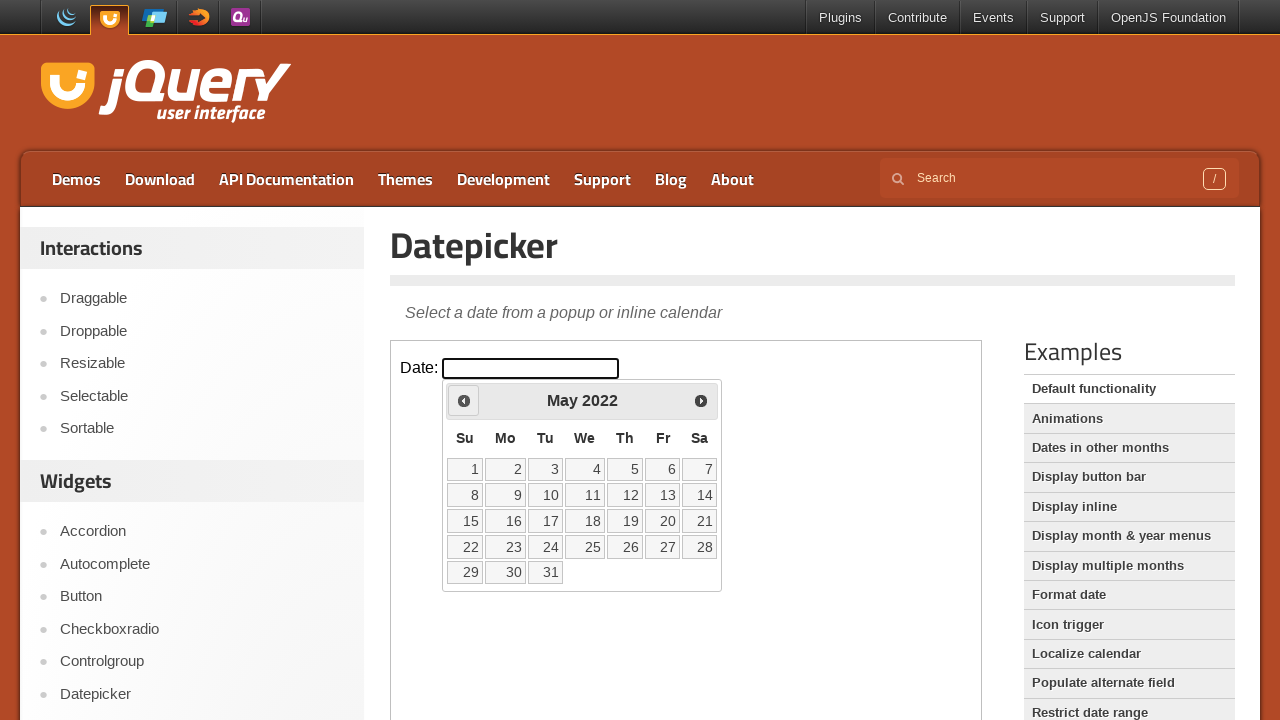

Clicked previous month button to navigate backwards at (464, 400) on iframe >> nth=0 >> internal:control=enter-frame >> span.ui-icon.ui-icon-circle-t
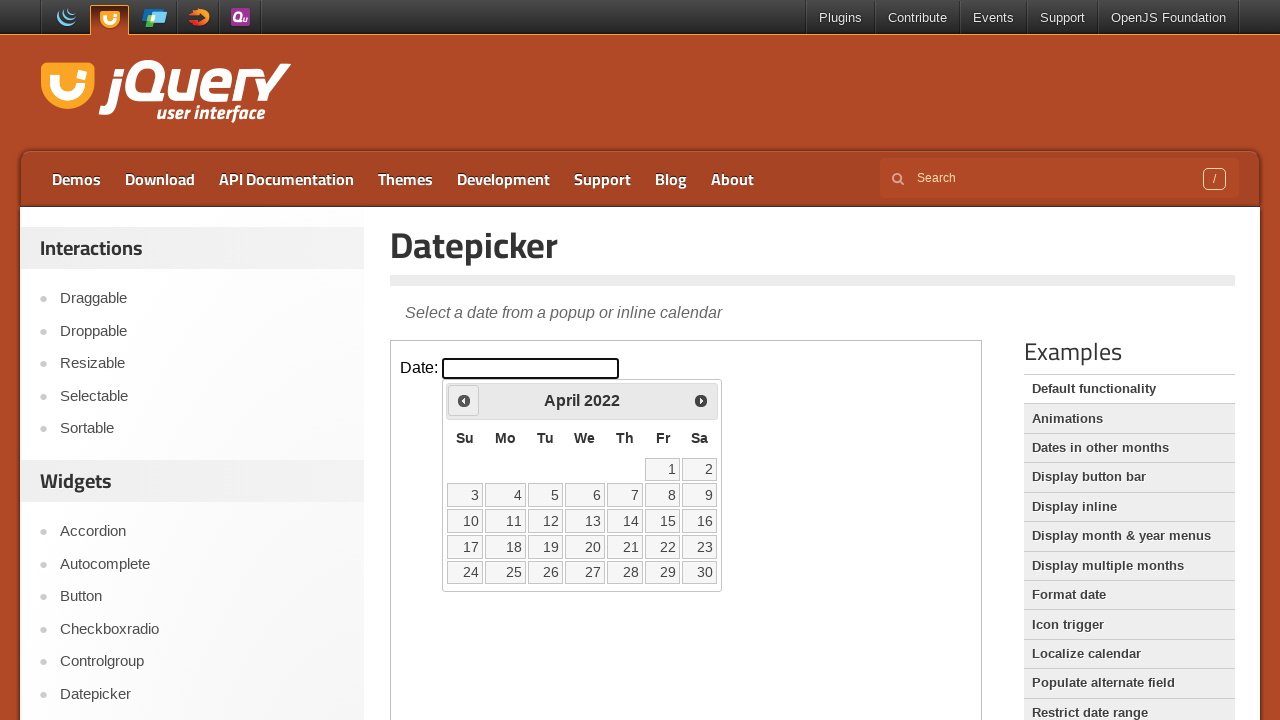

Retrieved current calendar date: April 2022
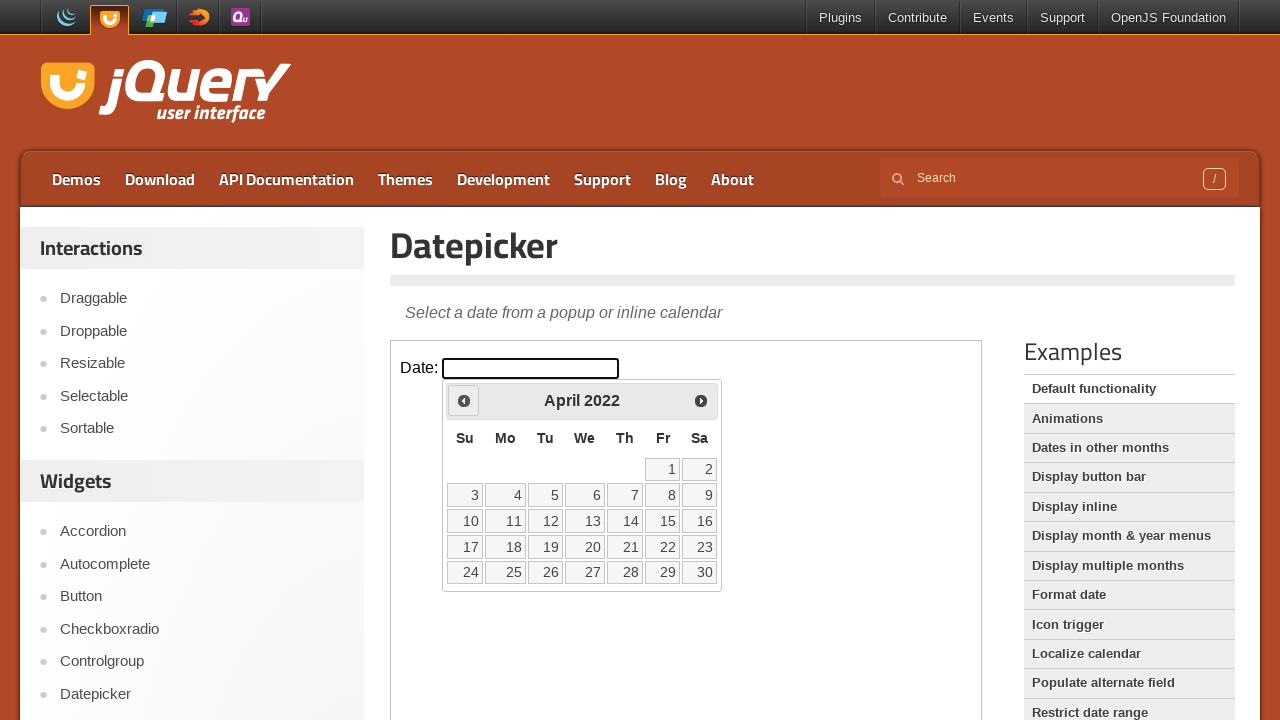

Clicked previous month button to navigate backwards at (464, 400) on iframe >> nth=0 >> internal:control=enter-frame >> span.ui-icon.ui-icon-circle-t
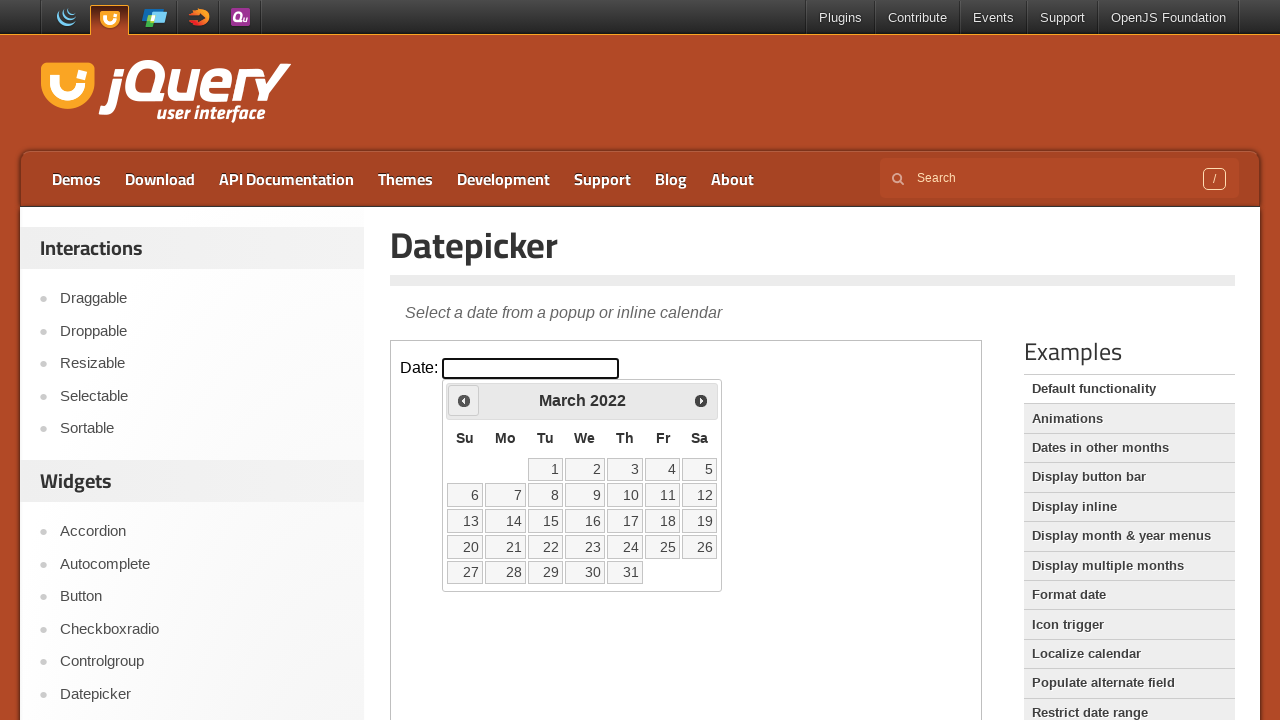

Retrieved current calendar date: March 2022
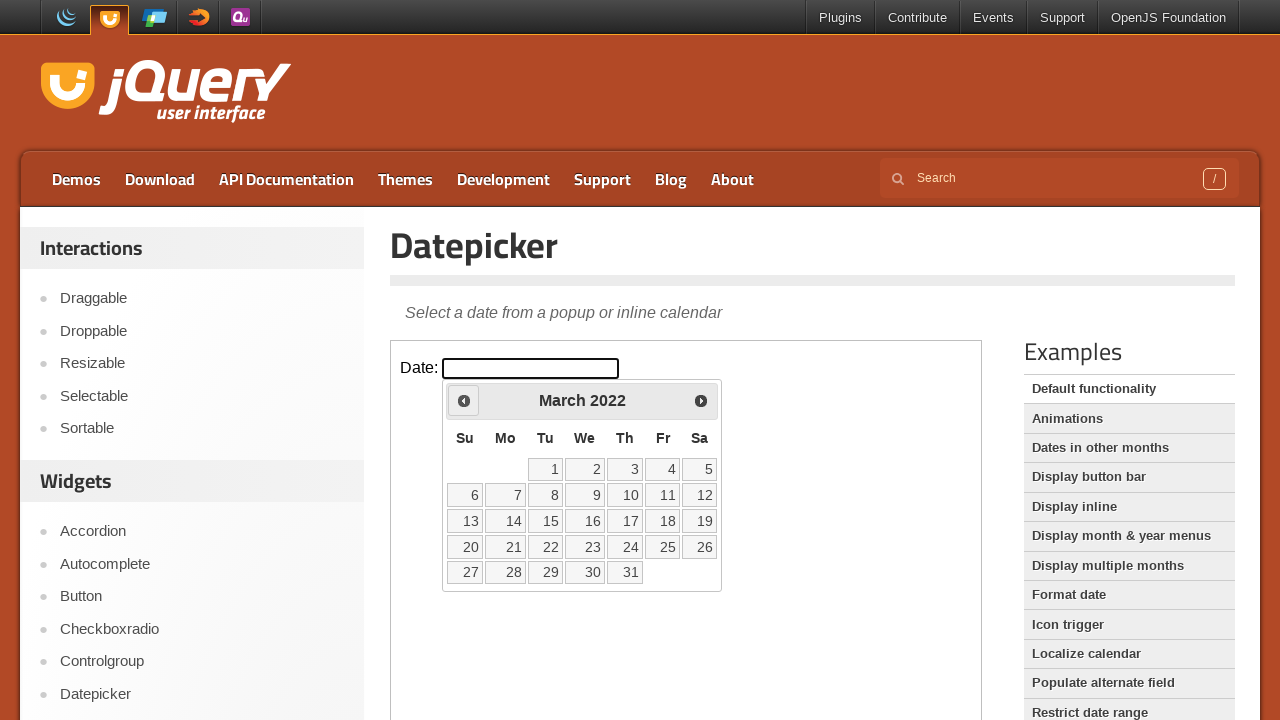

Clicked previous month button to navigate backwards at (464, 400) on iframe >> nth=0 >> internal:control=enter-frame >> span.ui-icon.ui-icon-circle-t
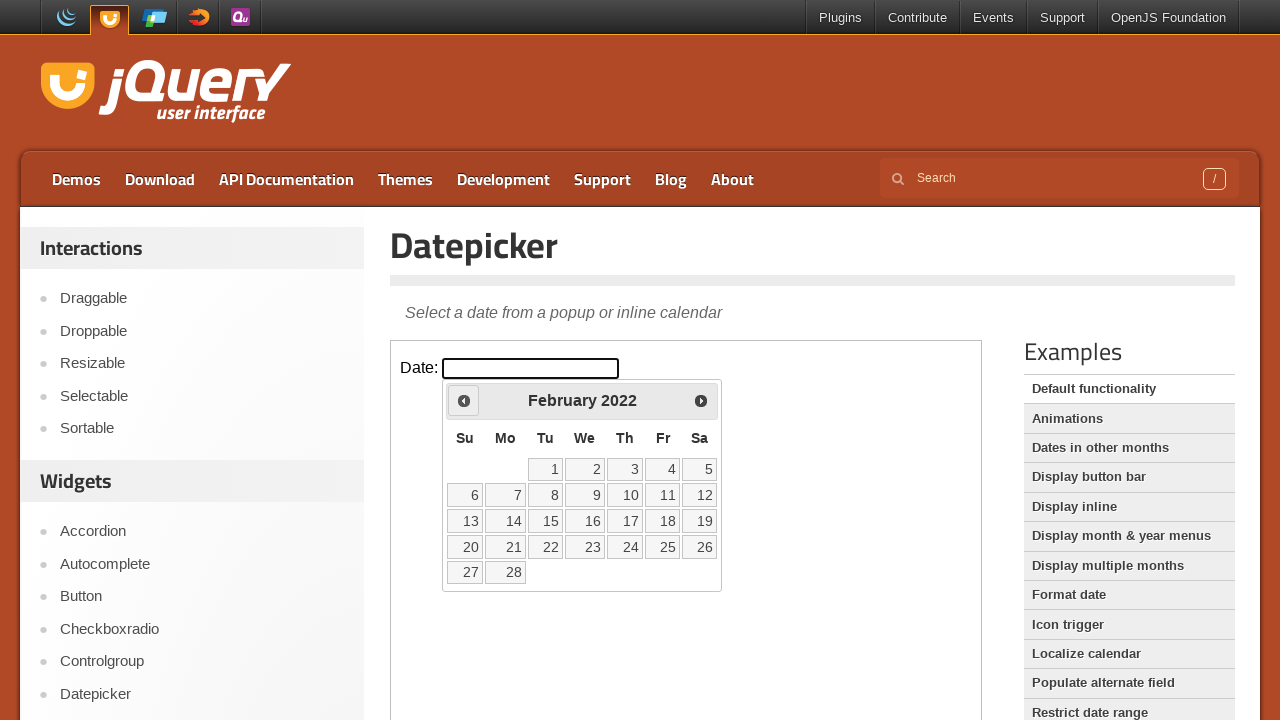

Retrieved current calendar date: February 2022
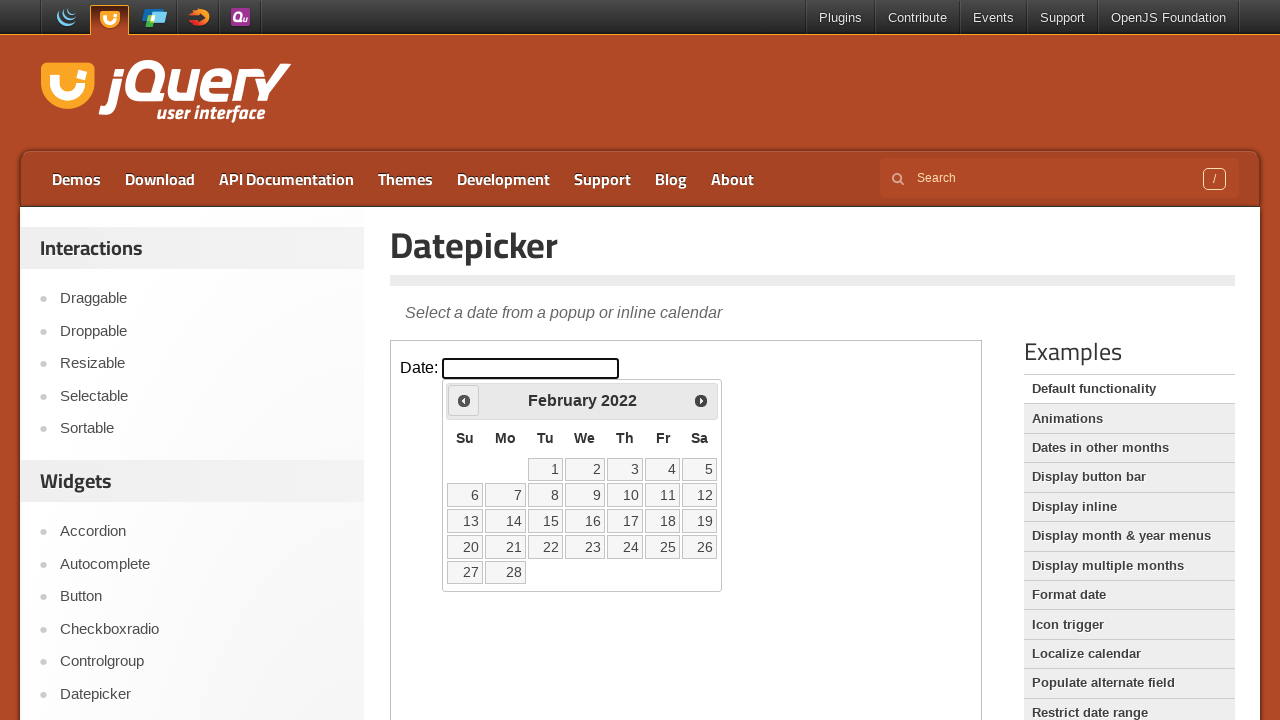

Clicked previous month button to navigate backwards at (464, 400) on iframe >> nth=0 >> internal:control=enter-frame >> span.ui-icon.ui-icon-circle-t
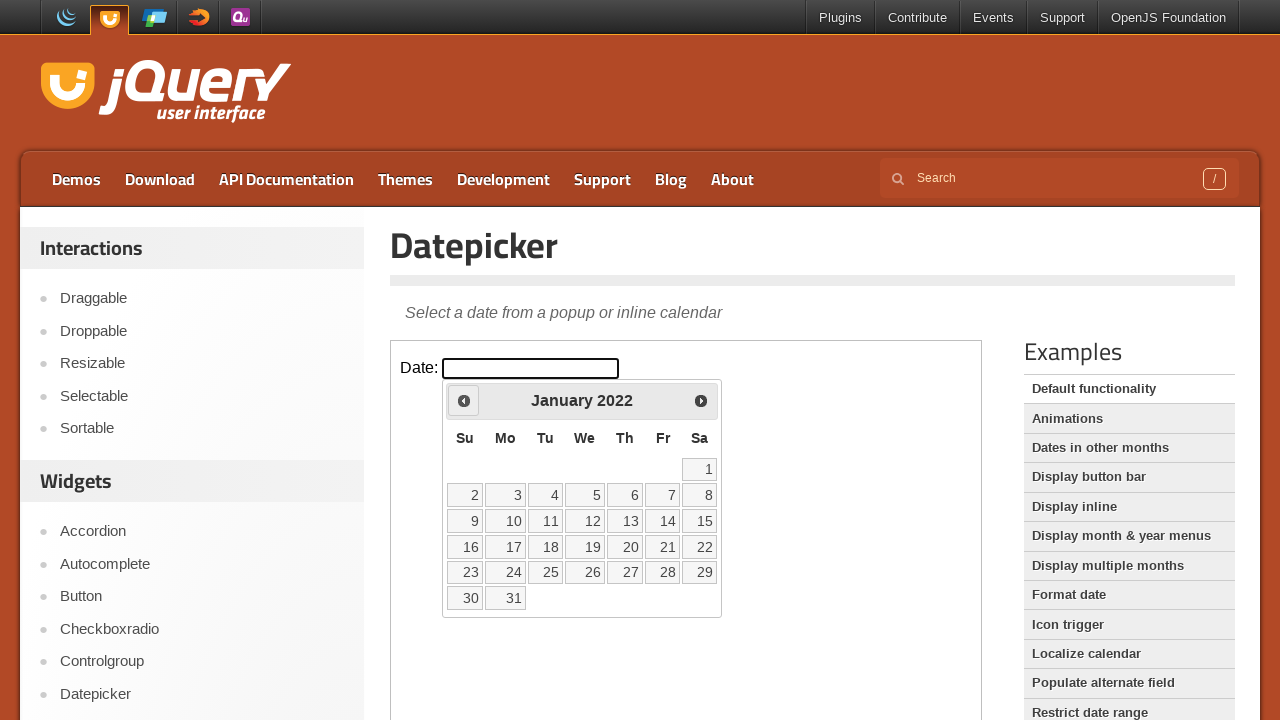

Retrieved current calendar date: January 2022
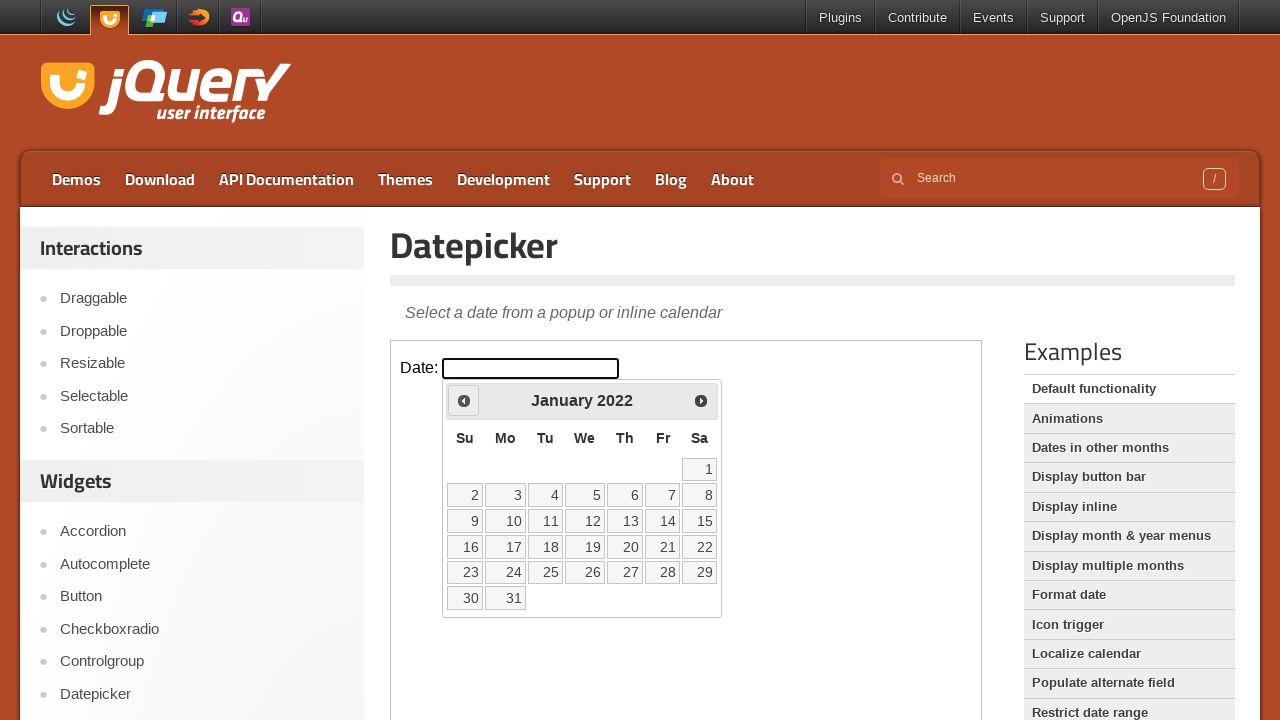

Clicked previous month button to navigate backwards at (464, 400) on iframe >> nth=0 >> internal:control=enter-frame >> span.ui-icon.ui-icon-circle-t
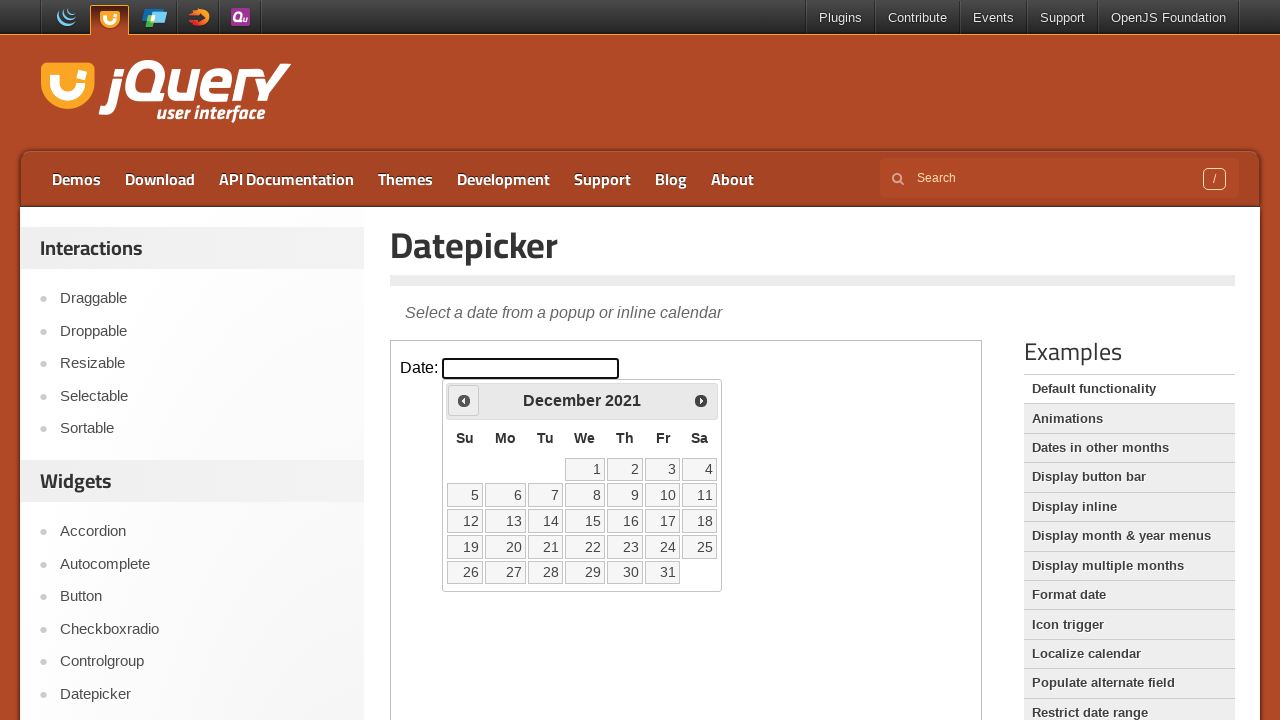

Retrieved current calendar date: December 2021
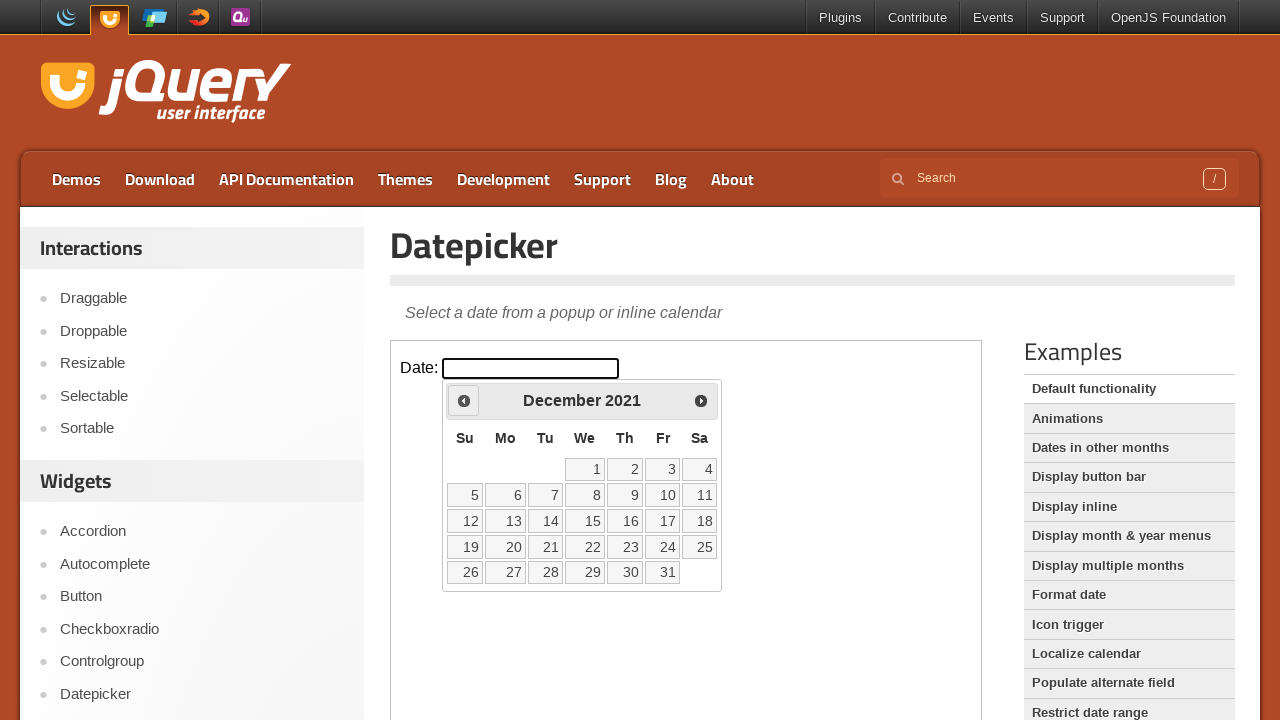

Clicked previous month button to navigate backwards at (464, 400) on iframe >> nth=0 >> internal:control=enter-frame >> span.ui-icon.ui-icon-circle-t
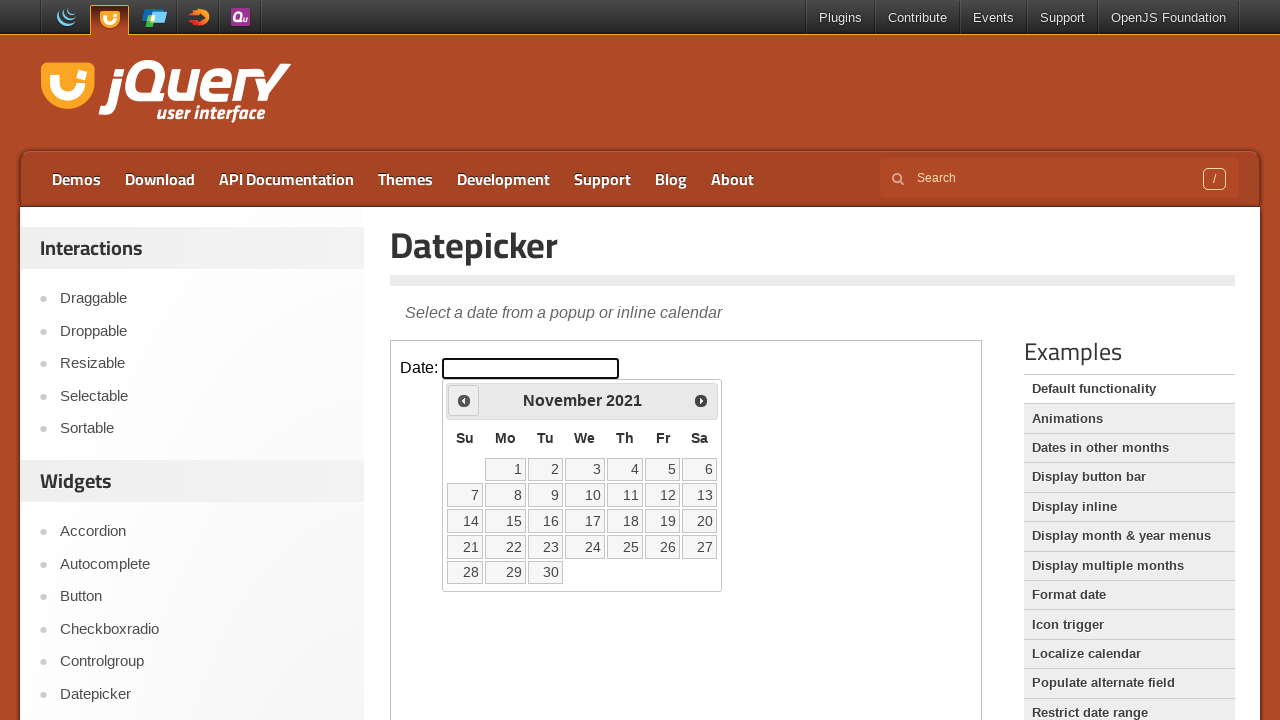

Retrieved current calendar date: November 2021
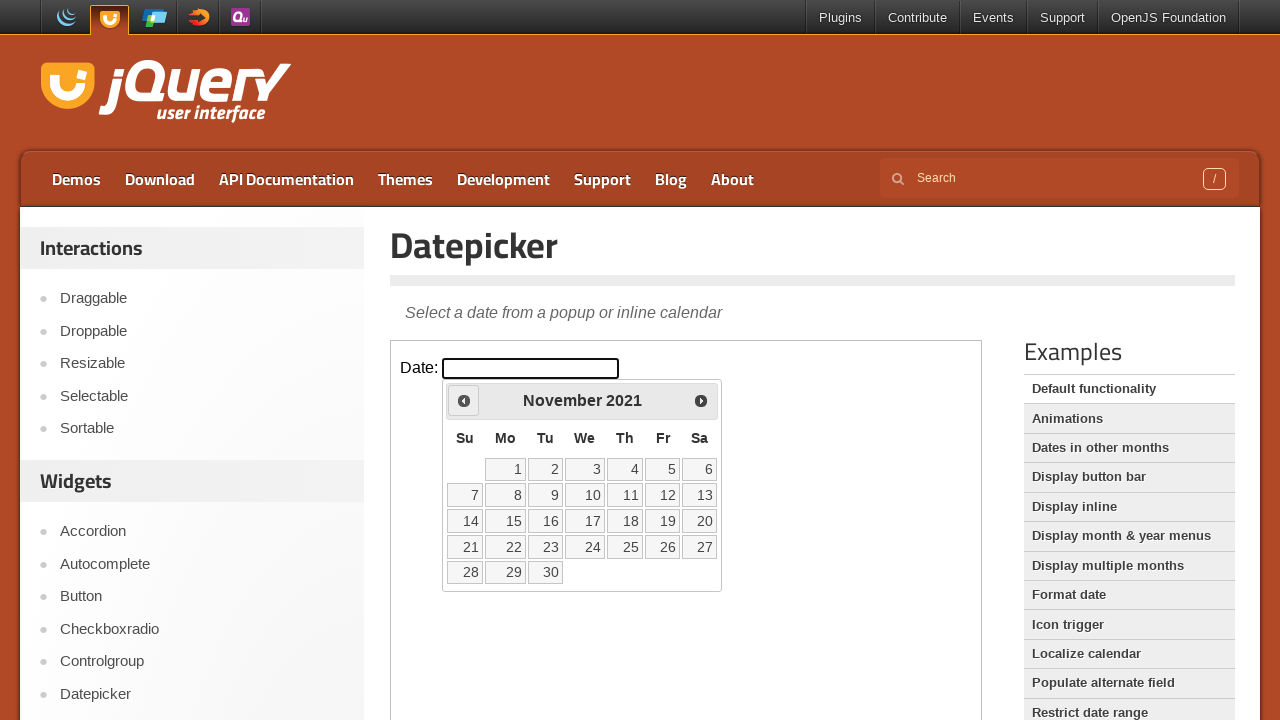

Clicked previous month button to navigate backwards at (464, 400) on iframe >> nth=0 >> internal:control=enter-frame >> span.ui-icon.ui-icon-circle-t
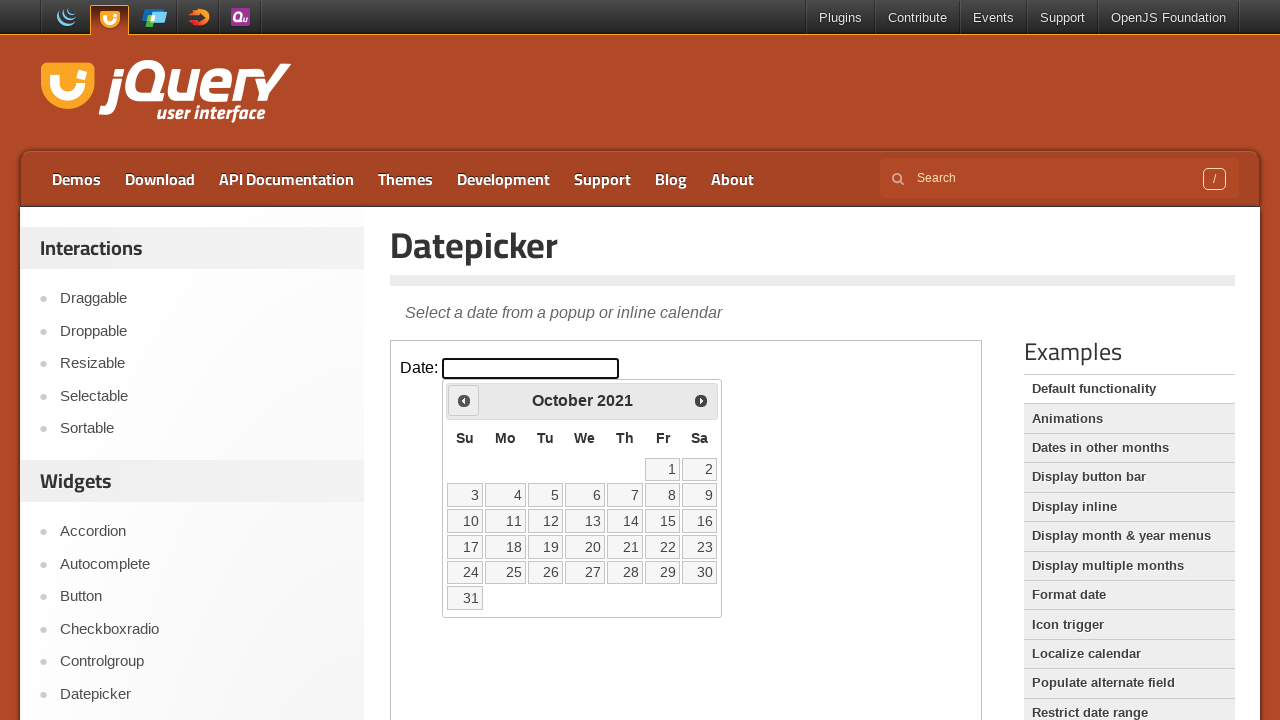

Retrieved current calendar date: October 2021
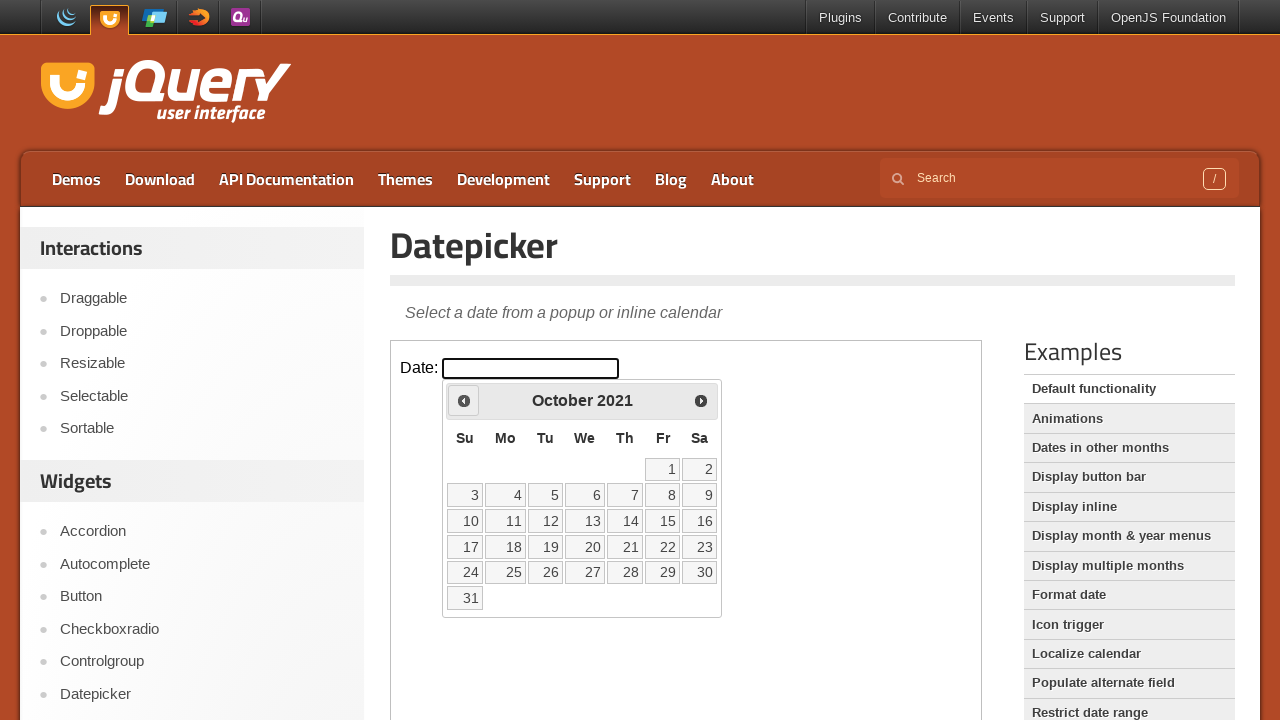

Clicked previous month button to navigate backwards at (464, 400) on iframe >> nth=0 >> internal:control=enter-frame >> span.ui-icon.ui-icon-circle-t
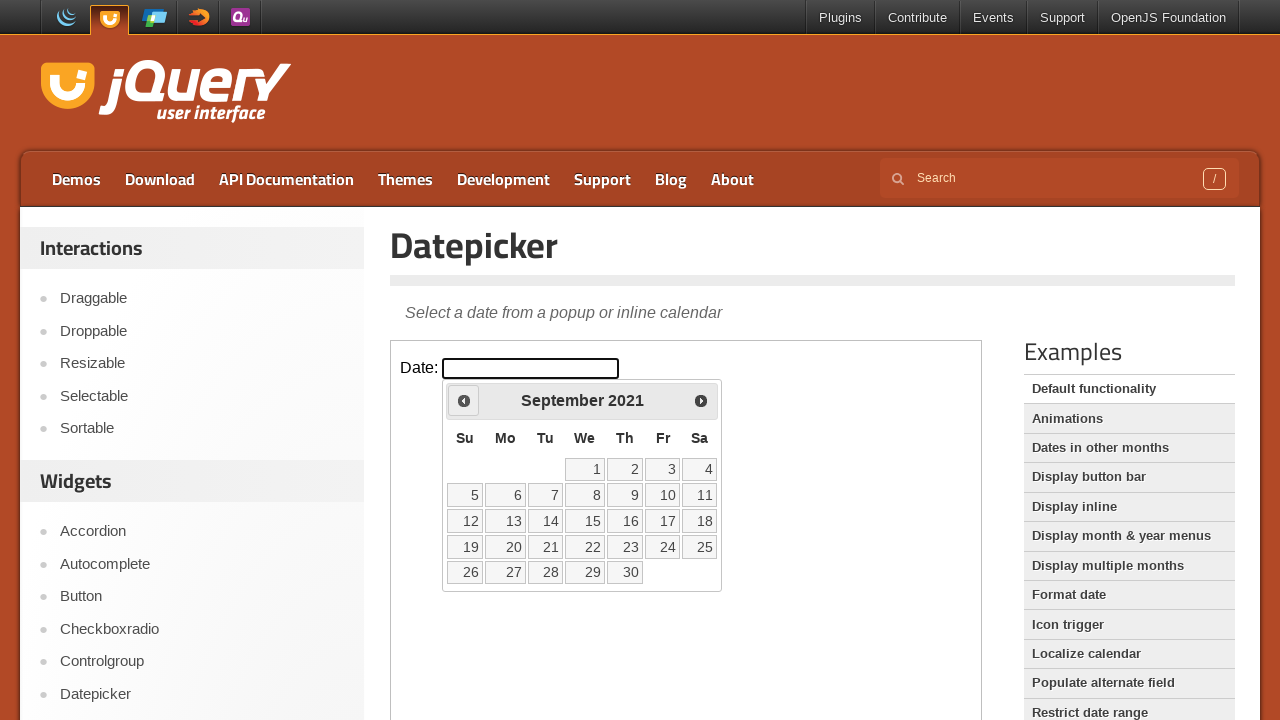

Retrieved current calendar date: September 2021
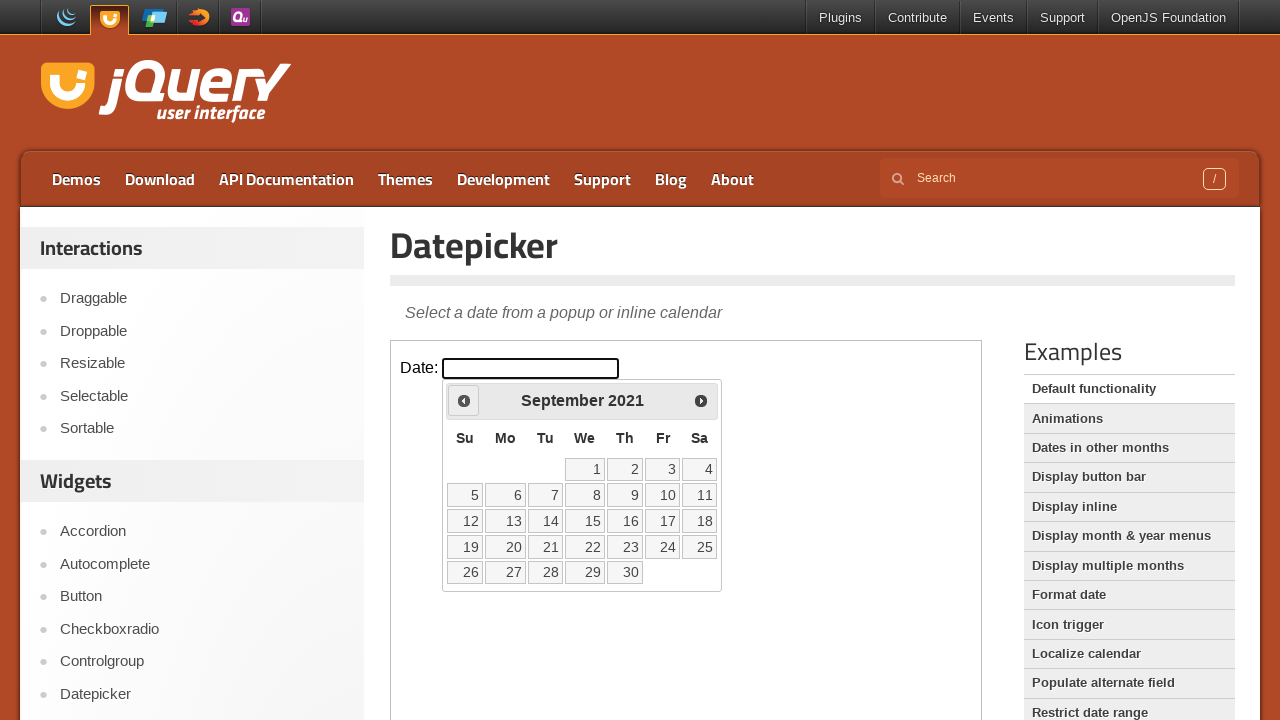

Clicked previous month button to navigate backwards at (464, 400) on iframe >> nth=0 >> internal:control=enter-frame >> span.ui-icon.ui-icon-circle-t
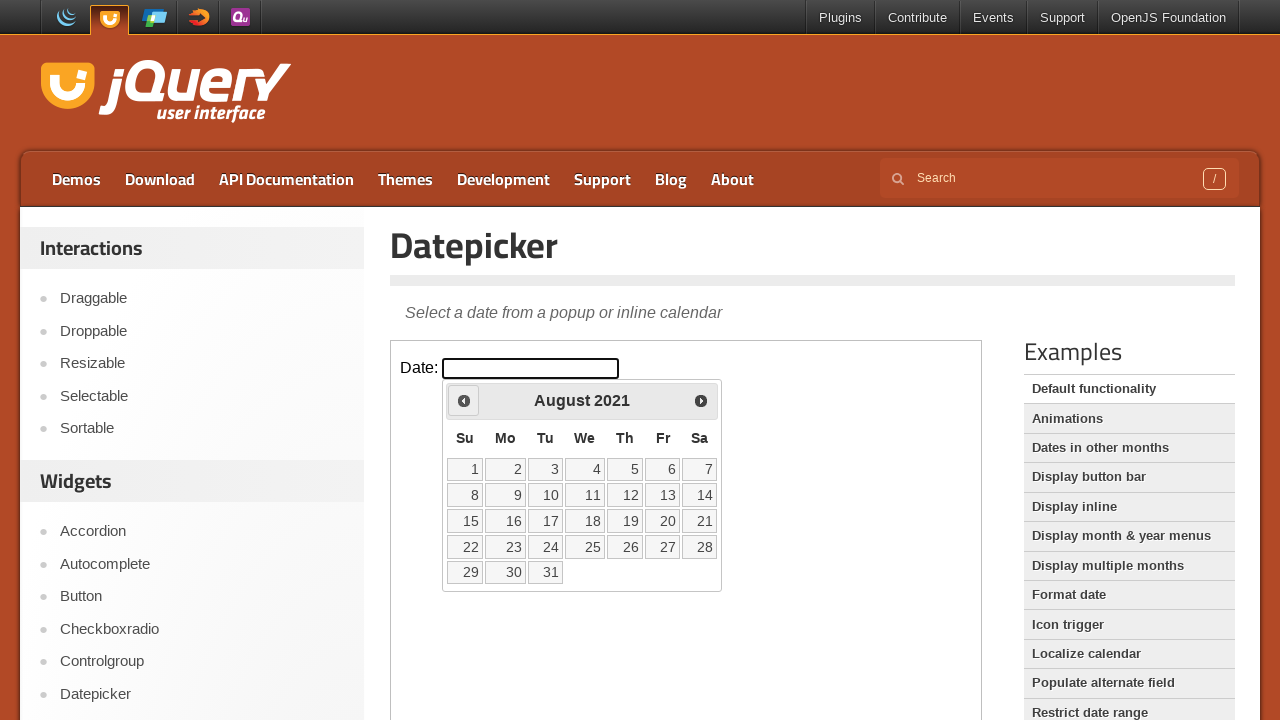

Retrieved current calendar date: August 2021
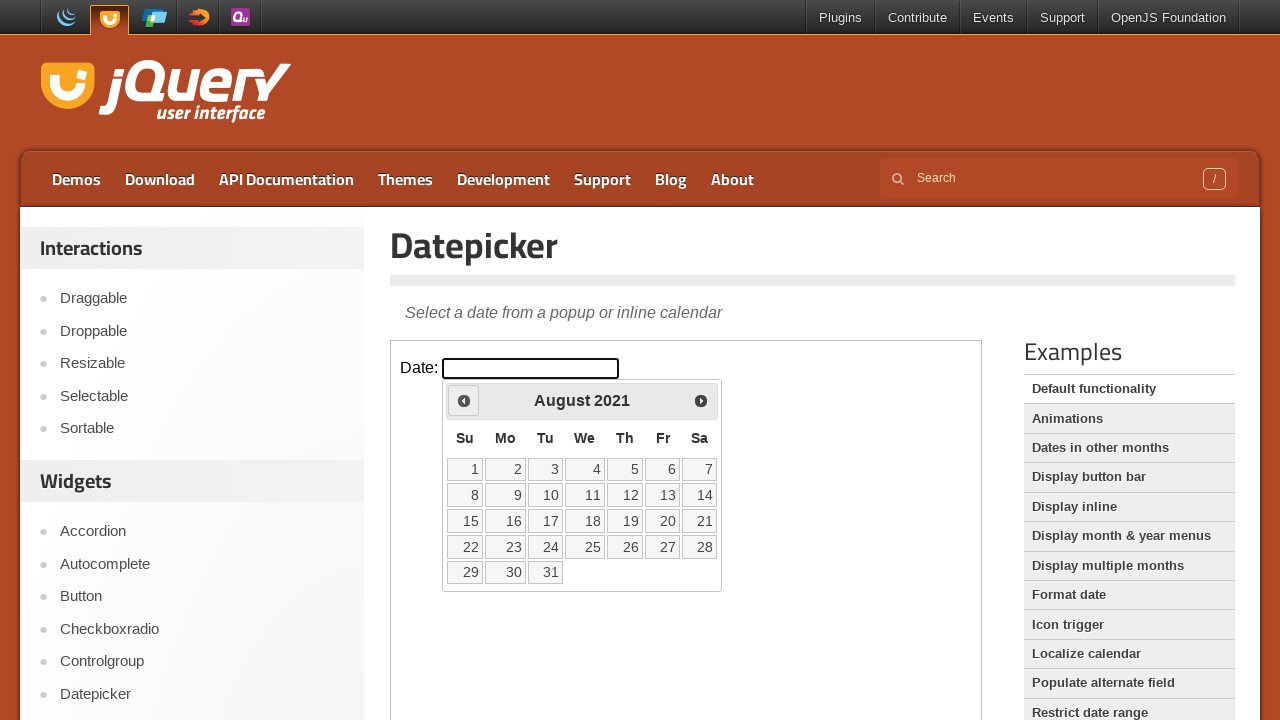

Clicked previous month button to navigate backwards at (464, 400) on iframe >> nth=0 >> internal:control=enter-frame >> span.ui-icon.ui-icon-circle-t
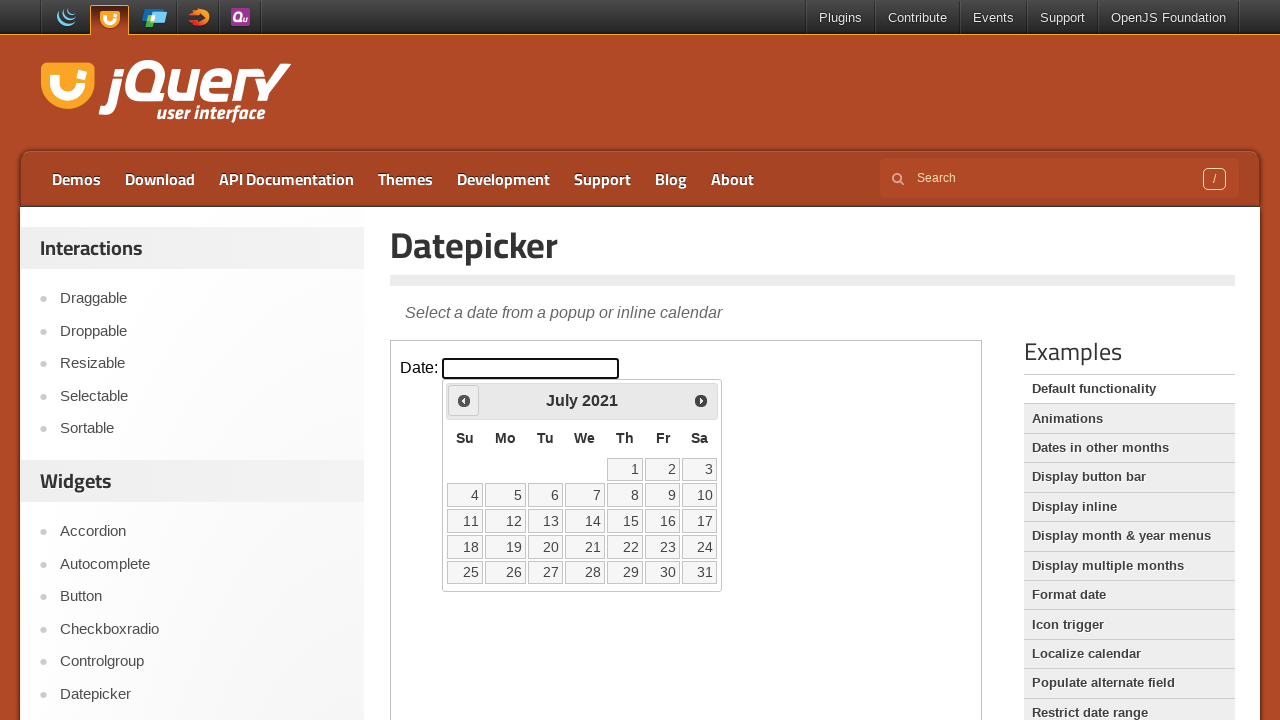

Retrieved current calendar date: July 2021
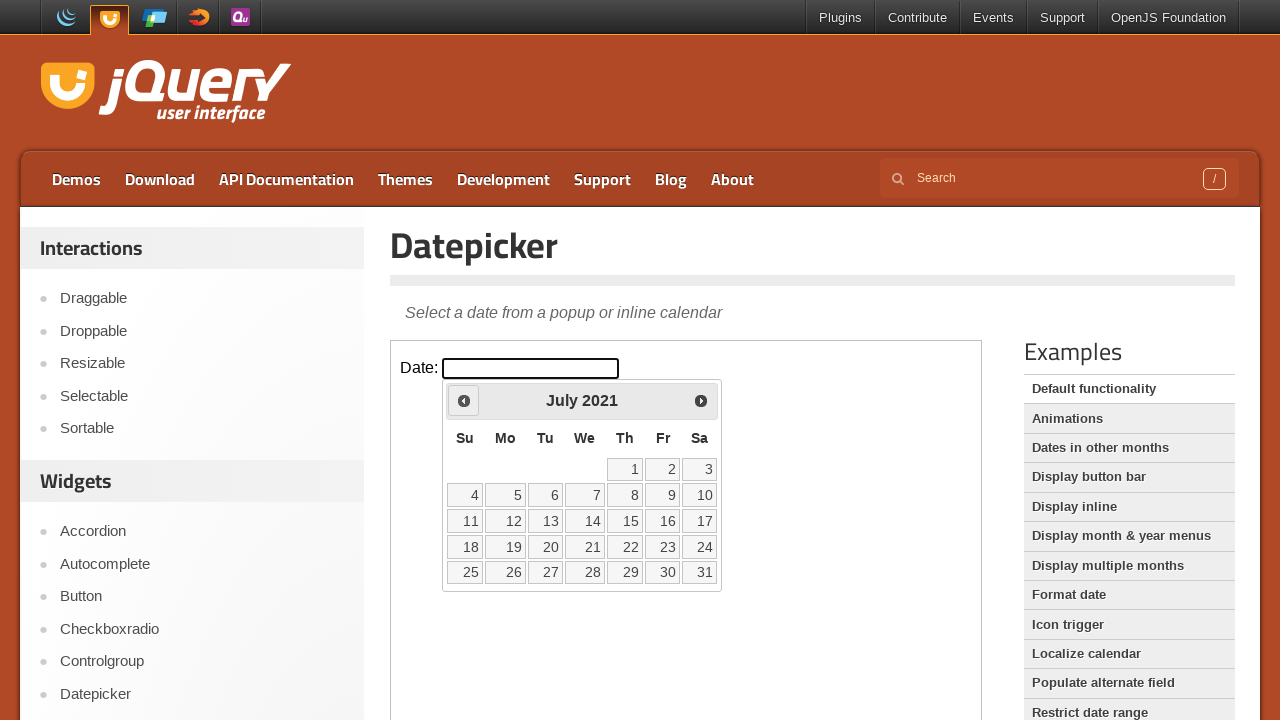

Clicked previous month button to navigate backwards at (464, 400) on iframe >> nth=0 >> internal:control=enter-frame >> span.ui-icon.ui-icon-circle-t
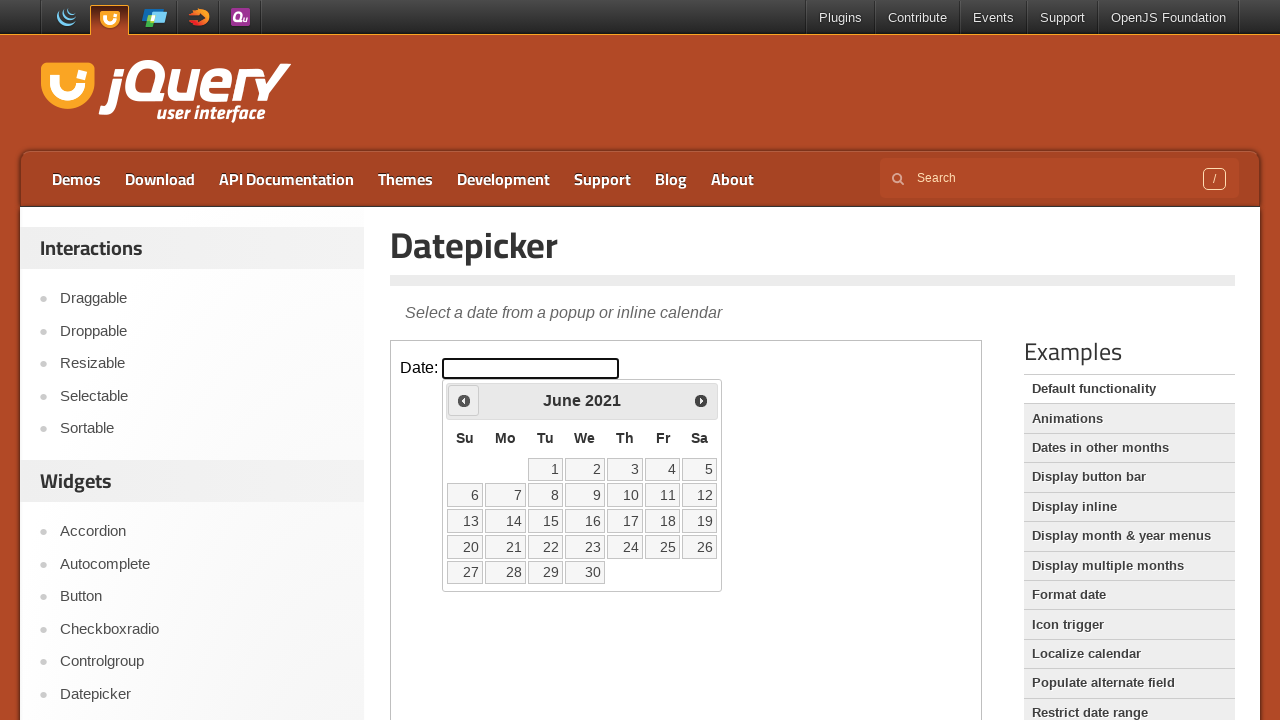

Retrieved current calendar date: June 2021
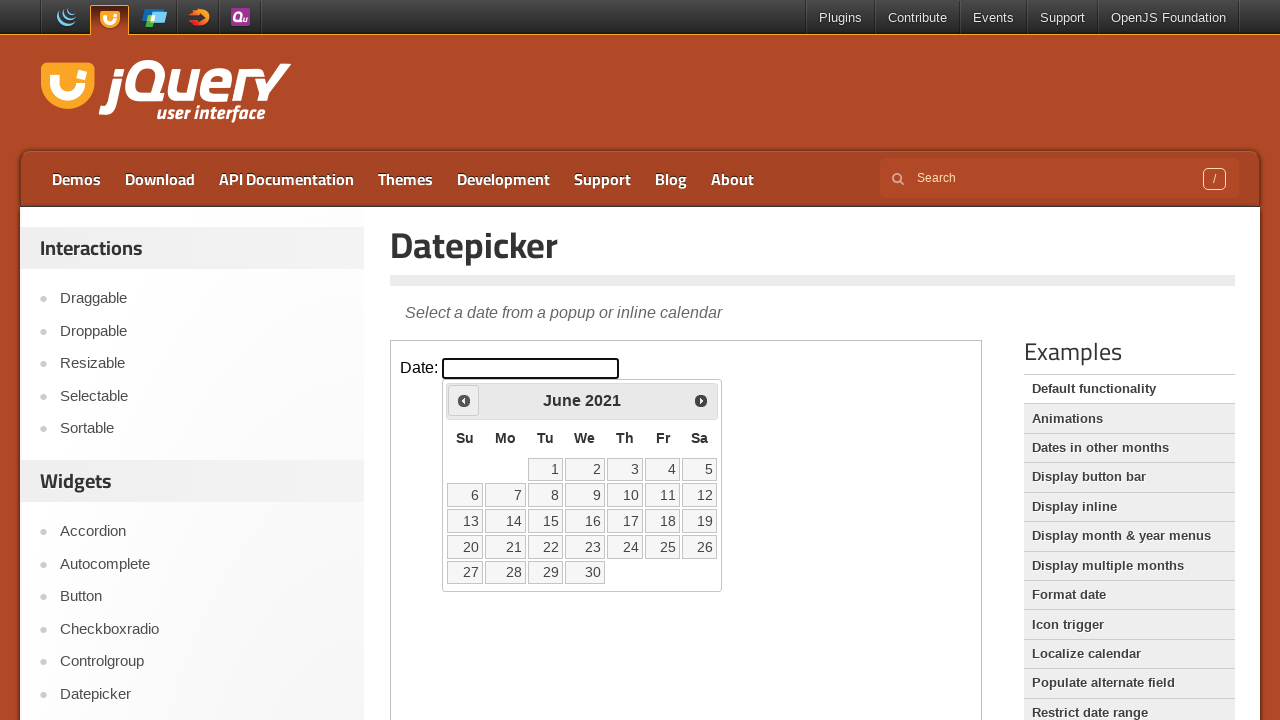

Clicked previous month button to navigate backwards at (464, 400) on iframe >> nth=0 >> internal:control=enter-frame >> span.ui-icon.ui-icon-circle-t
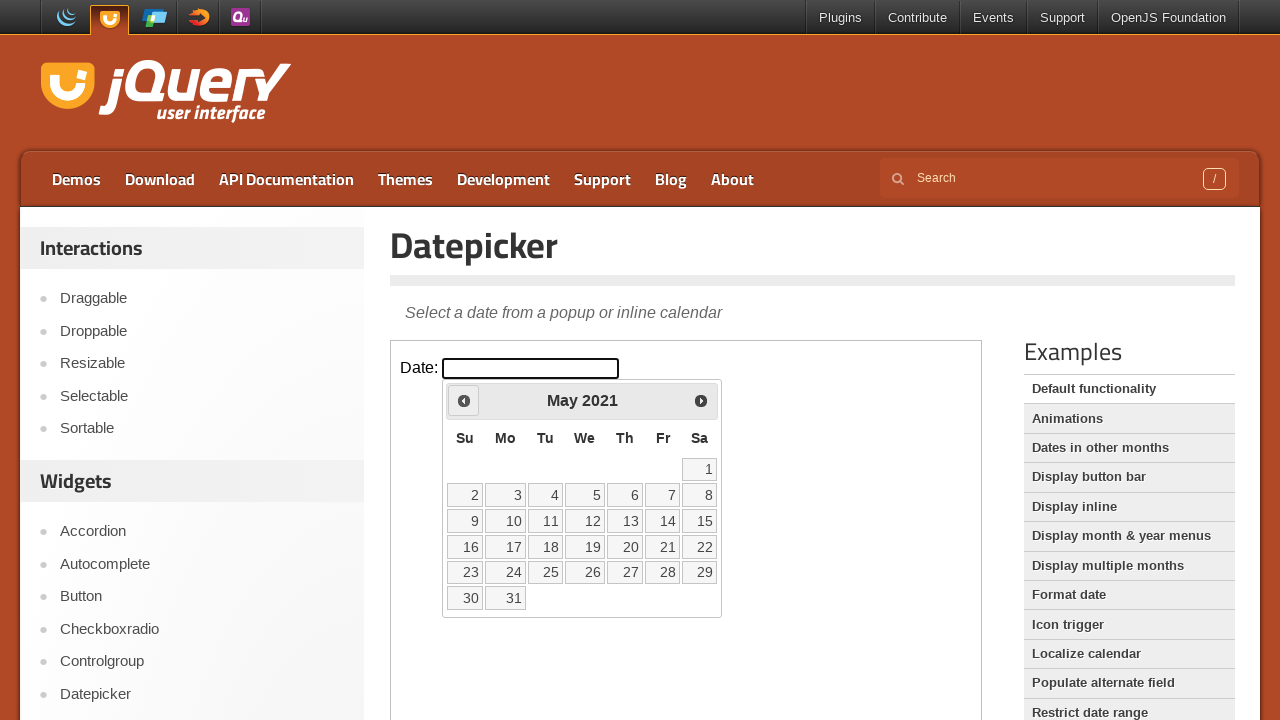

Retrieved current calendar date: May 2021
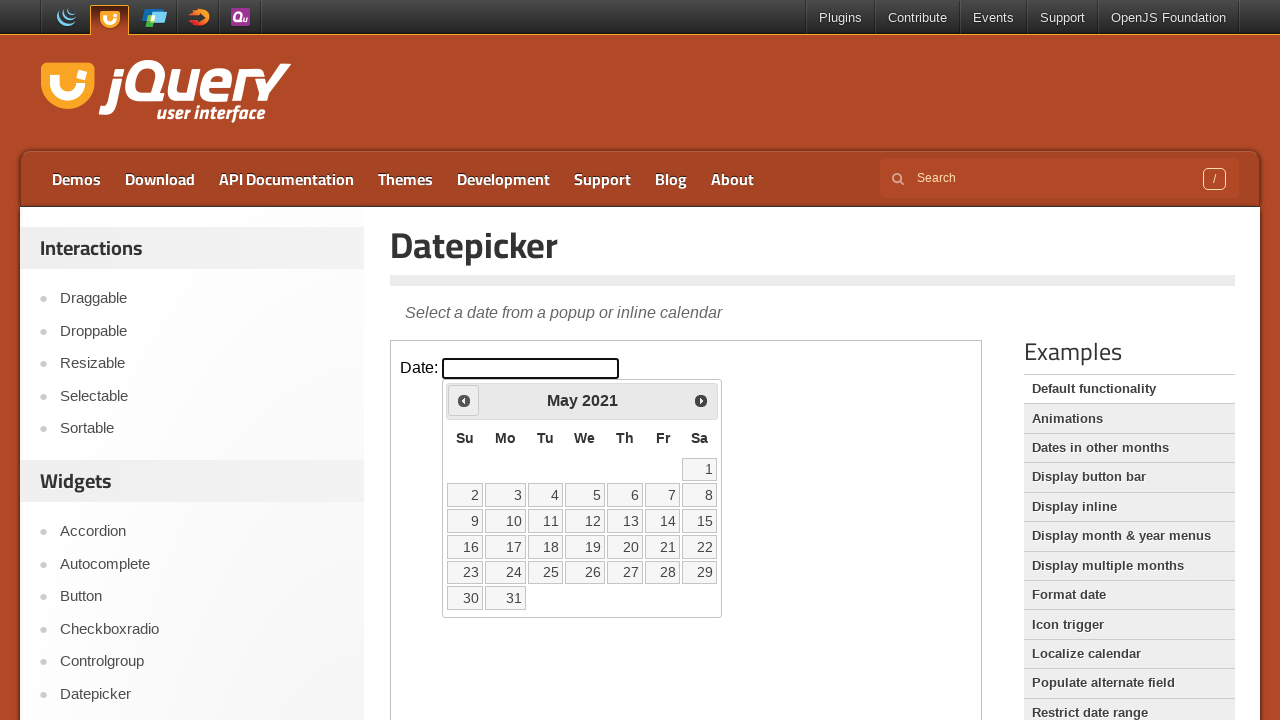

Clicked previous month button to navigate backwards at (464, 400) on iframe >> nth=0 >> internal:control=enter-frame >> span.ui-icon.ui-icon-circle-t
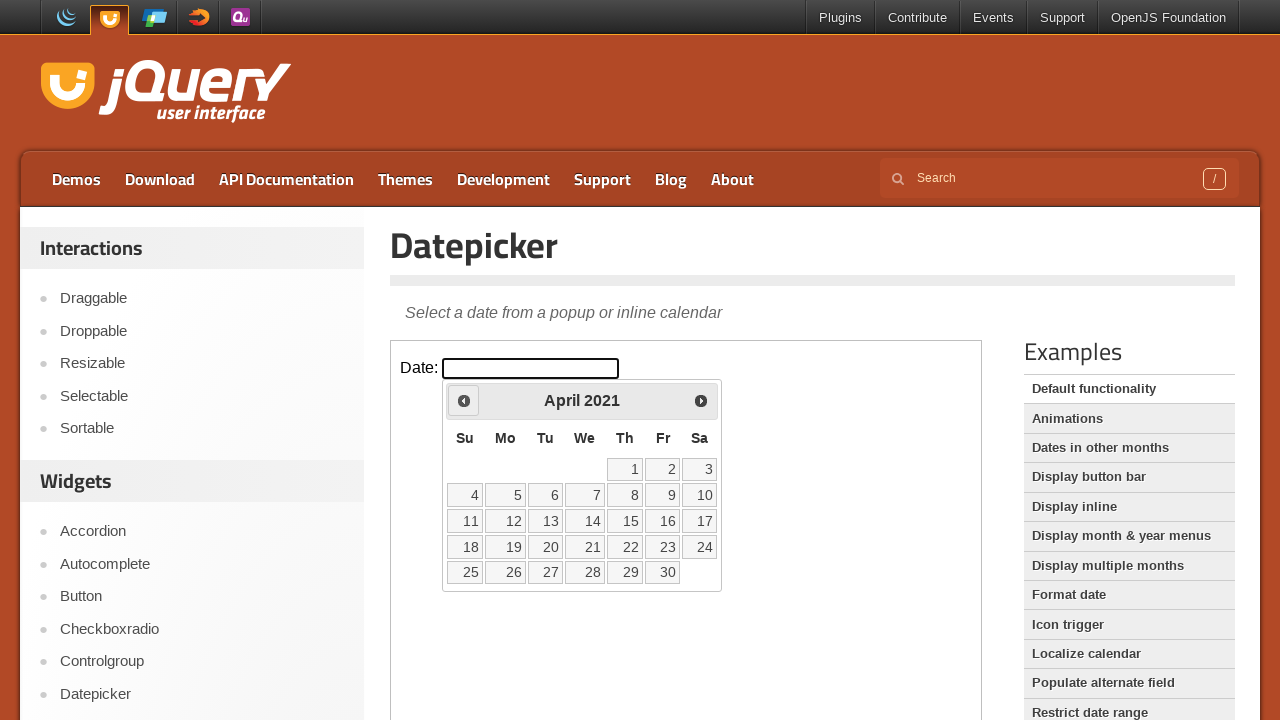

Retrieved current calendar date: April 2021
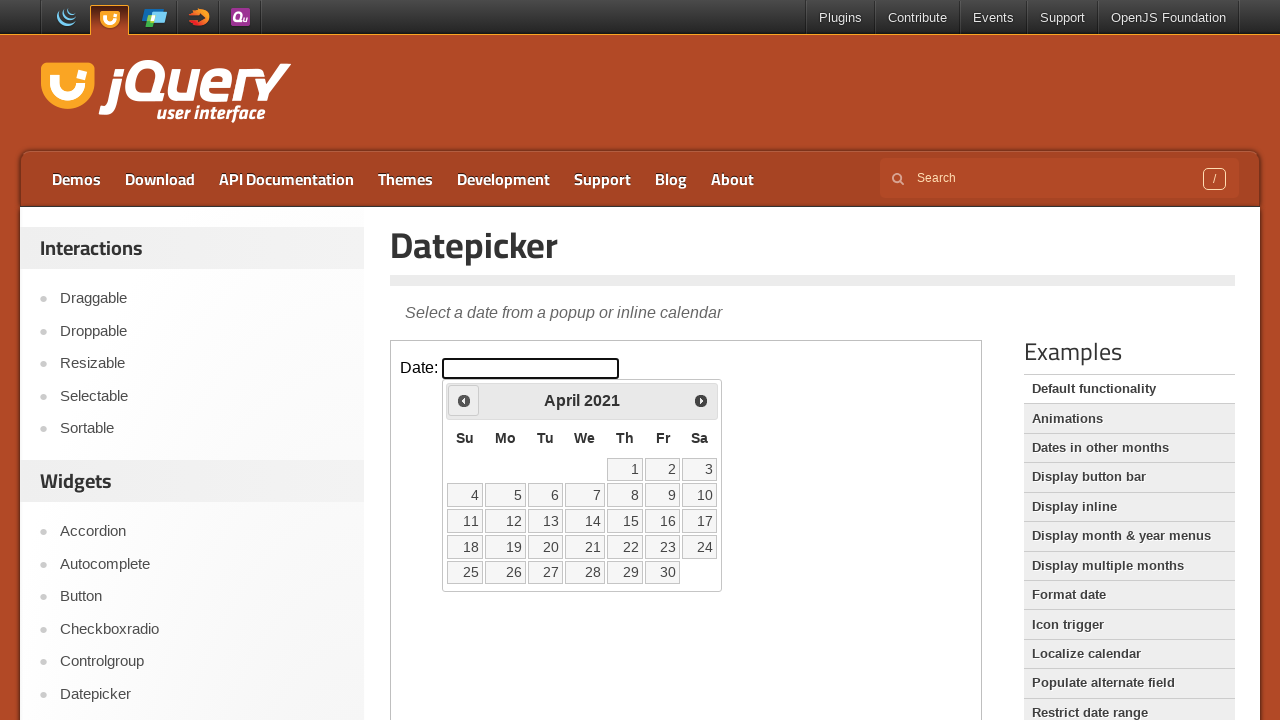

Clicked previous month button to navigate backwards at (464, 400) on iframe >> nth=0 >> internal:control=enter-frame >> span.ui-icon.ui-icon-circle-t
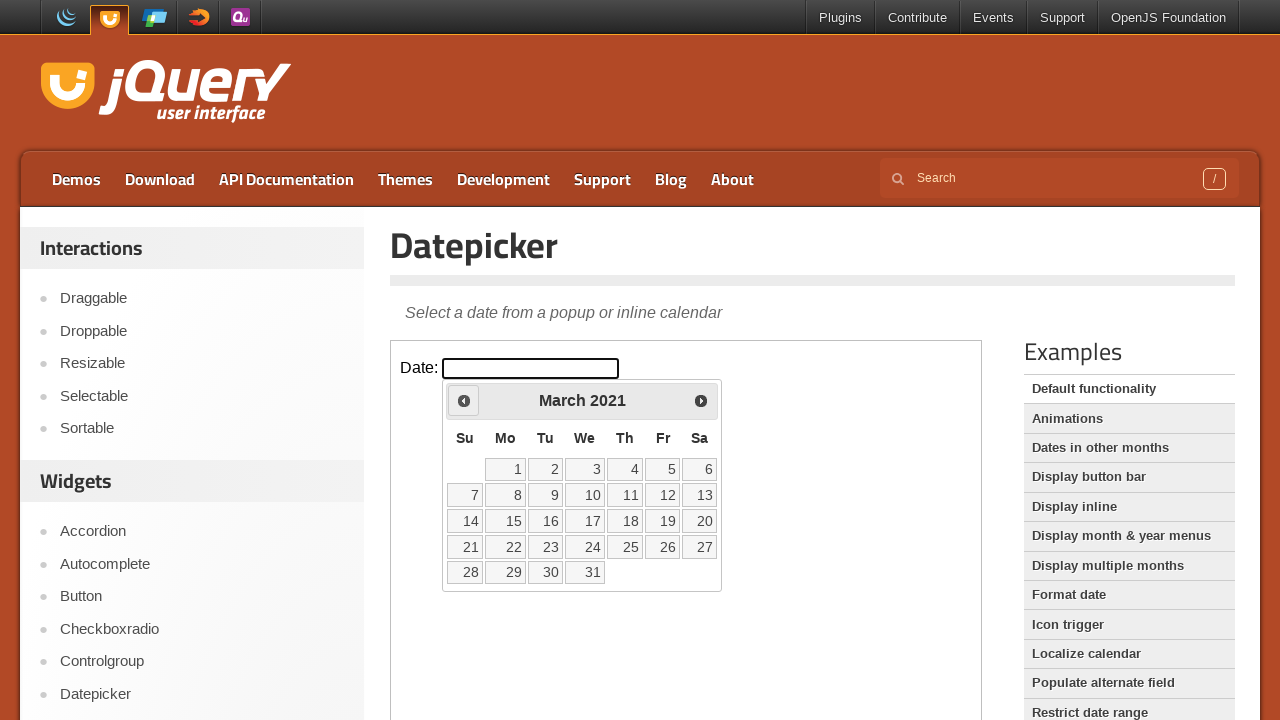

Retrieved current calendar date: March 2021
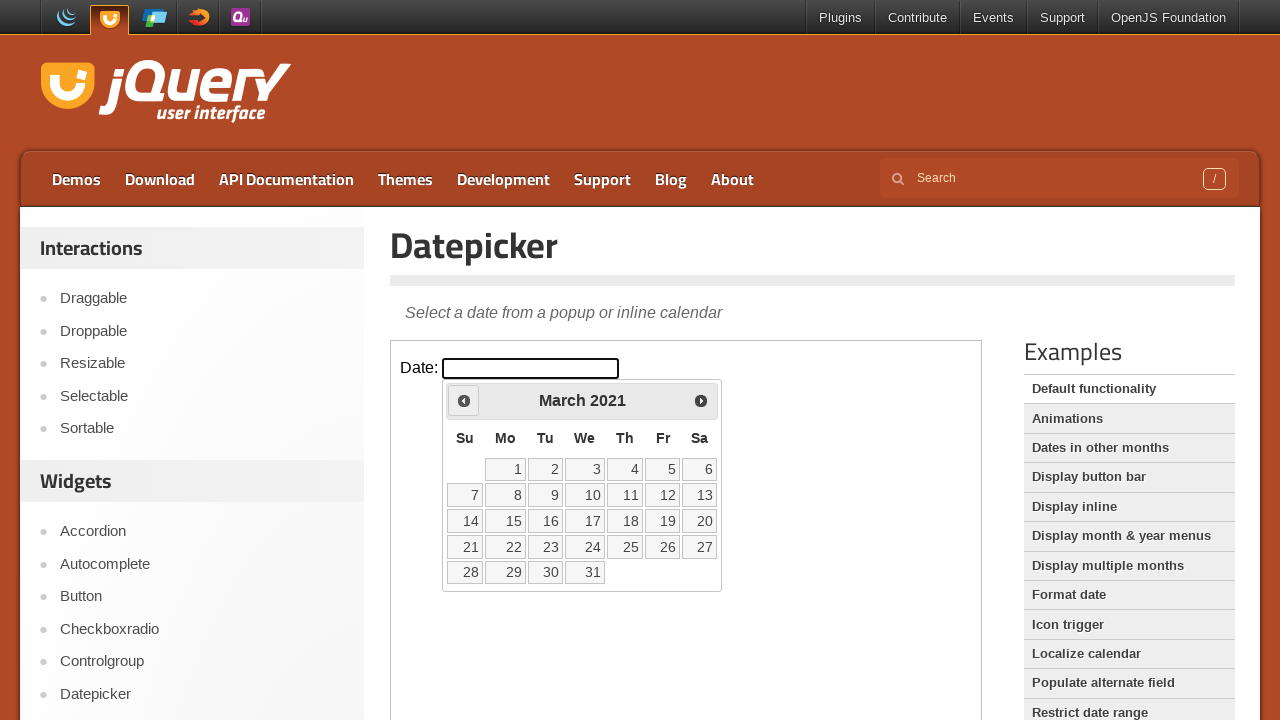

Clicked previous month button to navigate backwards at (464, 400) on iframe >> nth=0 >> internal:control=enter-frame >> span.ui-icon.ui-icon-circle-t
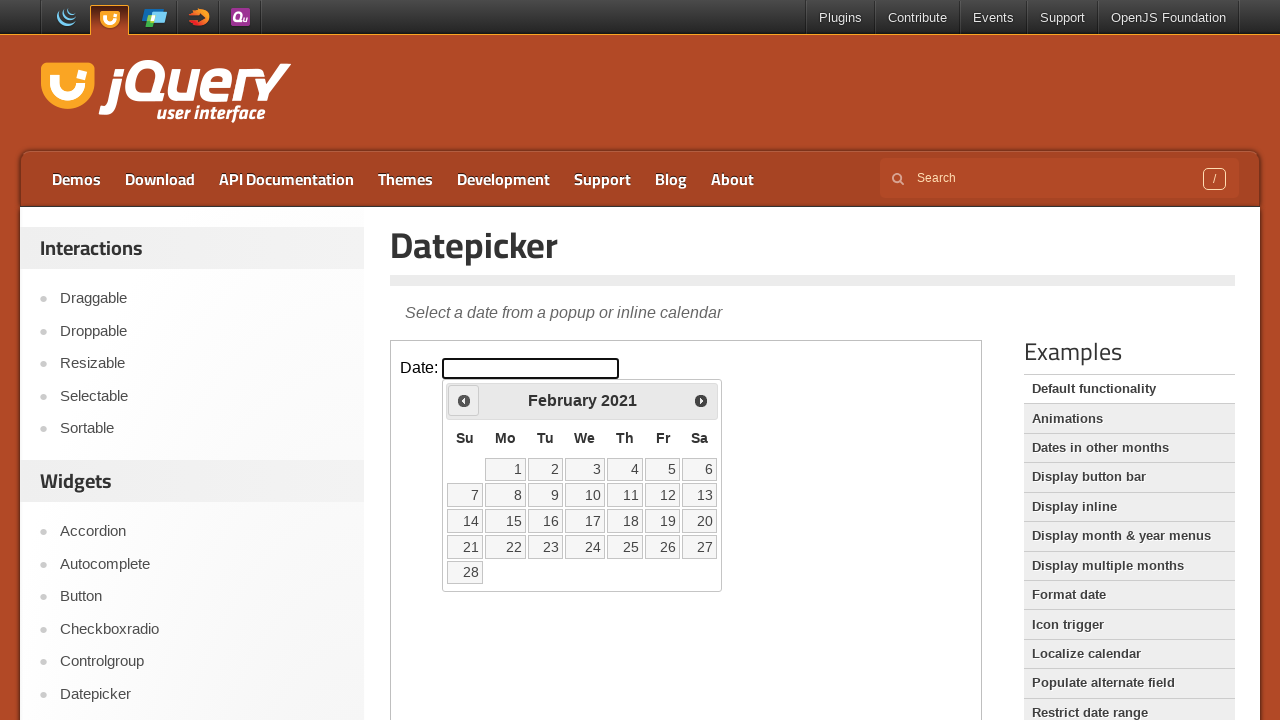

Retrieved current calendar date: February 2021
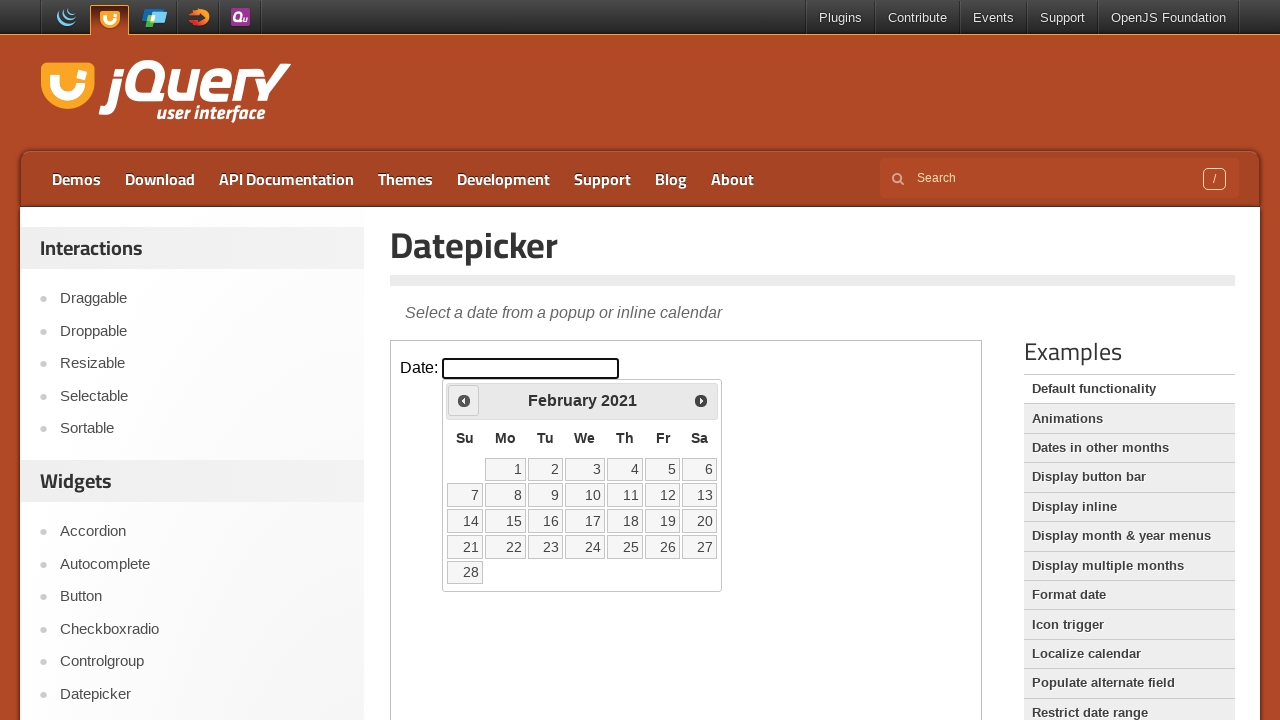

Clicked previous month button to navigate backwards at (464, 400) on iframe >> nth=0 >> internal:control=enter-frame >> span.ui-icon.ui-icon-circle-t
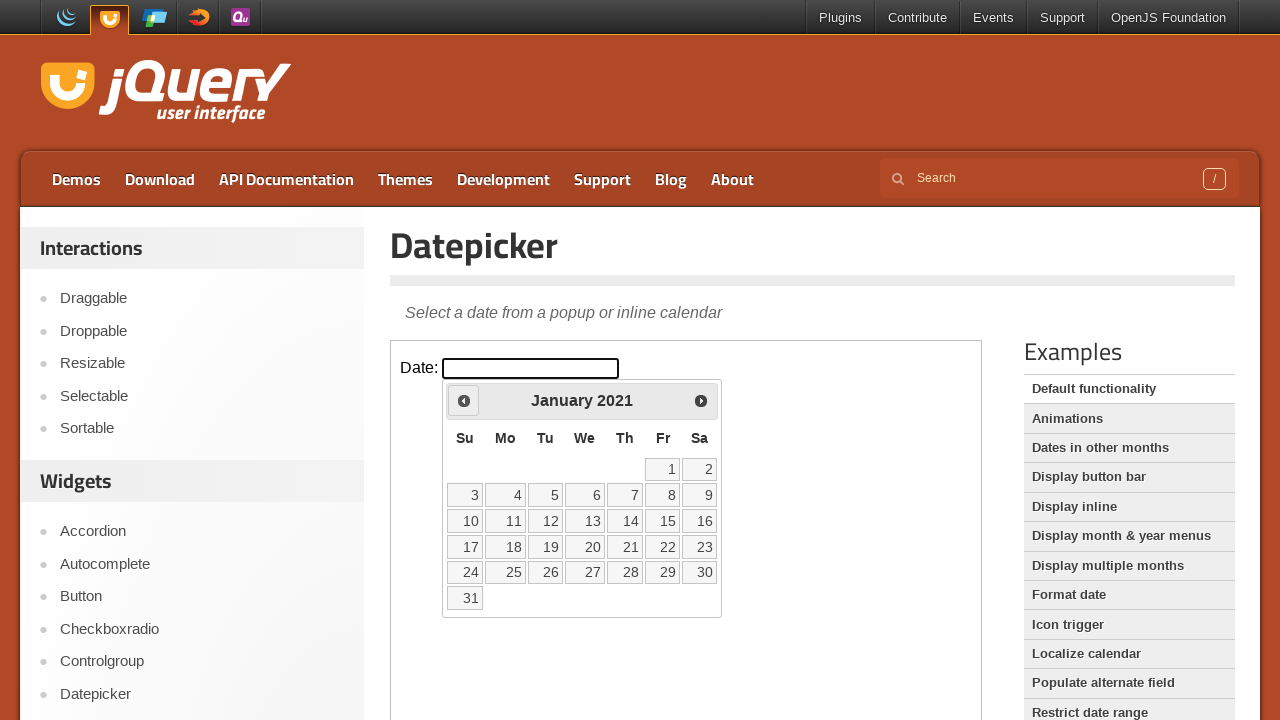

Retrieved current calendar date: January 2021
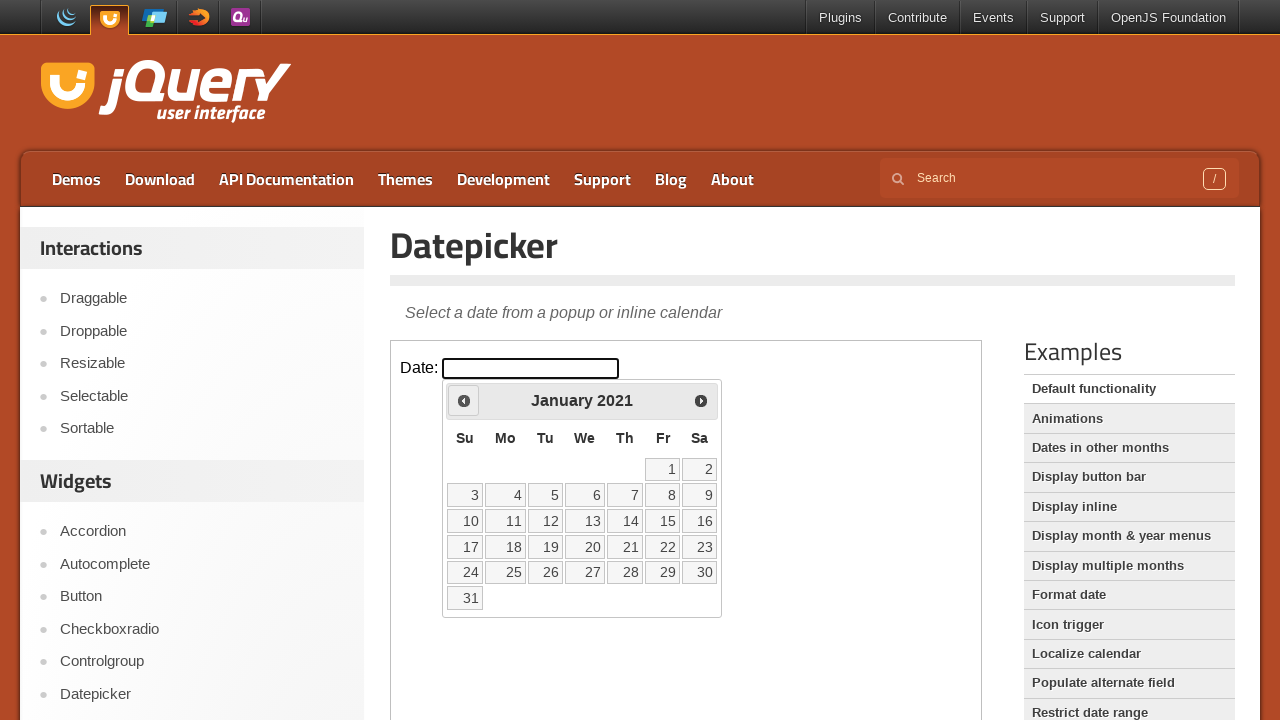

Clicked previous month button to navigate backwards at (464, 400) on iframe >> nth=0 >> internal:control=enter-frame >> span.ui-icon.ui-icon-circle-t
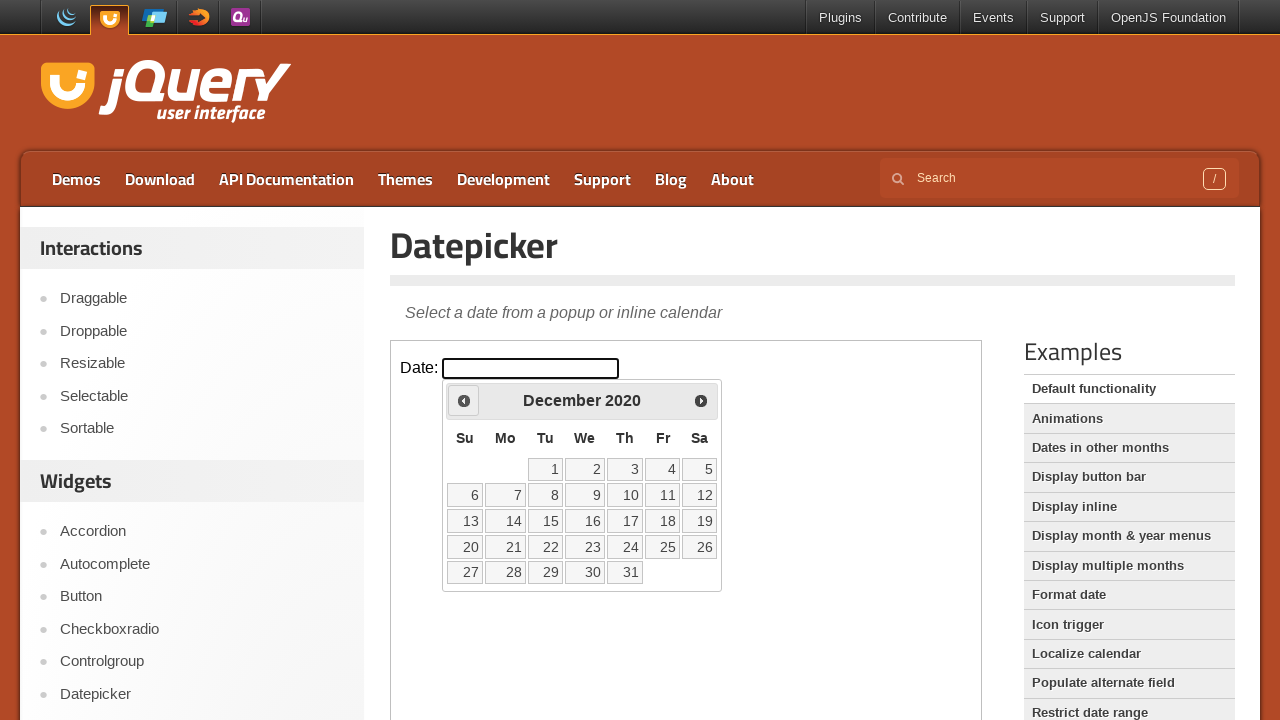

Retrieved current calendar date: December 2020
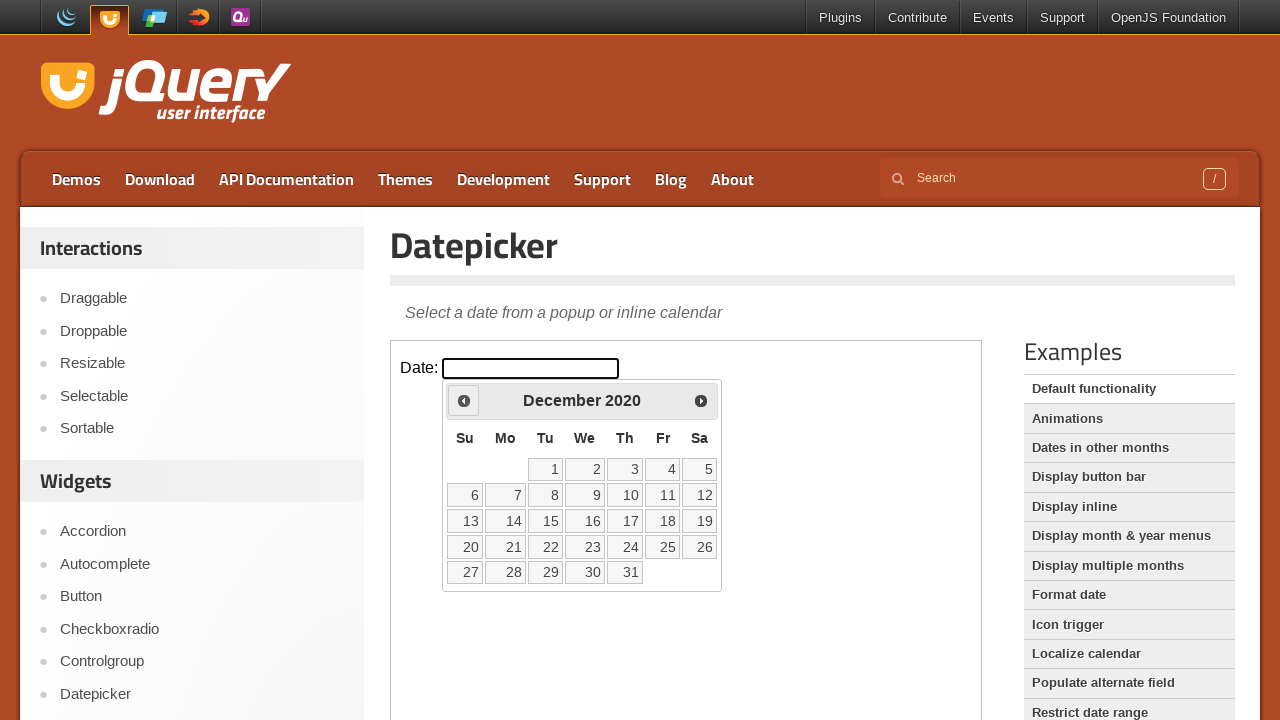

Clicked previous month button to navigate backwards at (464, 400) on iframe >> nth=0 >> internal:control=enter-frame >> span.ui-icon.ui-icon-circle-t
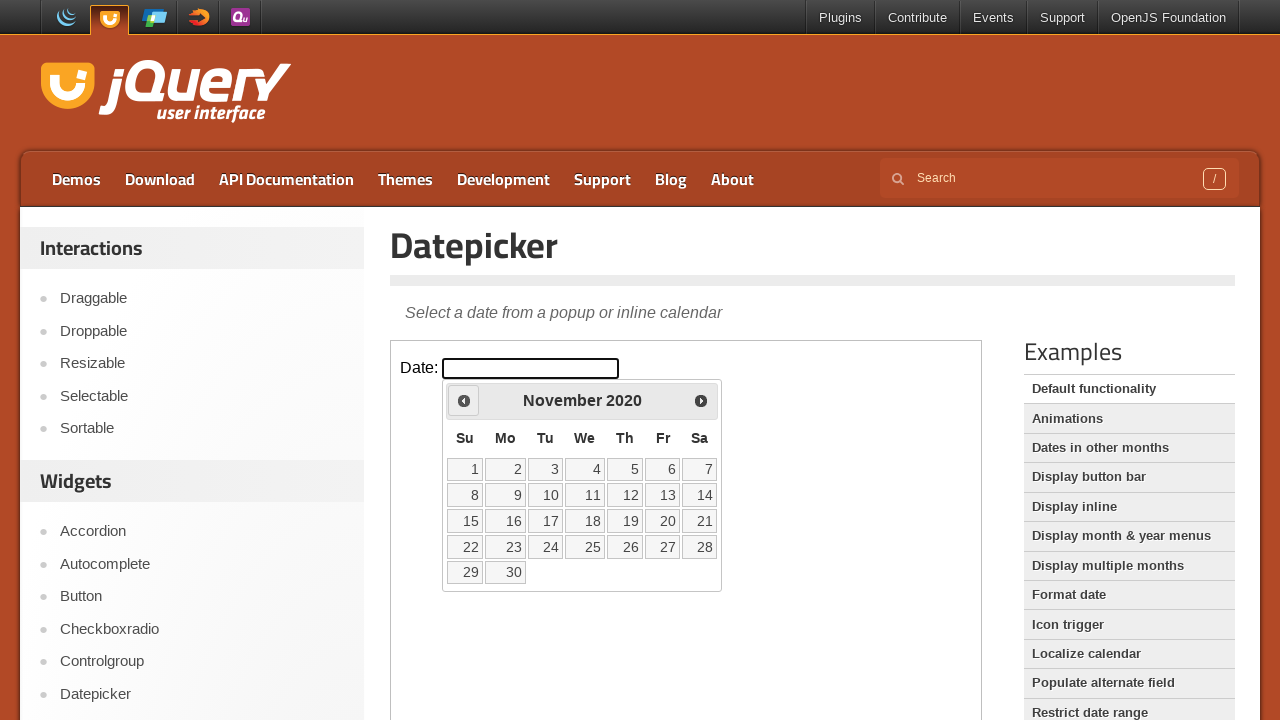

Retrieved current calendar date: November 2020
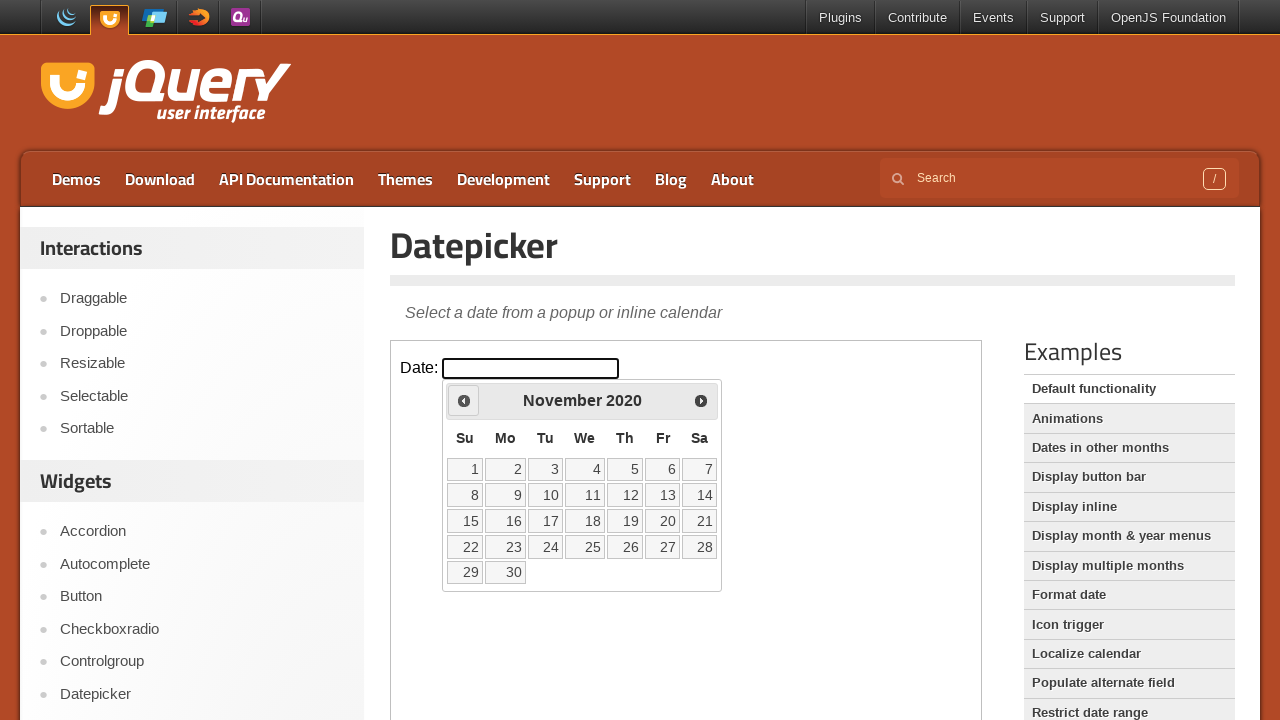

Clicked previous month button to navigate backwards at (464, 400) on iframe >> nth=0 >> internal:control=enter-frame >> span.ui-icon.ui-icon-circle-t
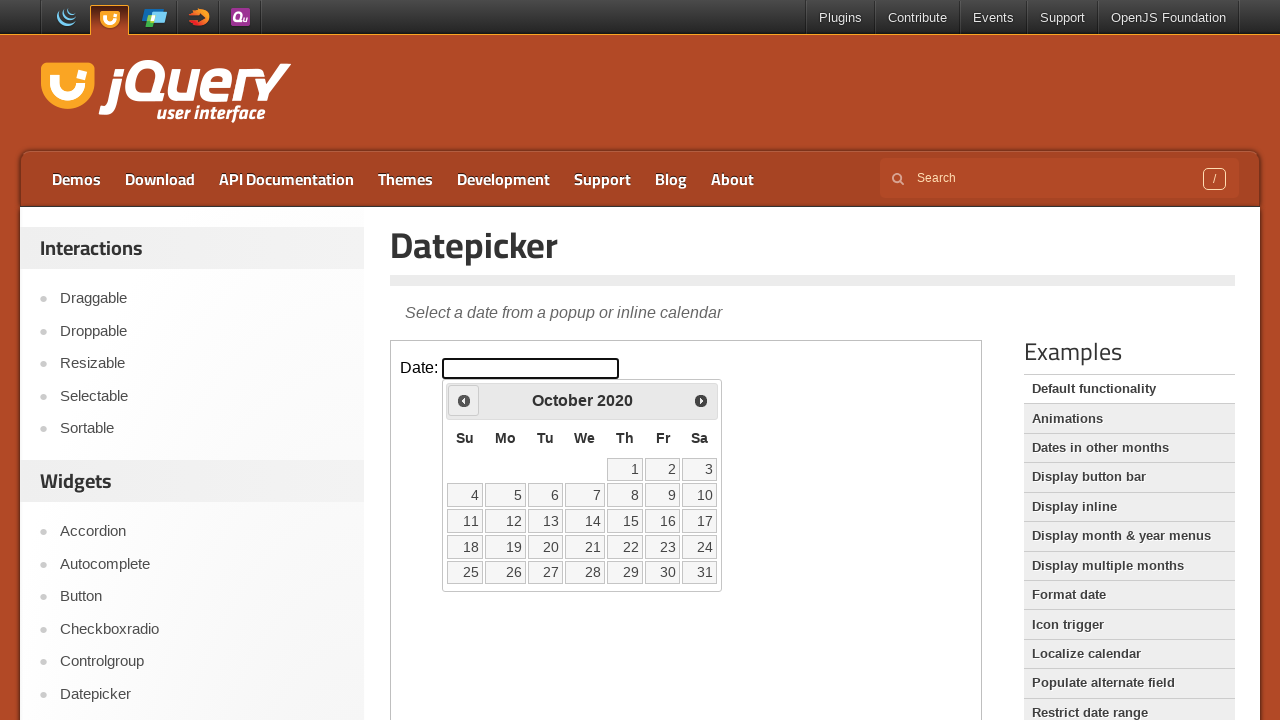

Retrieved current calendar date: October 2020
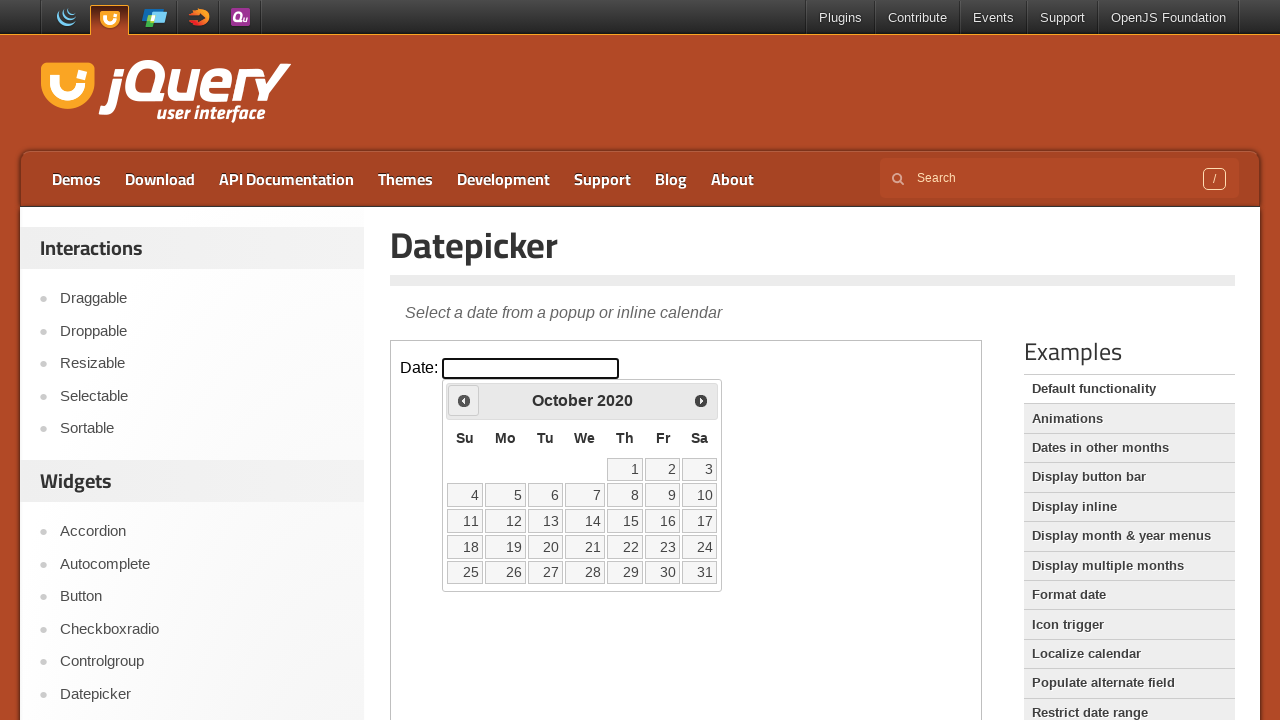

Clicked previous month button to navigate backwards at (464, 400) on iframe >> nth=0 >> internal:control=enter-frame >> span.ui-icon.ui-icon-circle-t
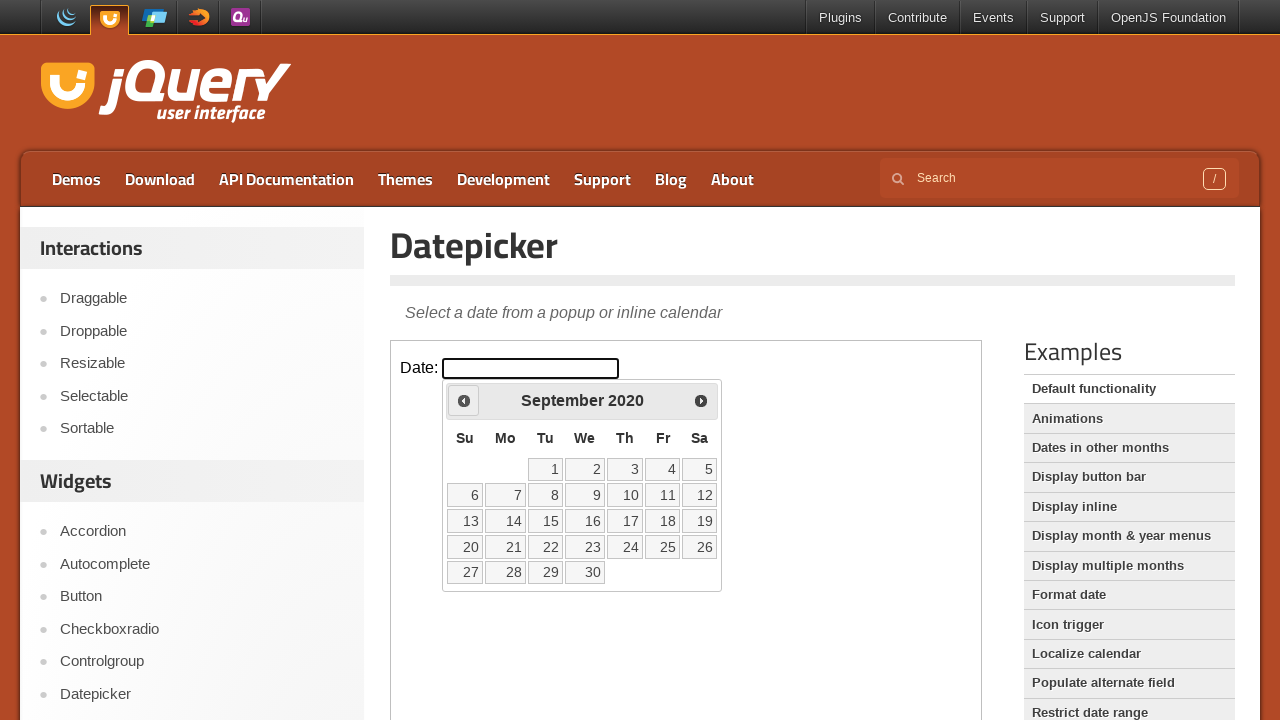

Retrieved current calendar date: September 2020
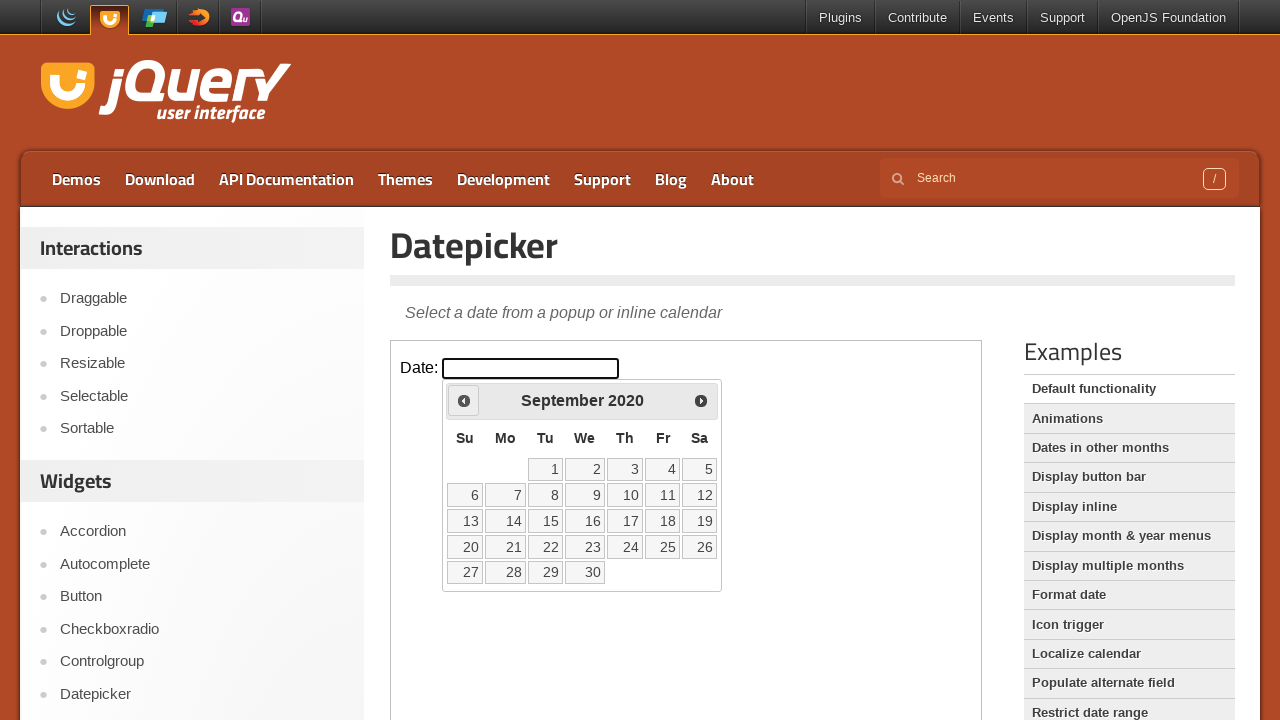

Clicked previous month button to navigate backwards at (464, 400) on iframe >> nth=0 >> internal:control=enter-frame >> span.ui-icon.ui-icon-circle-t
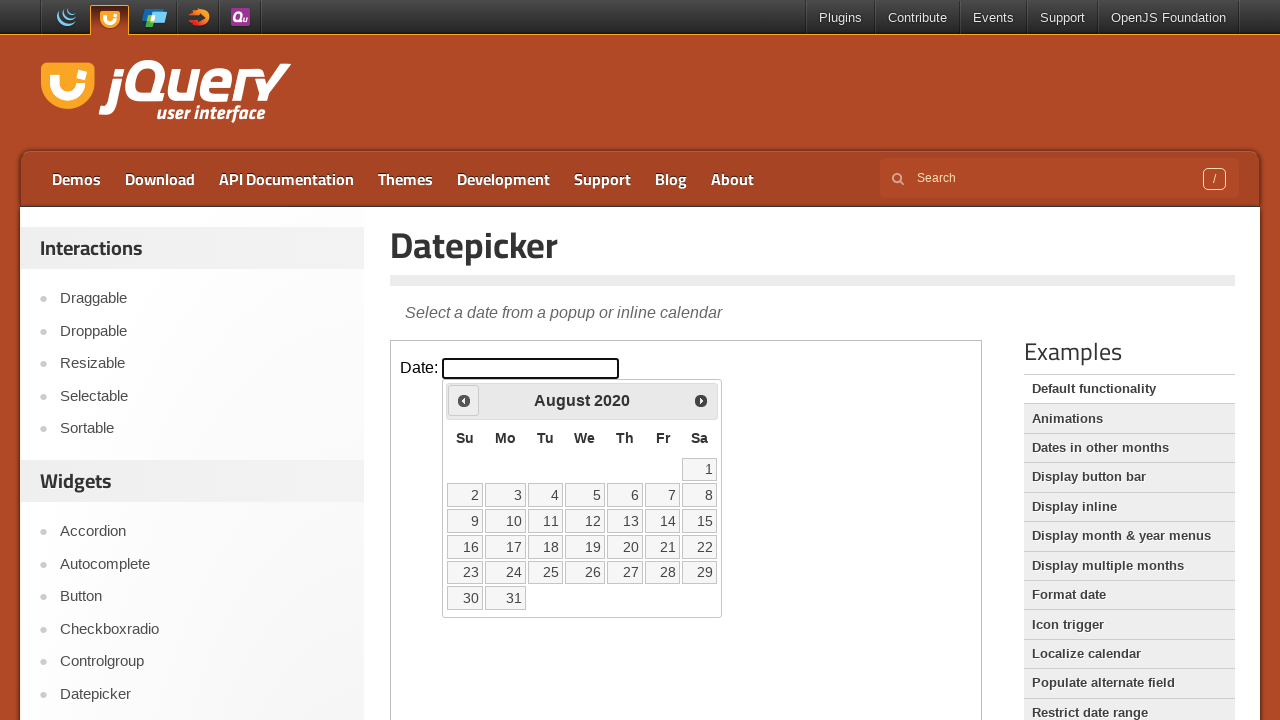

Retrieved current calendar date: August 2020
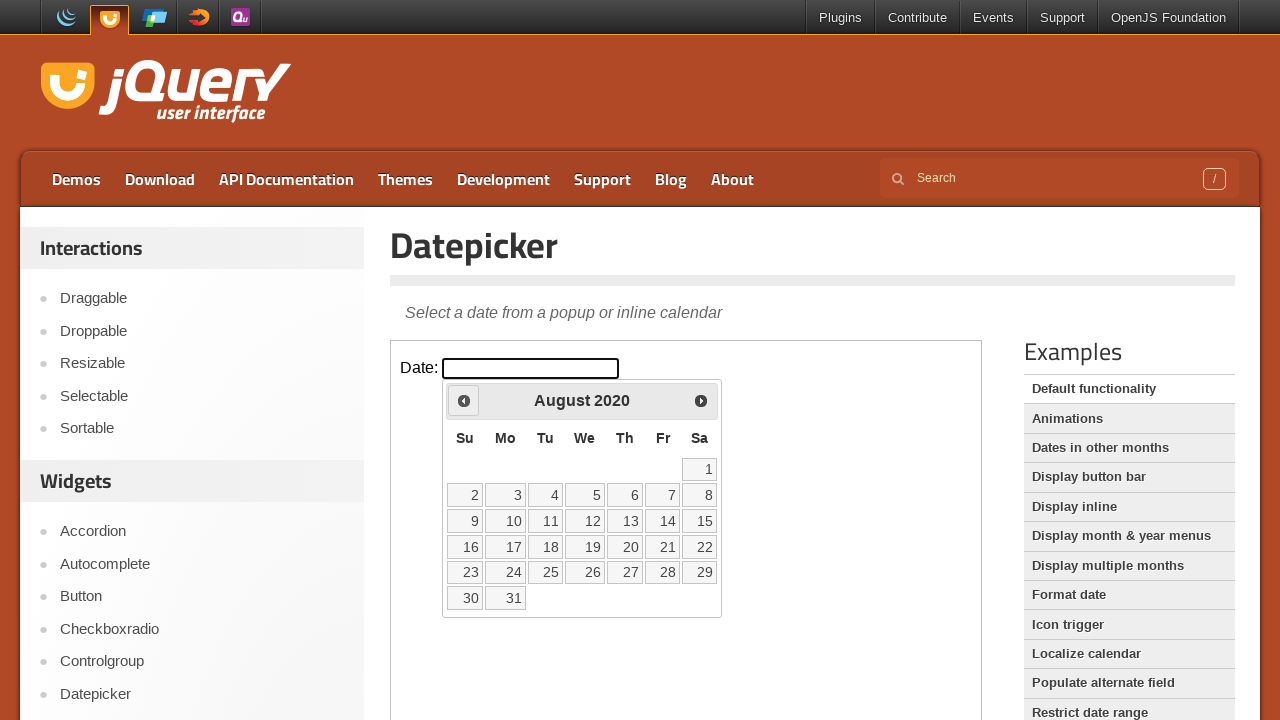

Clicked previous month button to navigate backwards at (464, 400) on iframe >> nth=0 >> internal:control=enter-frame >> span.ui-icon.ui-icon-circle-t
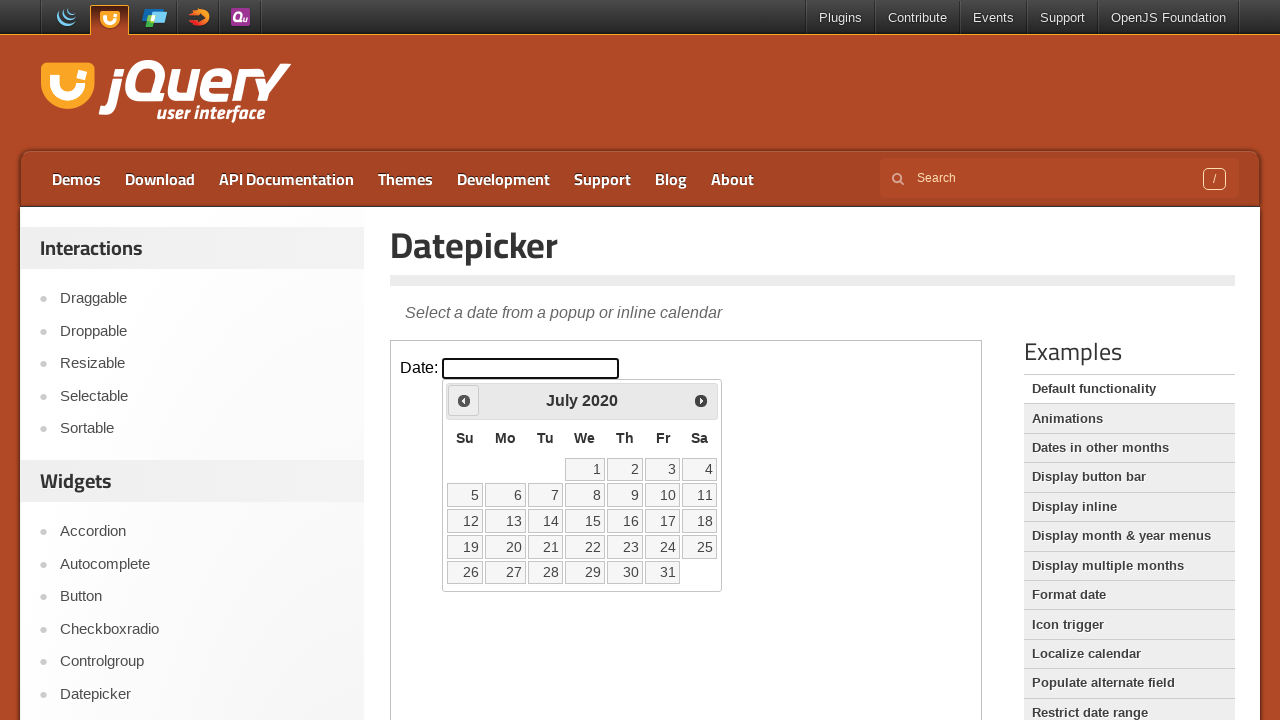

Retrieved current calendar date: July 2020
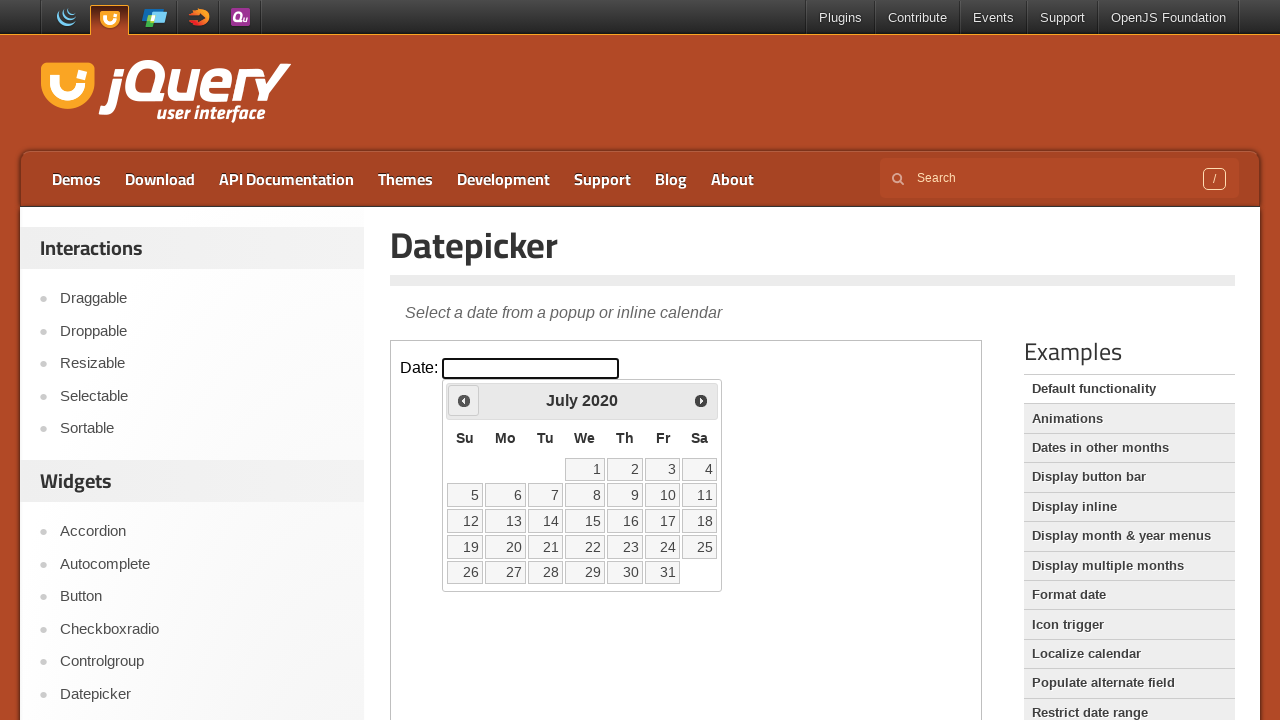

Clicked previous month button to navigate backwards at (464, 400) on iframe >> nth=0 >> internal:control=enter-frame >> span.ui-icon.ui-icon-circle-t
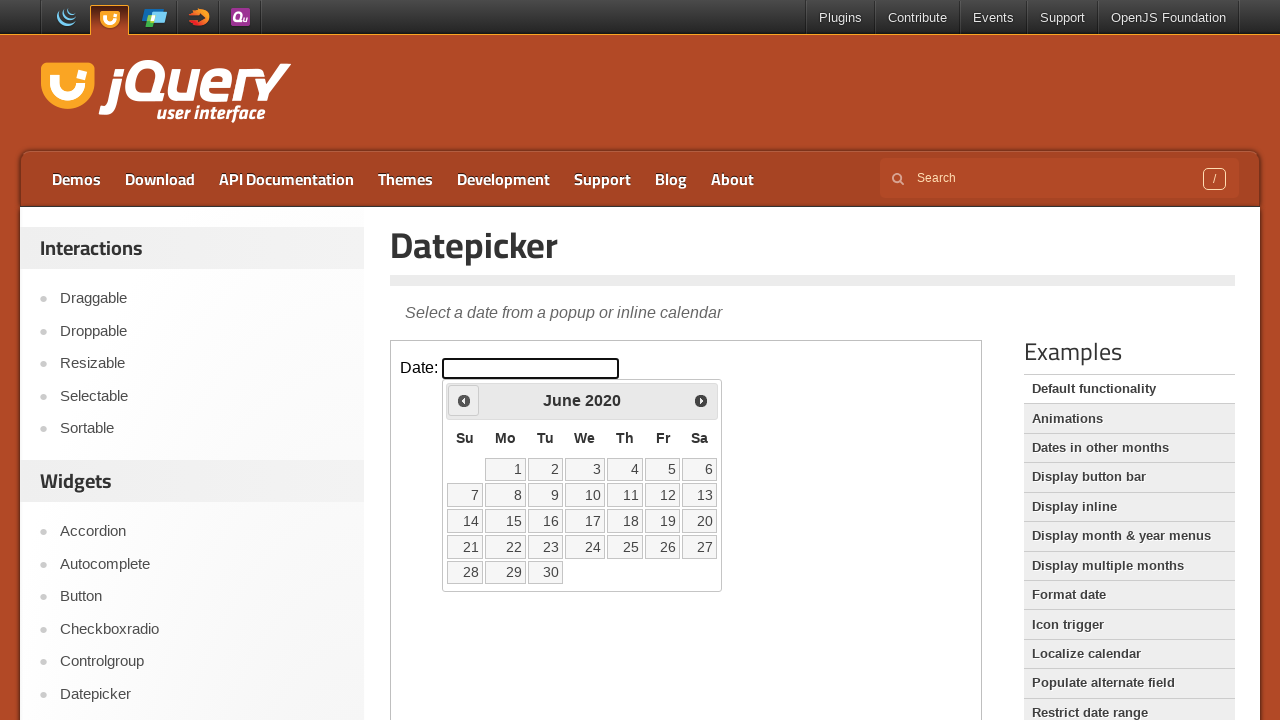

Retrieved current calendar date: June 2020
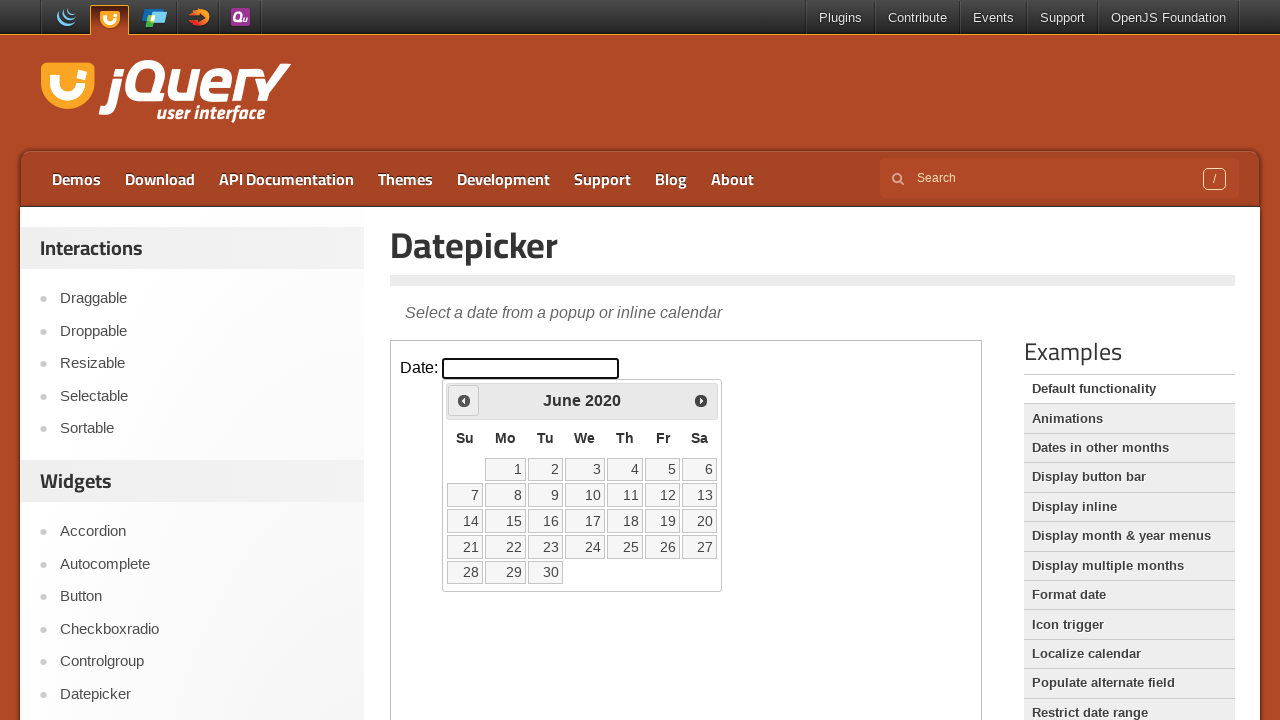

Clicked previous month button to navigate backwards at (464, 400) on iframe >> nth=0 >> internal:control=enter-frame >> span.ui-icon.ui-icon-circle-t
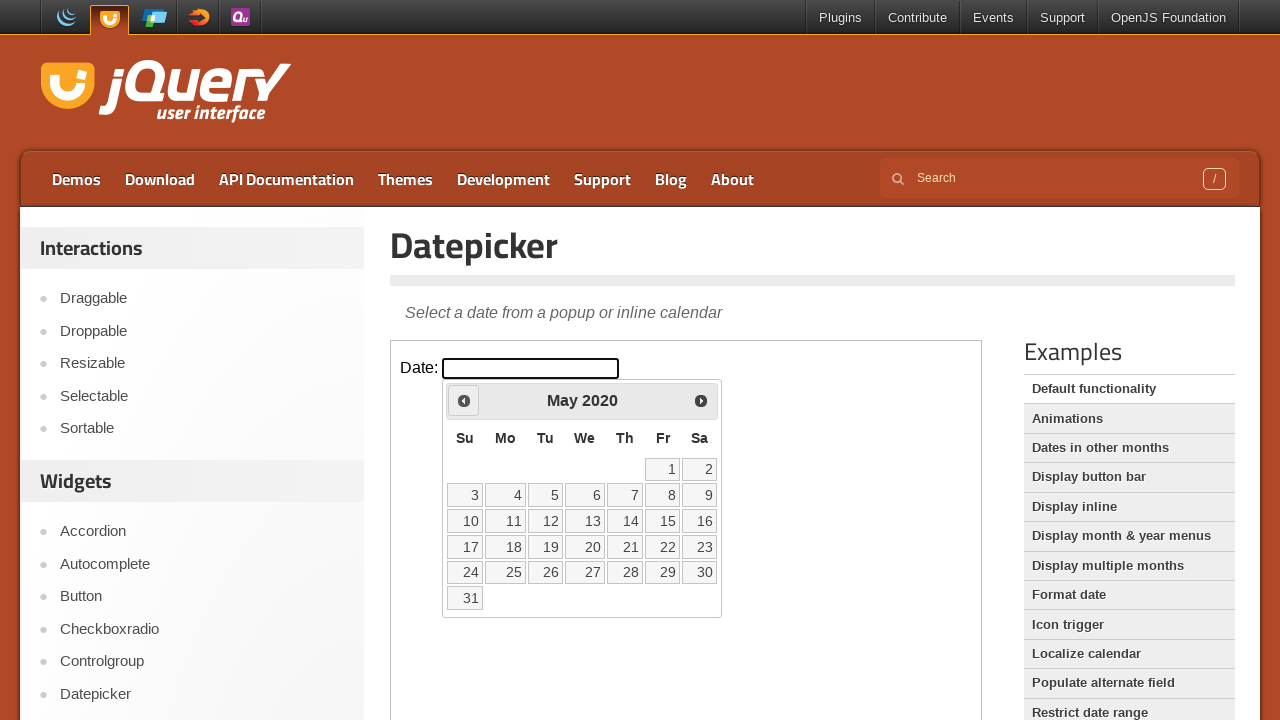

Retrieved current calendar date: May 2020
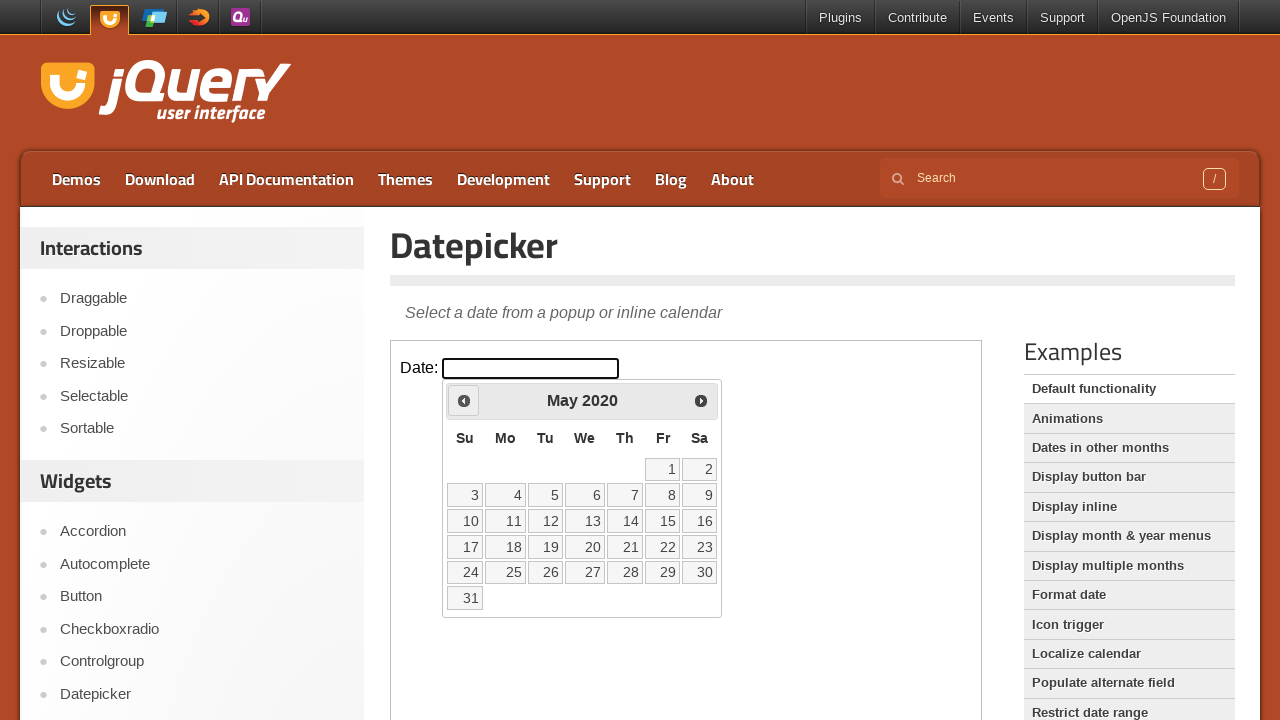

Clicked previous month button to navigate backwards at (464, 400) on iframe >> nth=0 >> internal:control=enter-frame >> span.ui-icon.ui-icon-circle-t
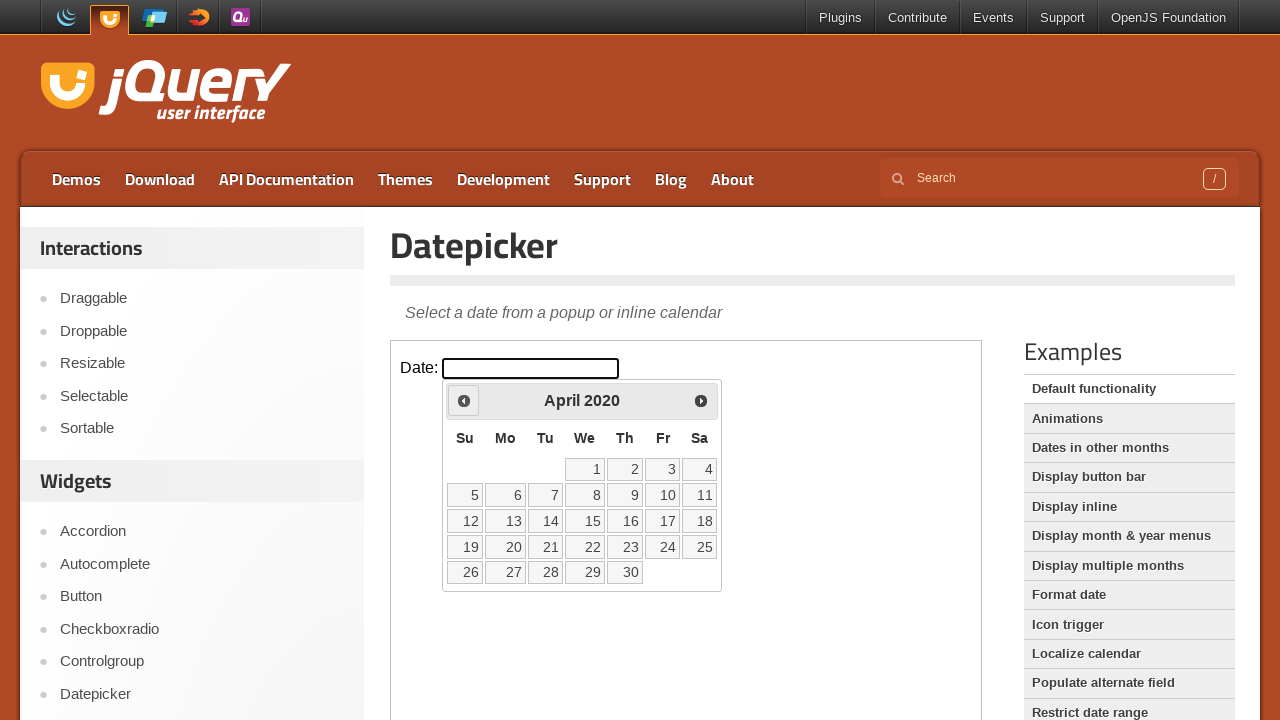

Retrieved current calendar date: April 2020
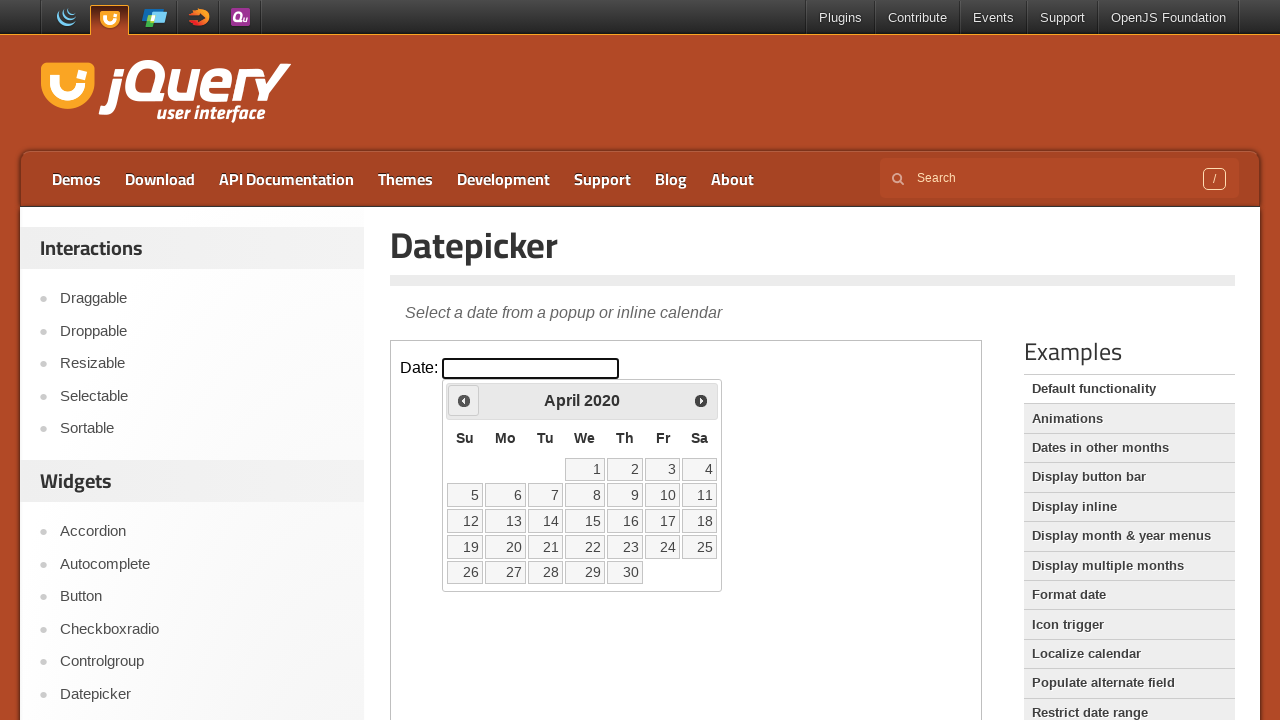

Clicked previous month button to navigate backwards at (464, 400) on iframe >> nth=0 >> internal:control=enter-frame >> span.ui-icon.ui-icon-circle-t
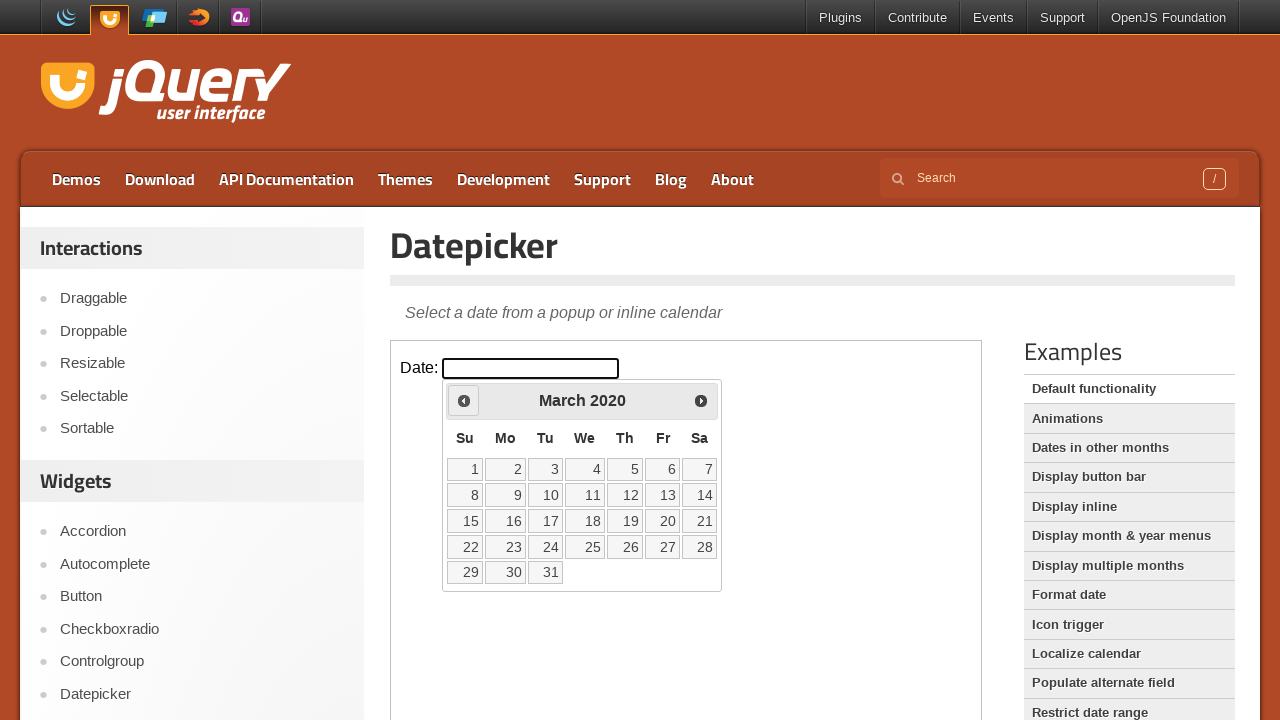

Retrieved current calendar date: March 2020
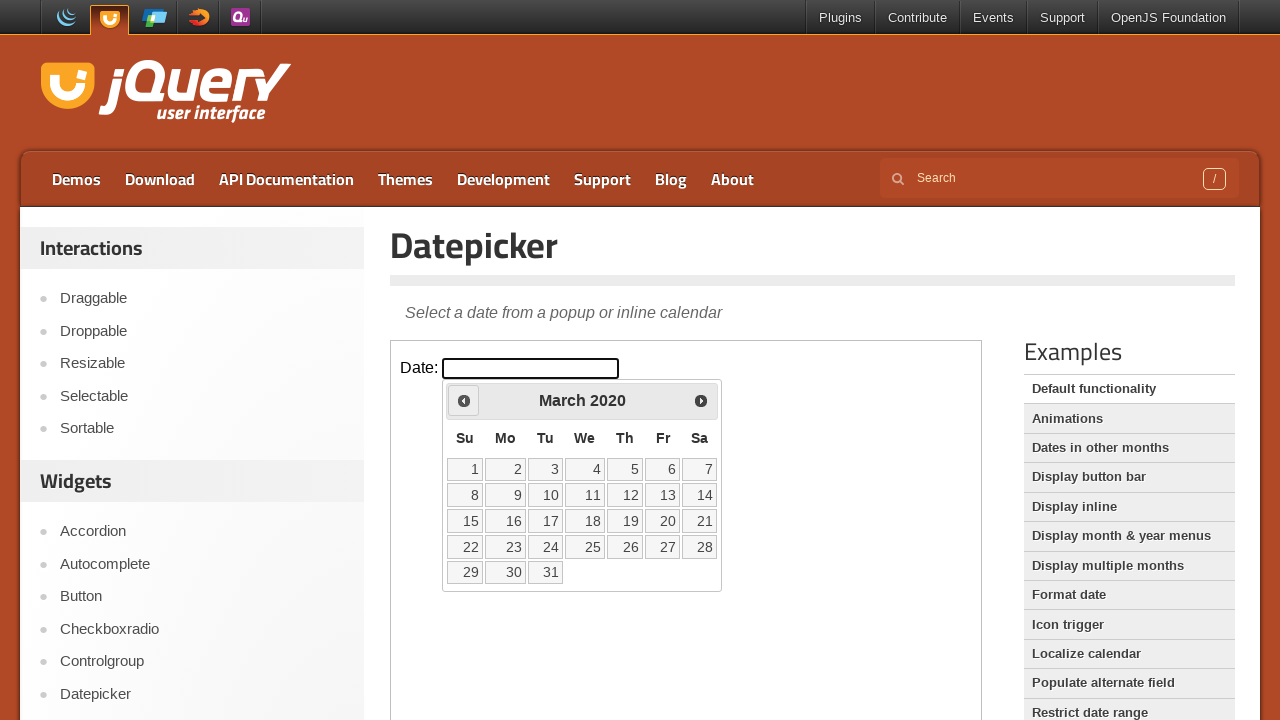

Reached target month (March 2020)
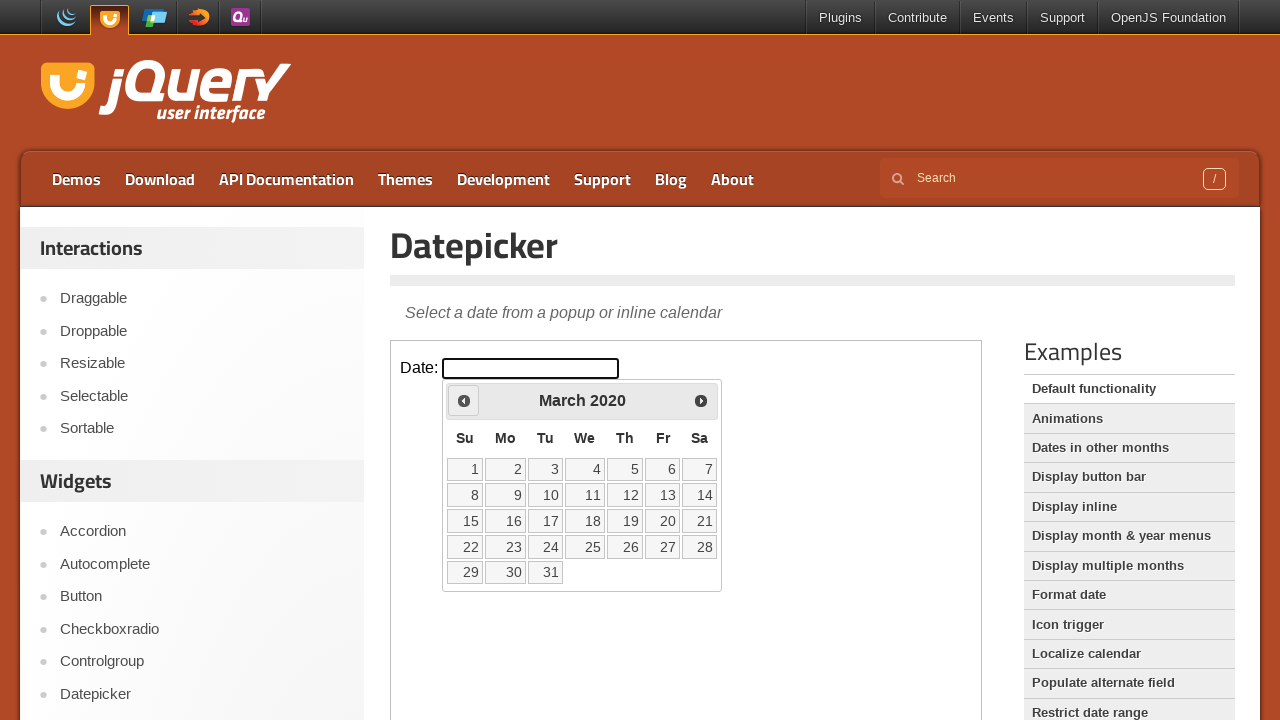

Retrieved all date cells from calendar
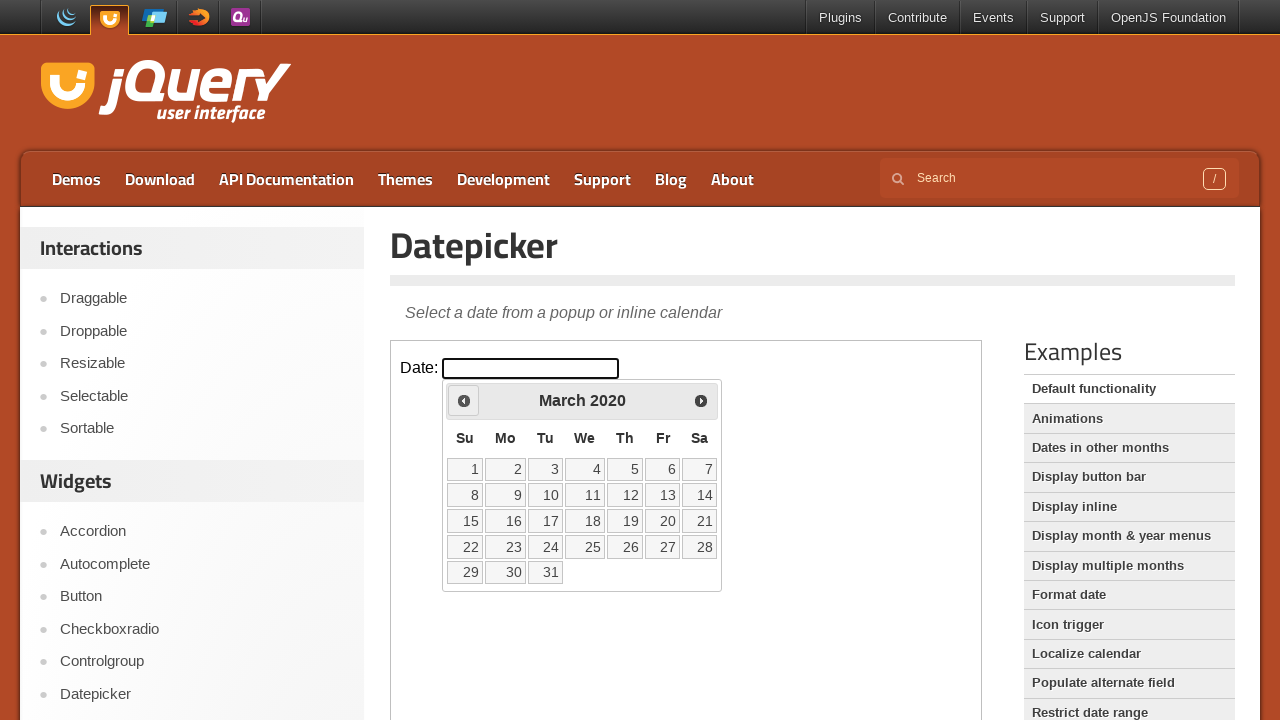

Clicked on date 29 in the calendar at (465, 572) on iframe >> nth=0 >> internal:control=enter-frame >> table.ui-datepicker-calendar 
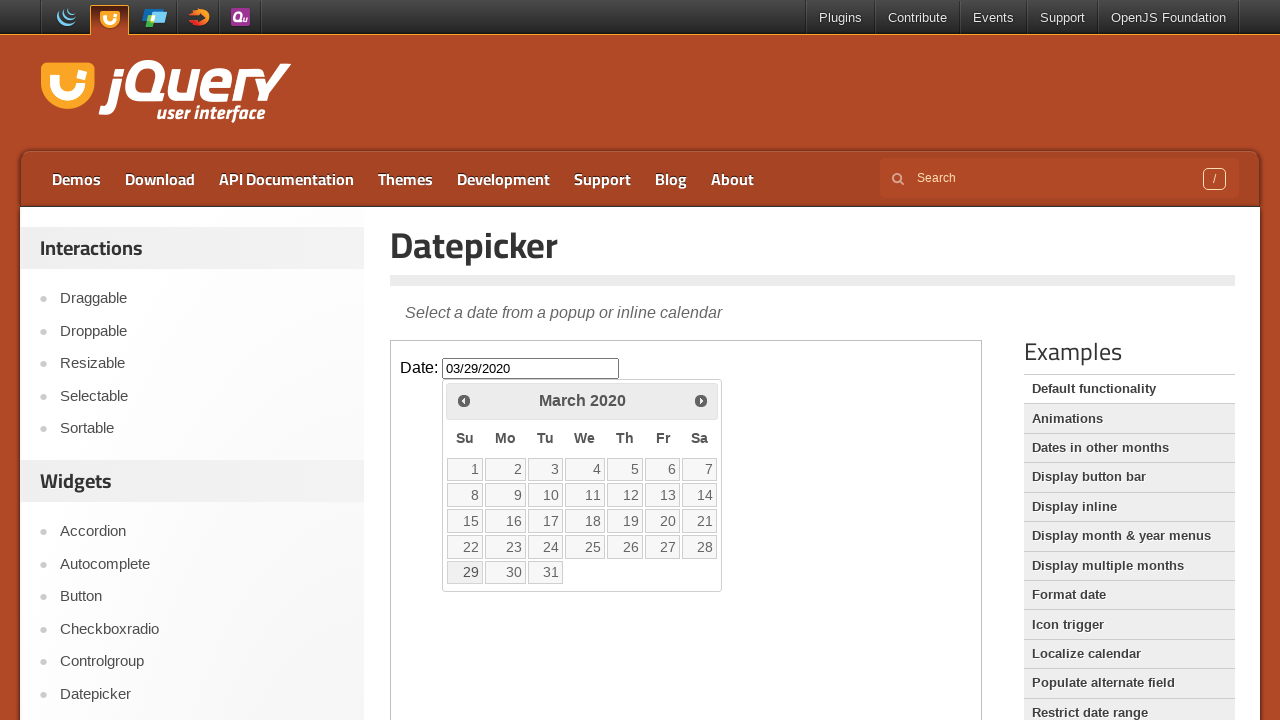

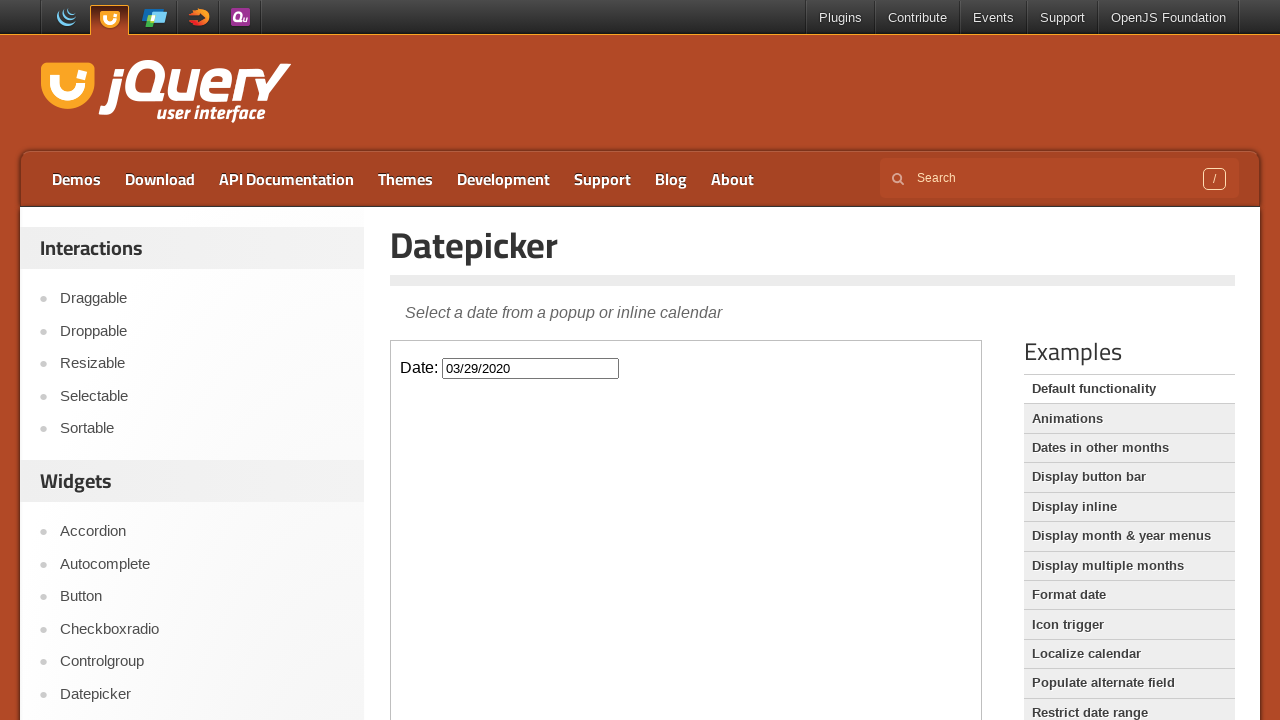